Fills all input fields on a large form with the same value and submits

Starting URL: http://suninjuly.github.io/huge_form.html

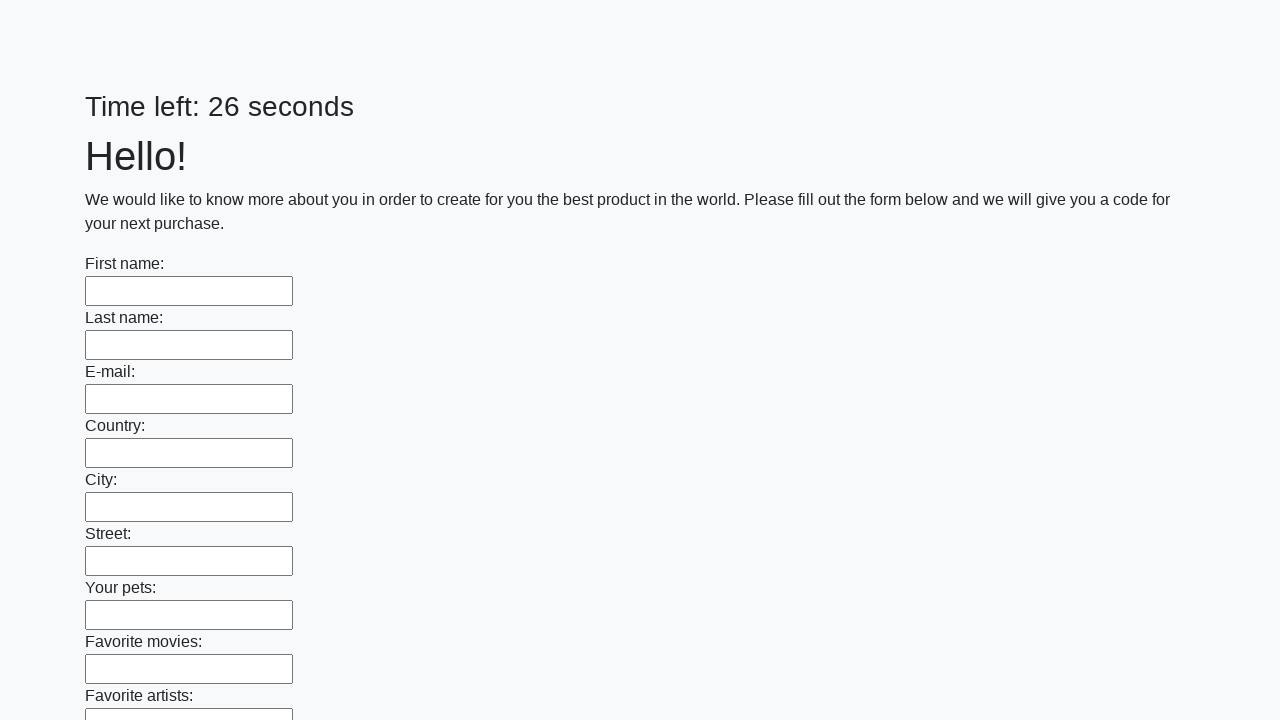

Located all input elements on the form
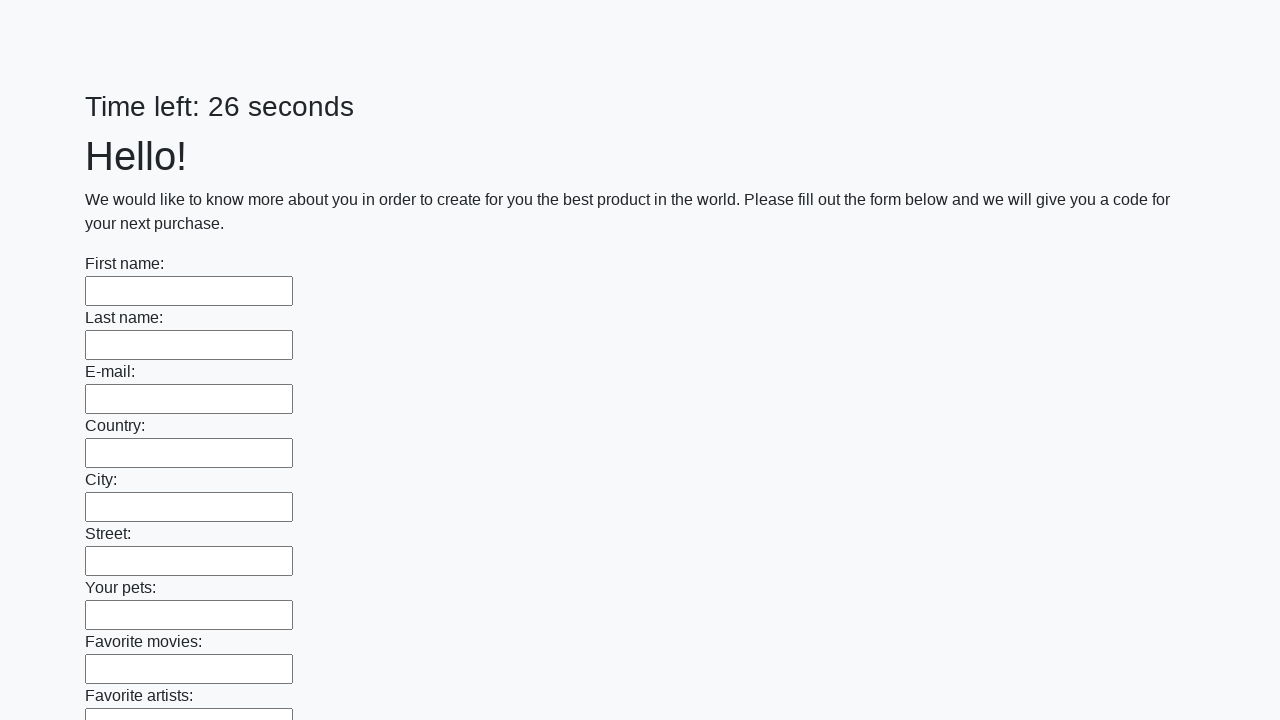

Filled input field with 'TestValue' on input >> nth=0
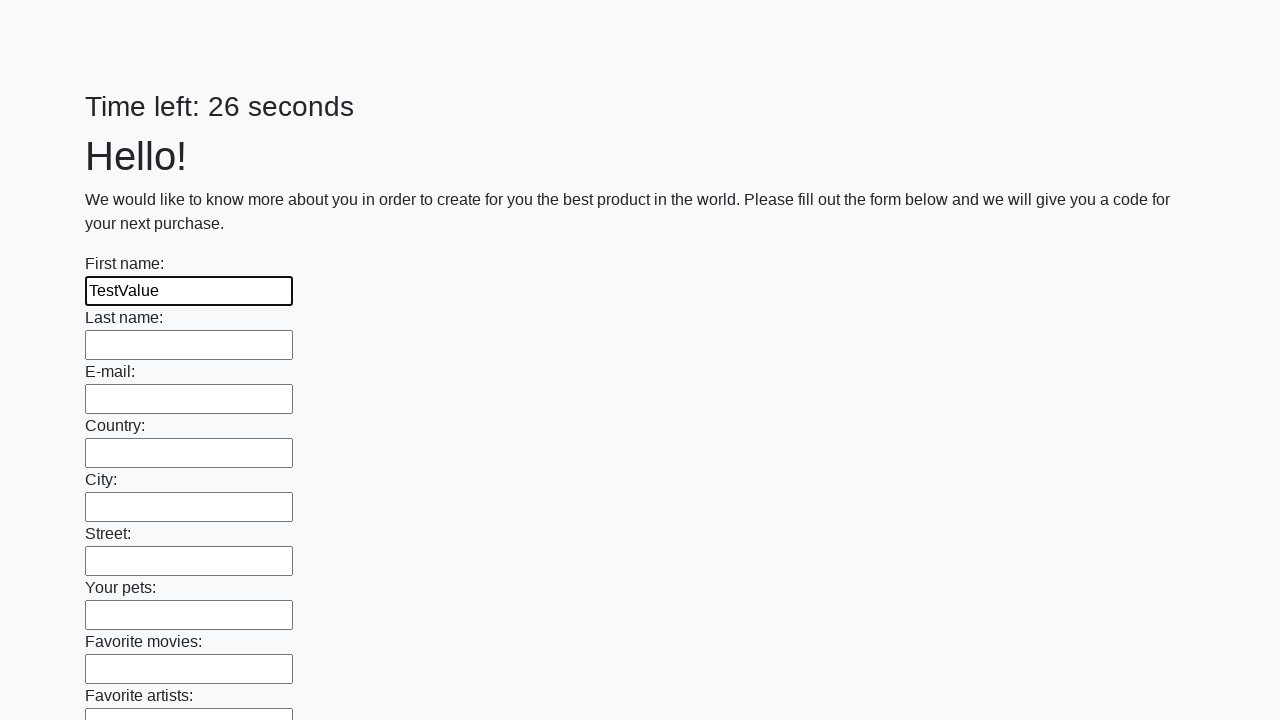

Filled input field with 'TestValue' on input >> nth=1
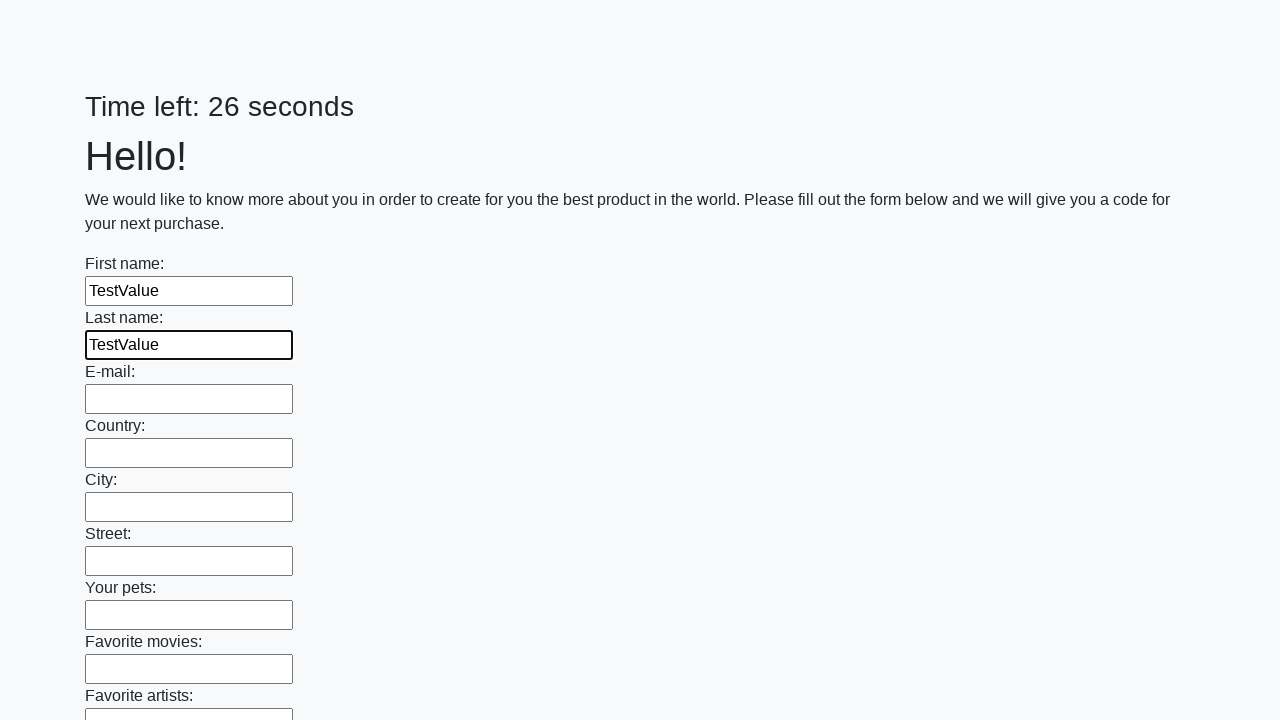

Filled input field with 'TestValue' on input >> nth=2
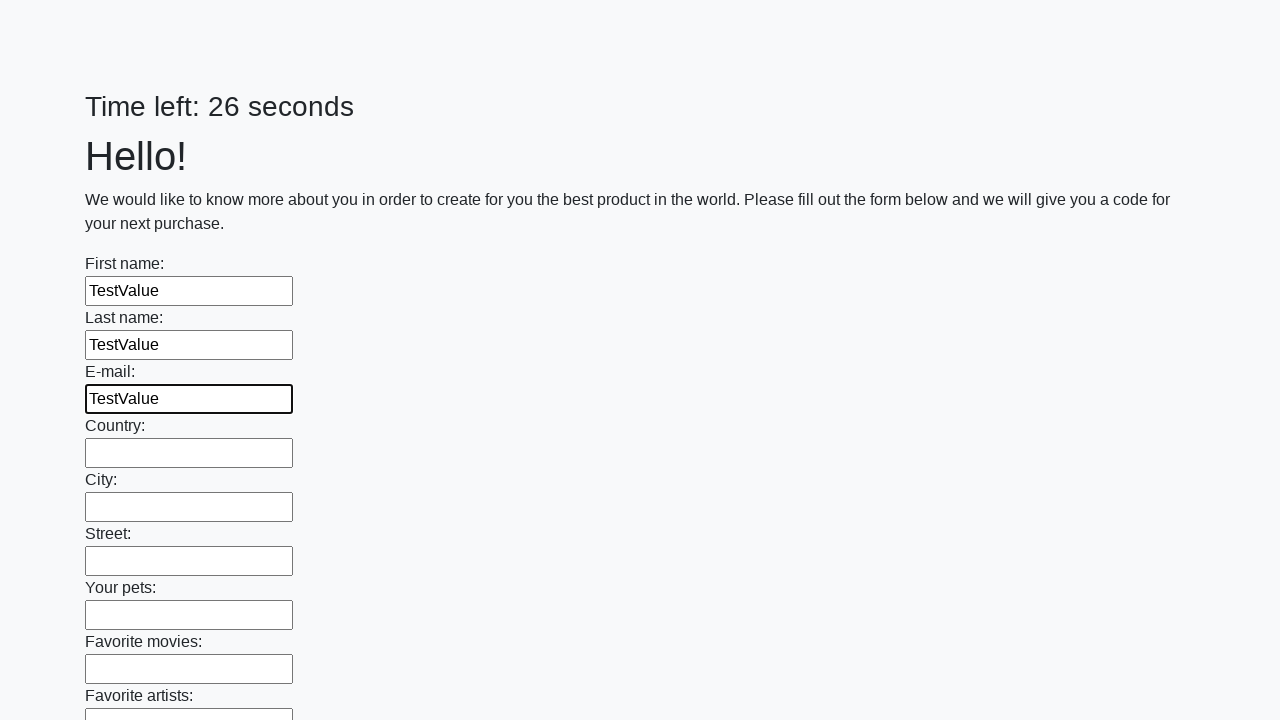

Filled input field with 'TestValue' on input >> nth=3
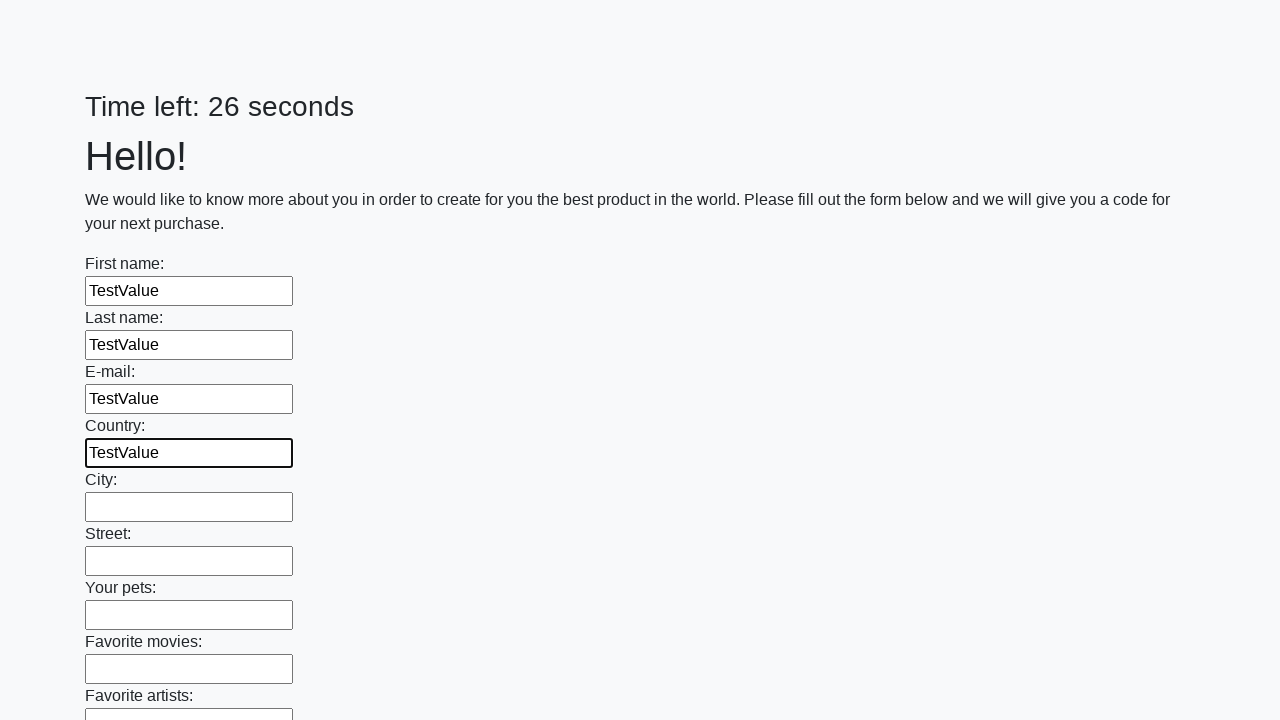

Filled input field with 'TestValue' on input >> nth=4
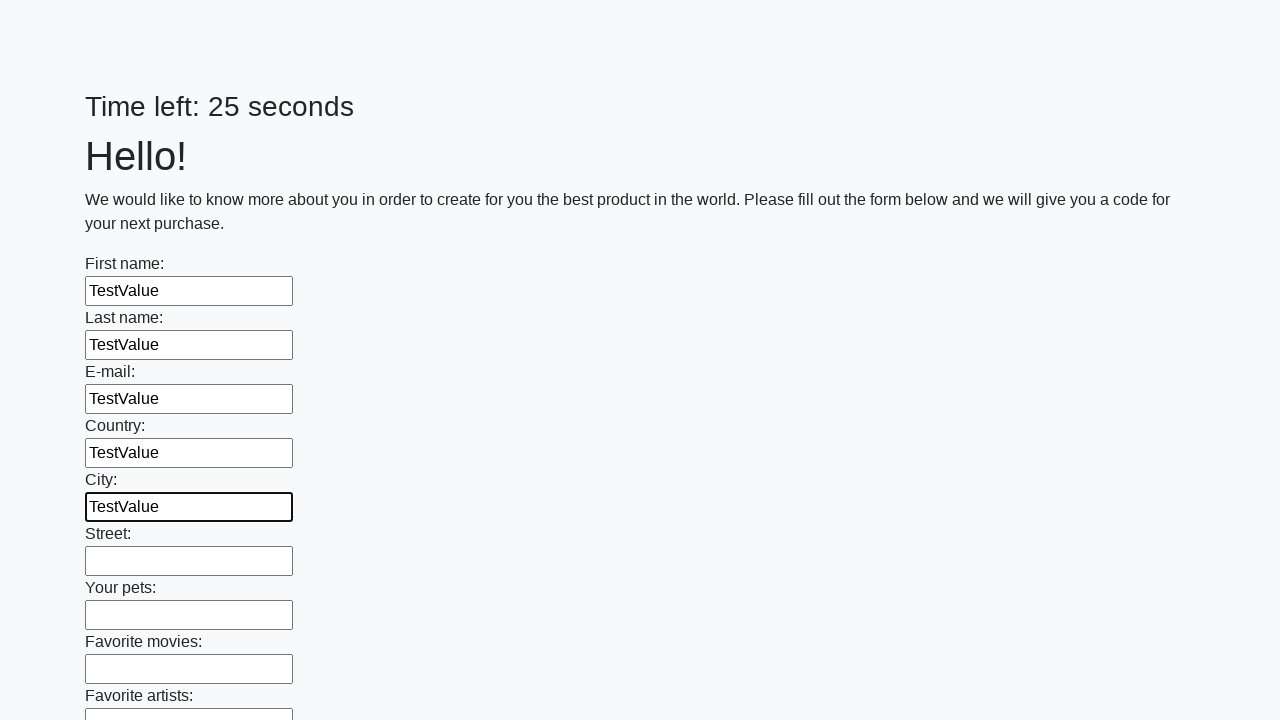

Filled input field with 'TestValue' on input >> nth=5
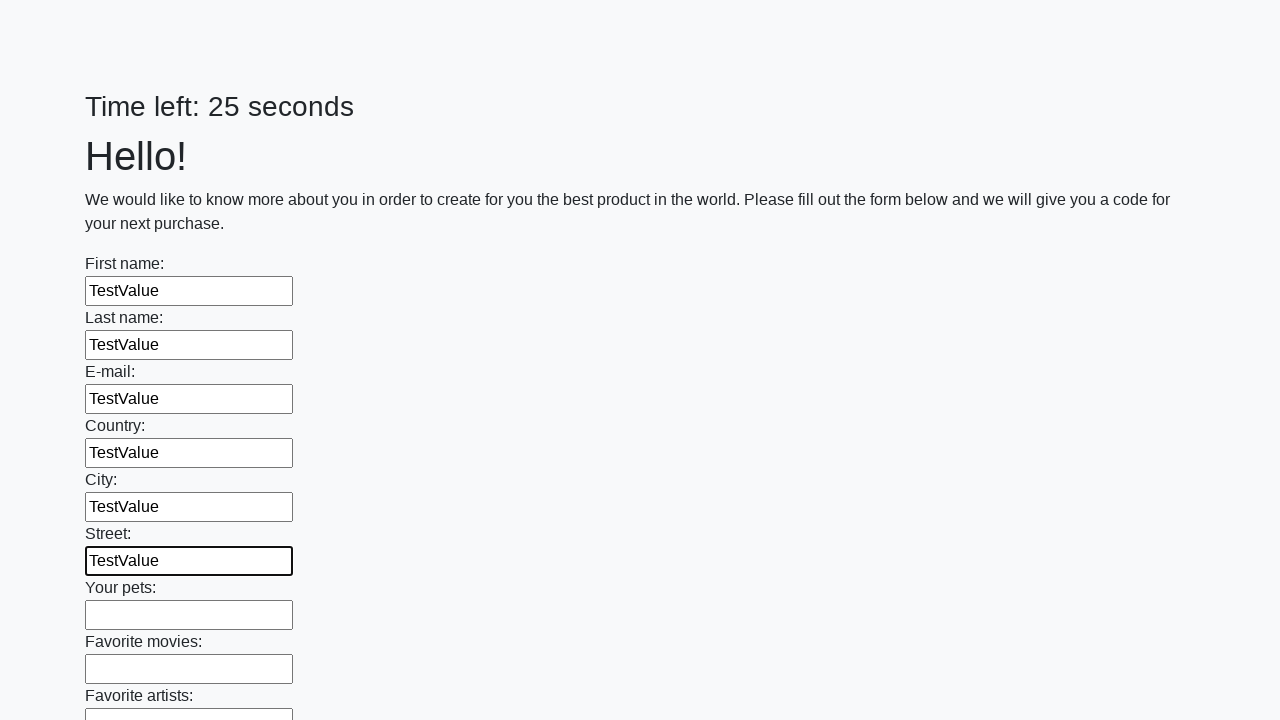

Filled input field with 'TestValue' on input >> nth=6
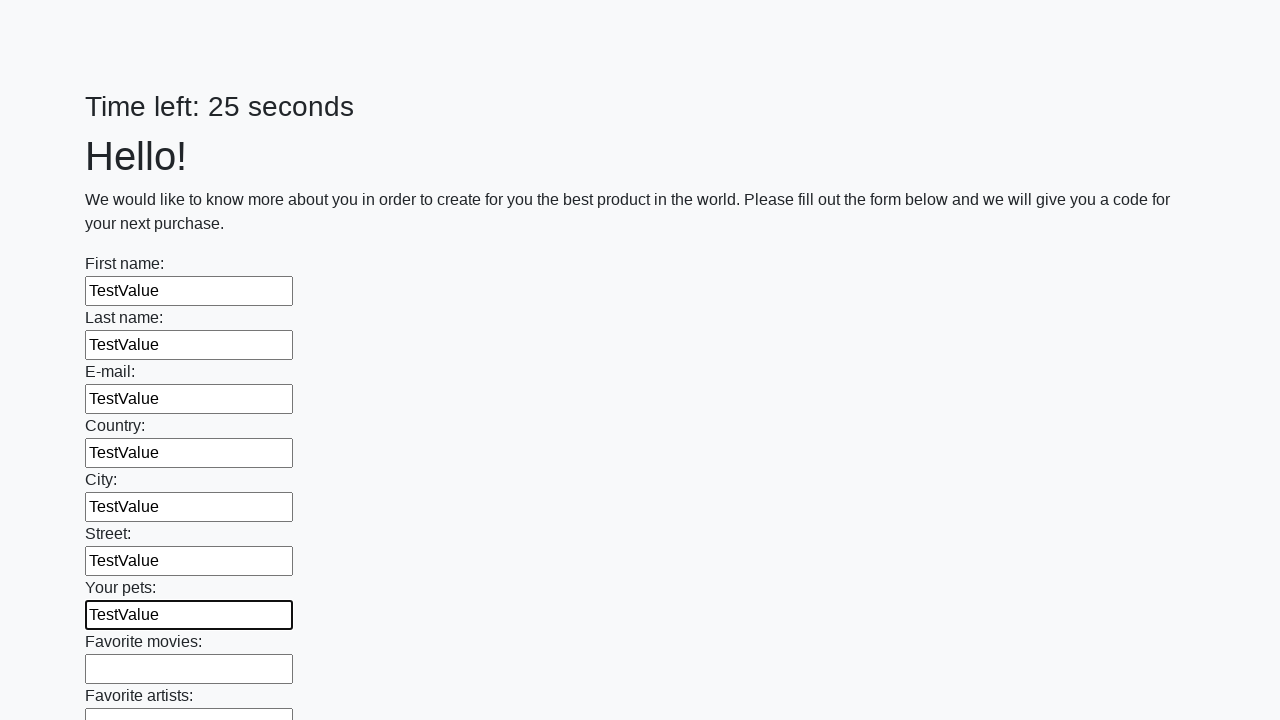

Filled input field with 'TestValue' on input >> nth=7
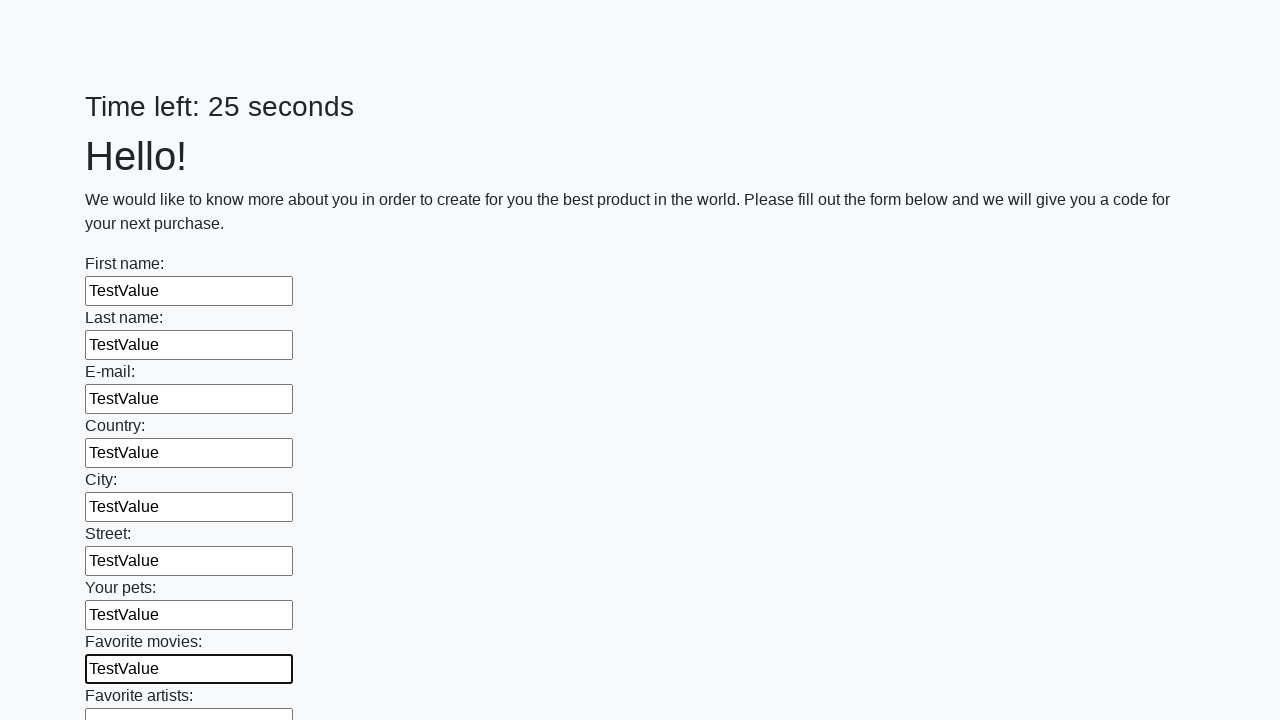

Filled input field with 'TestValue' on input >> nth=8
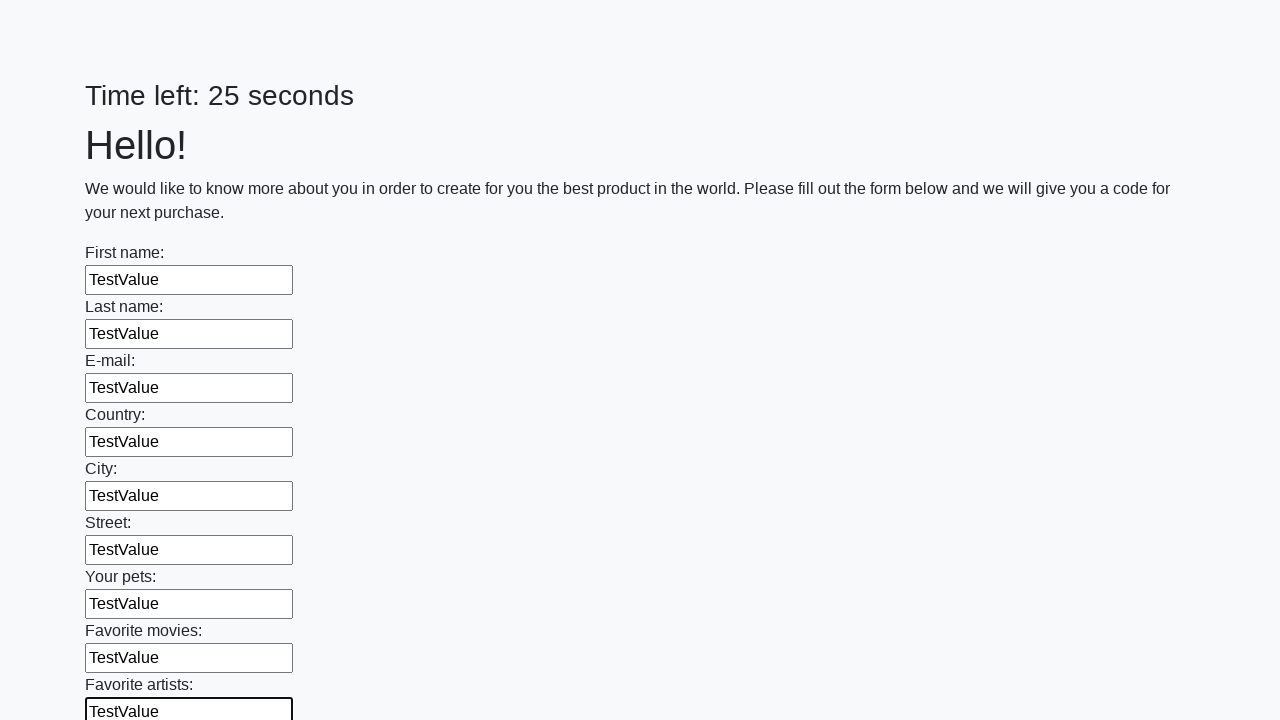

Filled input field with 'TestValue' on input >> nth=9
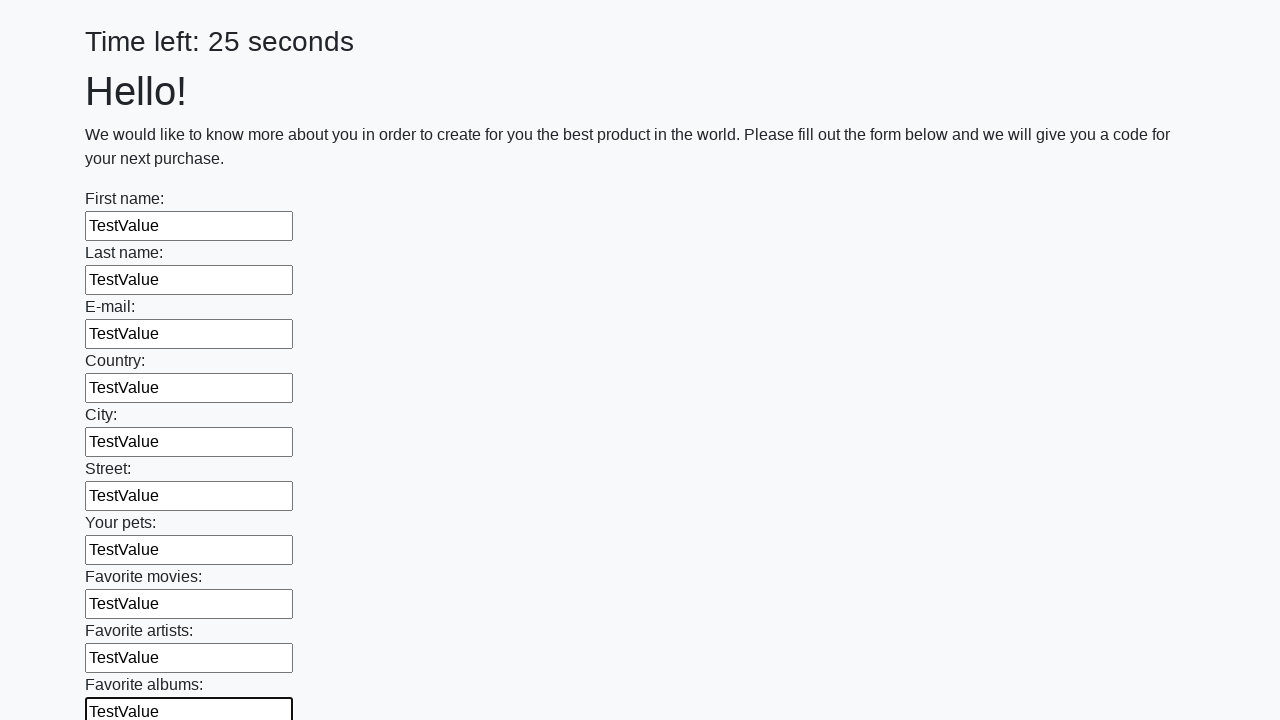

Filled input field with 'TestValue' on input >> nth=10
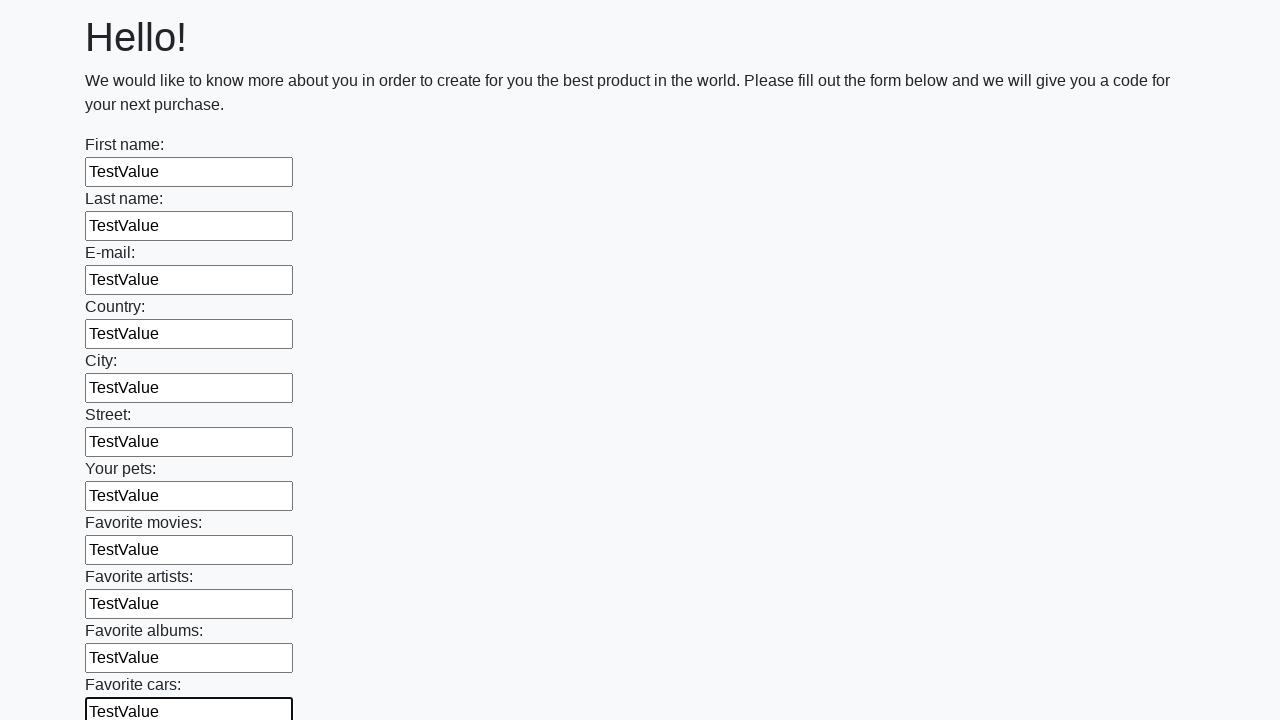

Filled input field with 'TestValue' on input >> nth=11
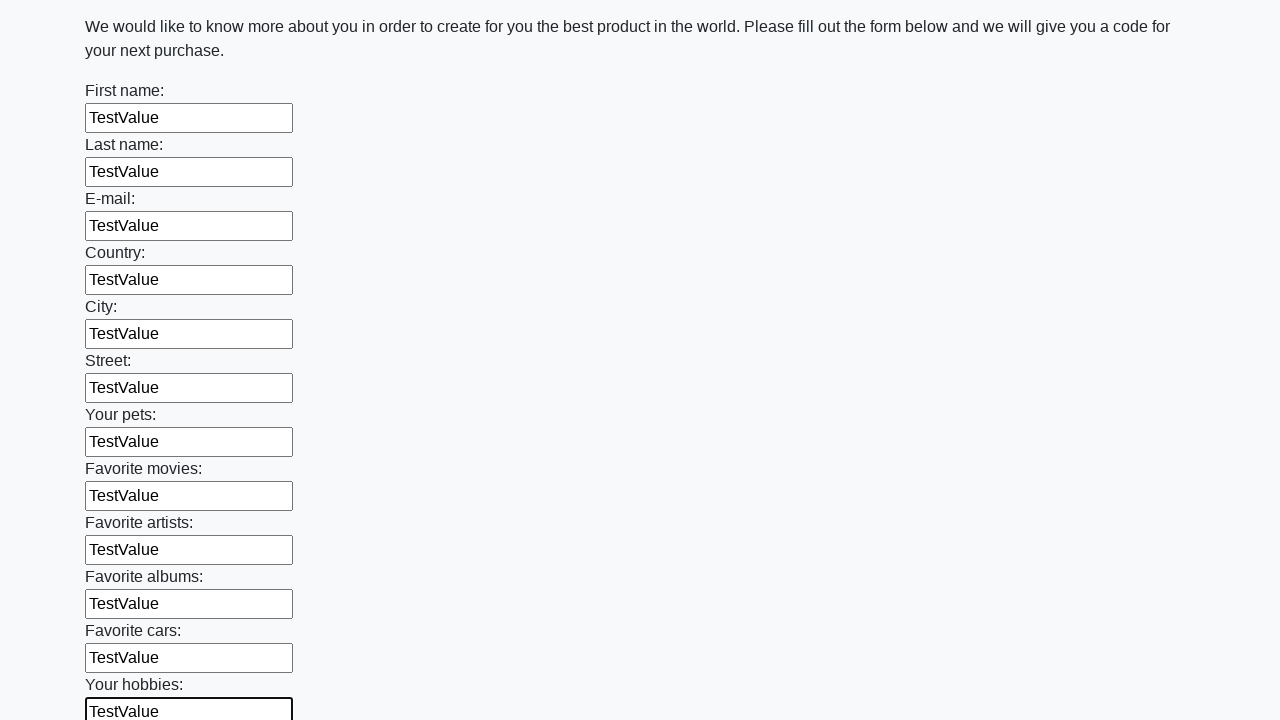

Filled input field with 'TestValue' on input >> nth=12
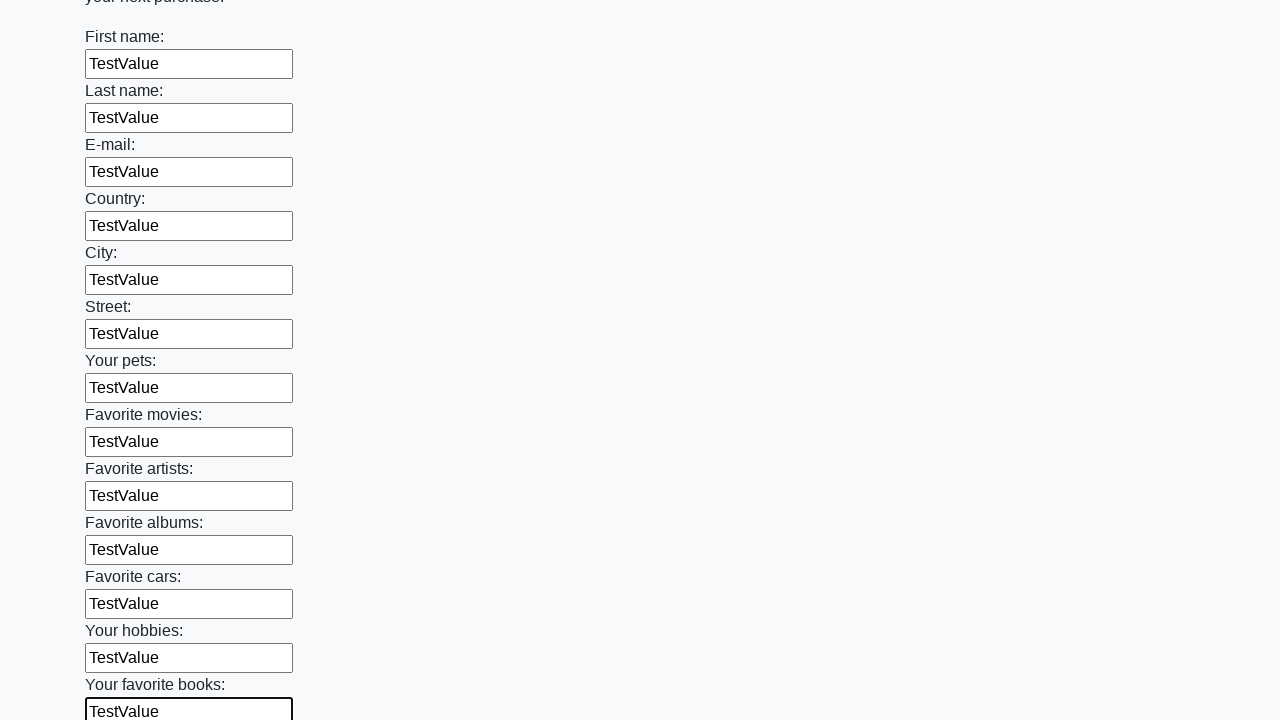

Filled input field with 'TestValue' on input >> nth=13
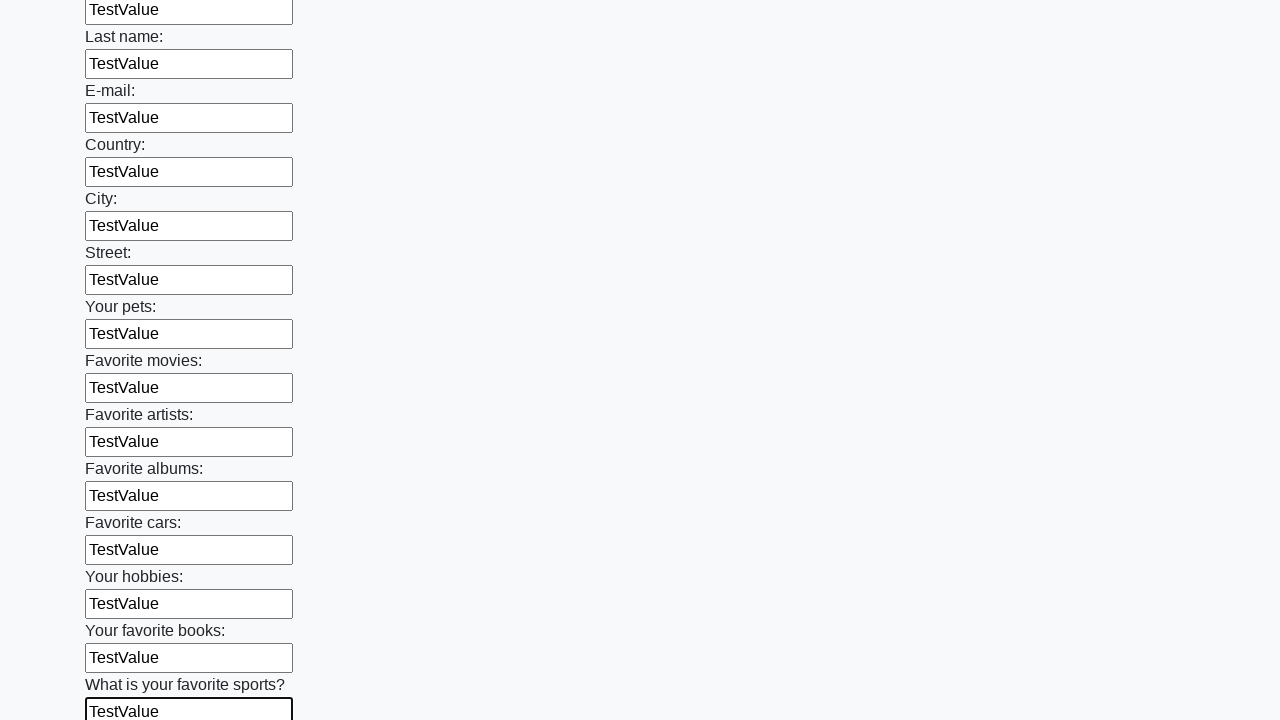

Filled input field with 'TestValue' on input >> nth=14
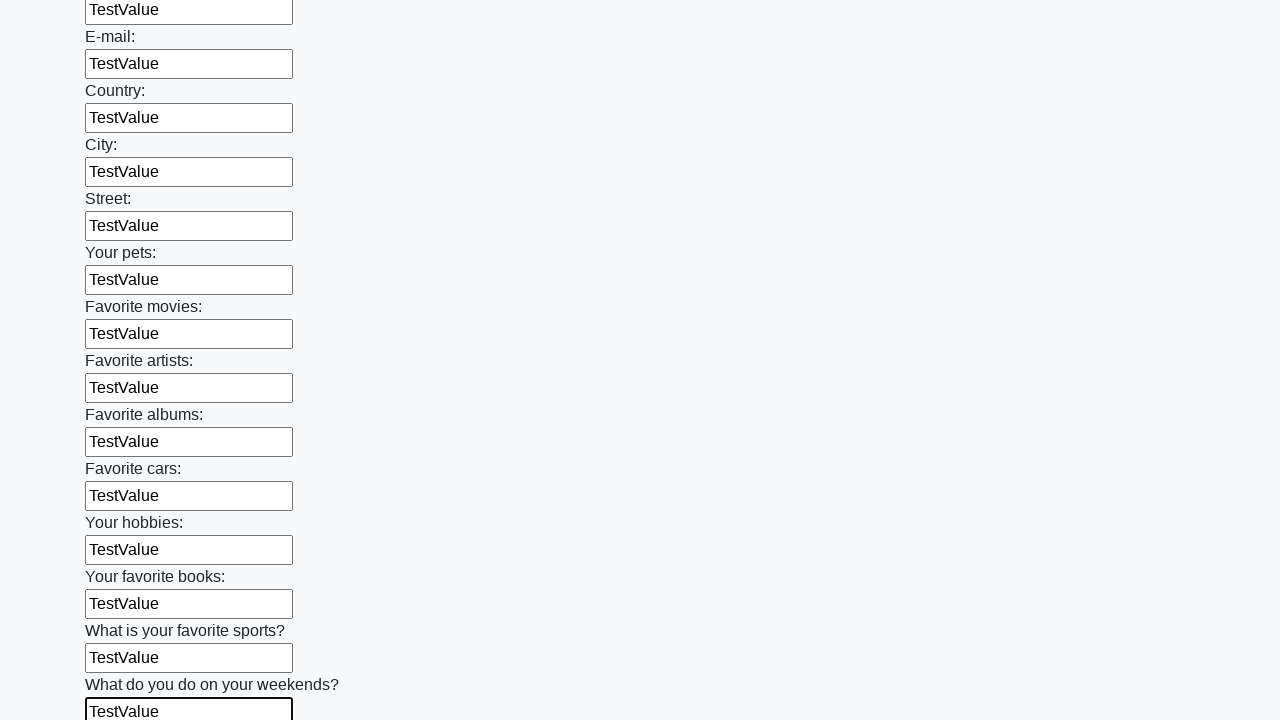

Filled input field with 'TestValue' on input >> nth=15
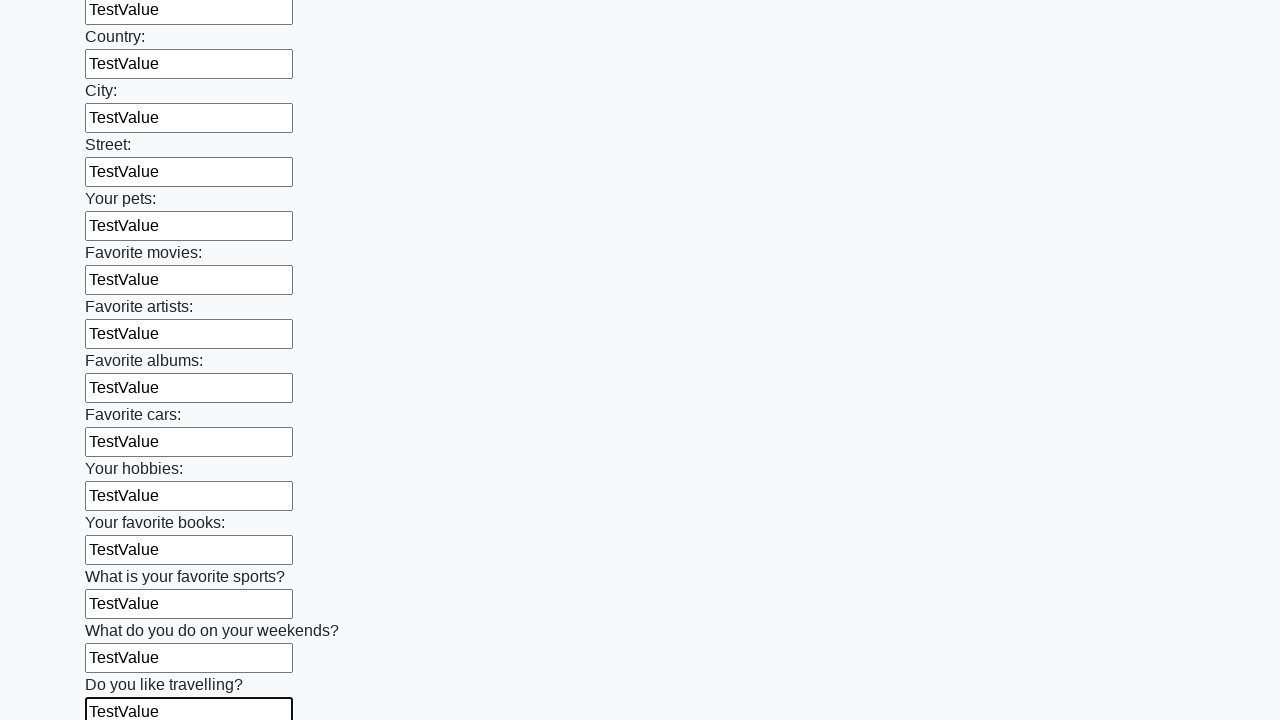

Filled input field with 'TestValue' on input >> nth=16
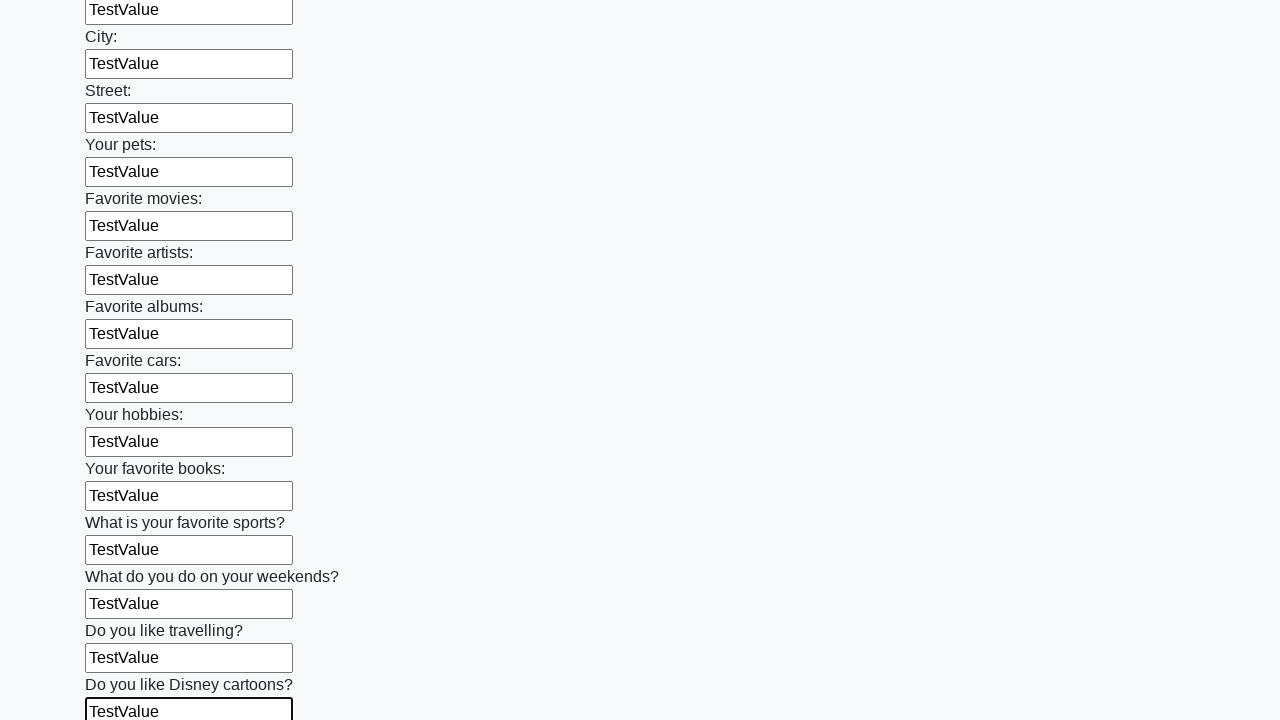

Filled input field with 'TestValue' on input >> nth=17
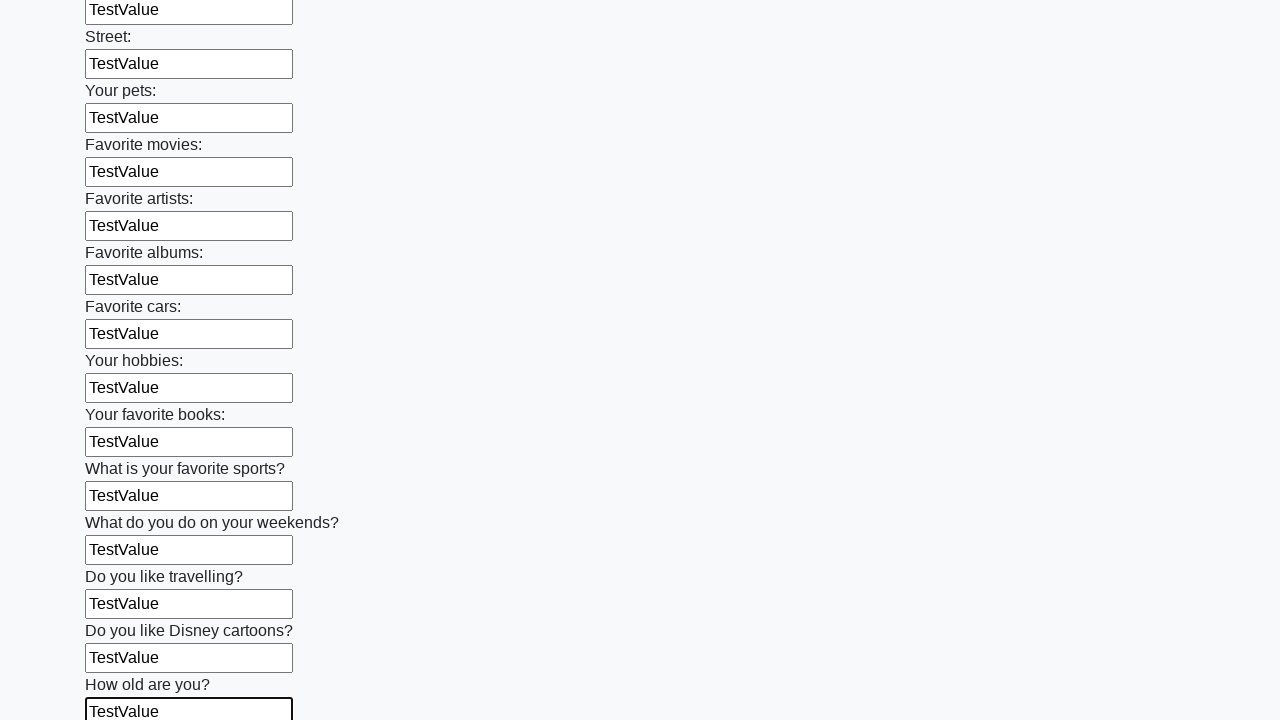

Filled input field with 'TestValue' on input >> nth=18
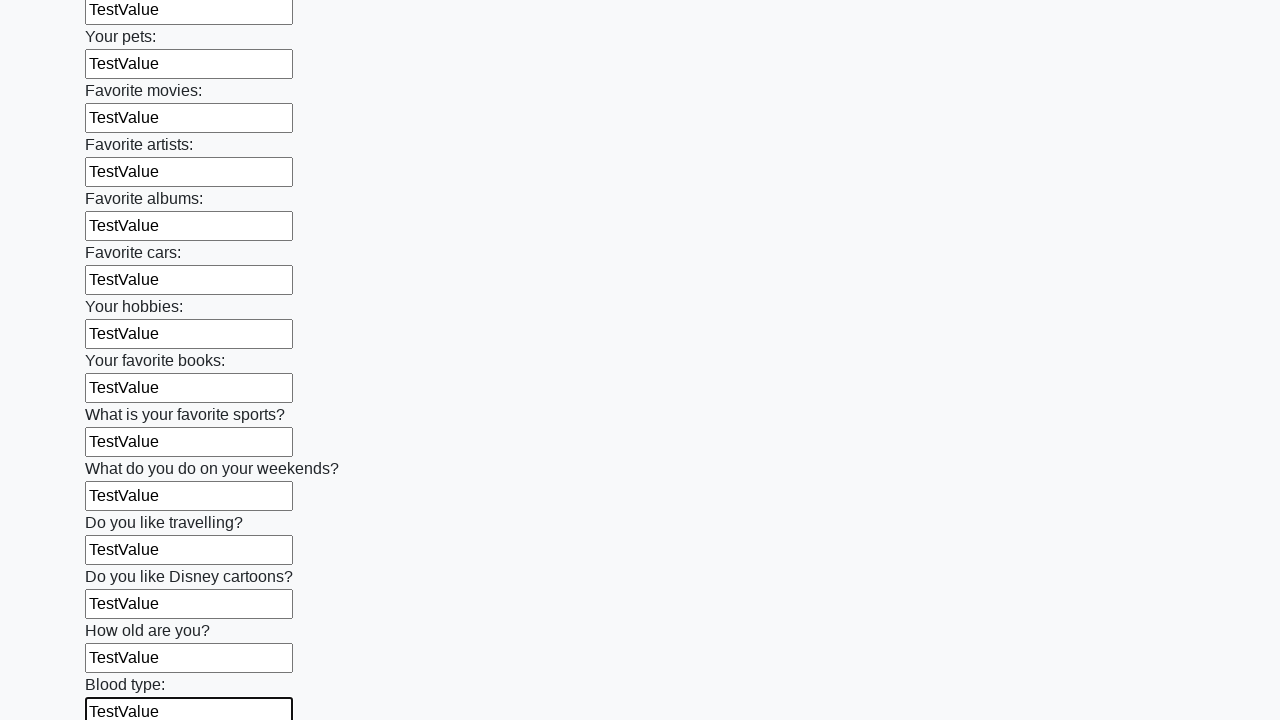

Filled input field with 'TestValue' on input >> nth=19
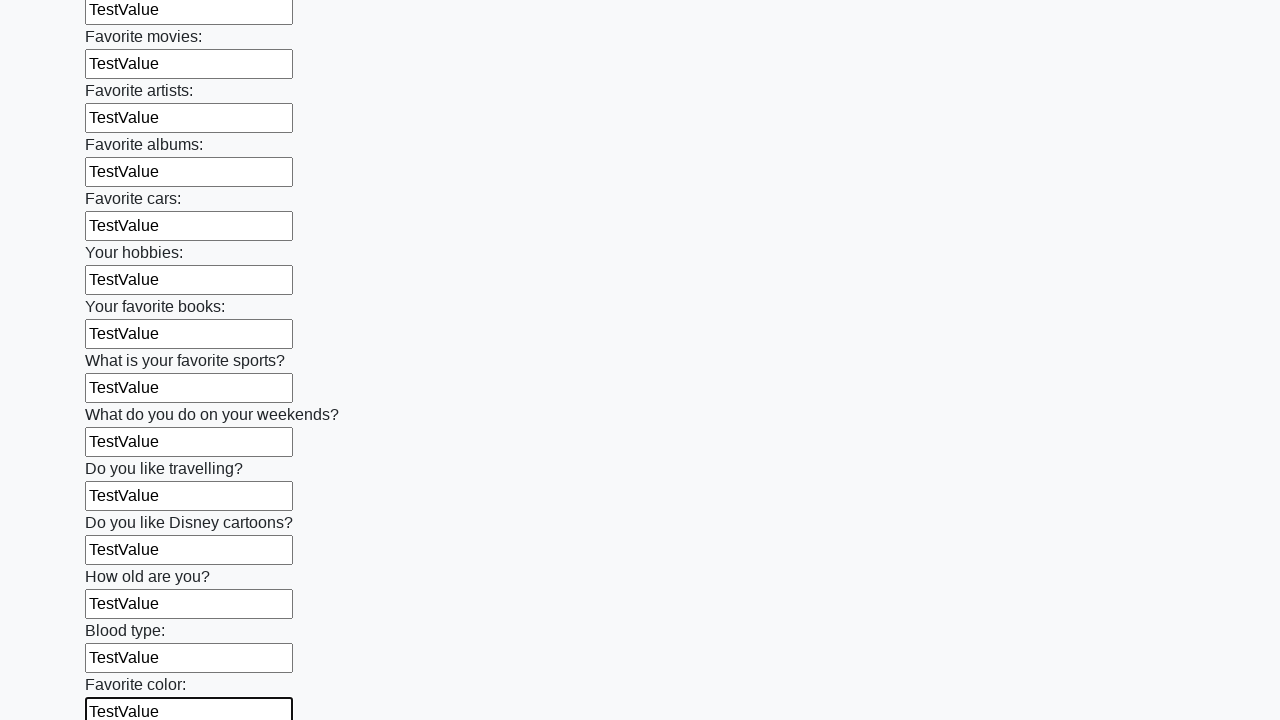

Filled input field with 'TestValue' on input >> nth=20
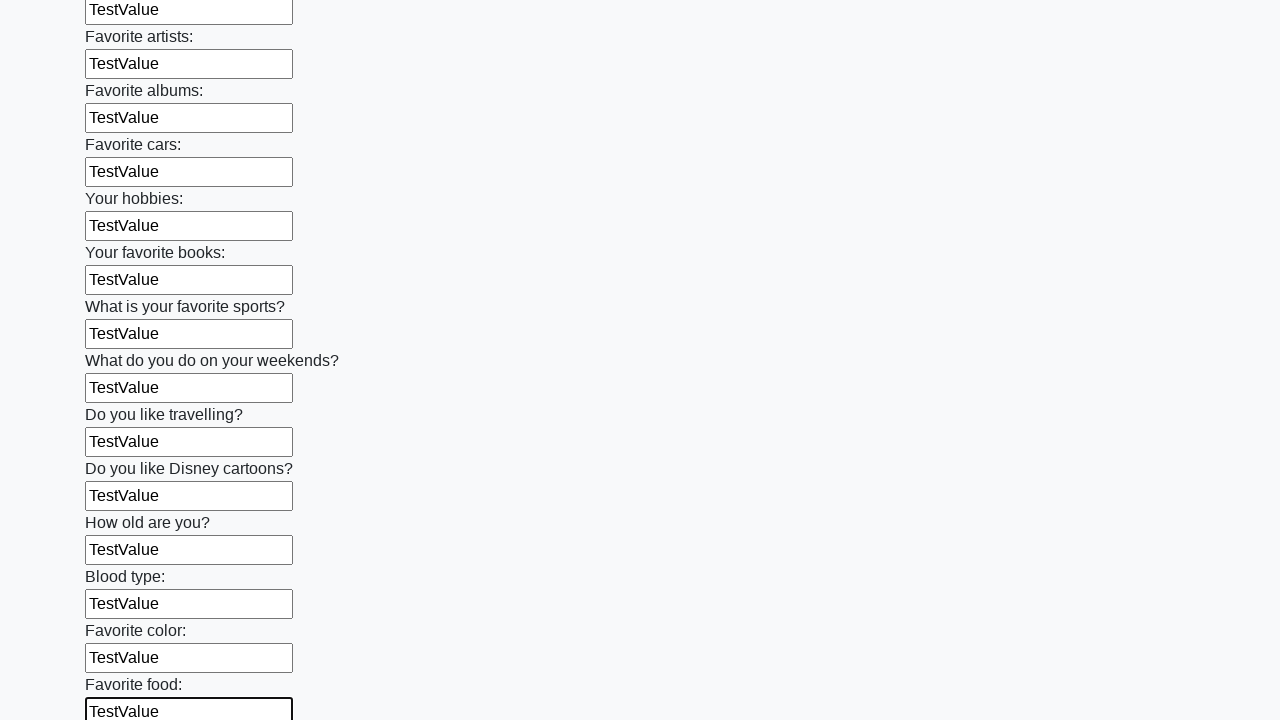

Filled input field with 'TestValue' on input >> nth=21
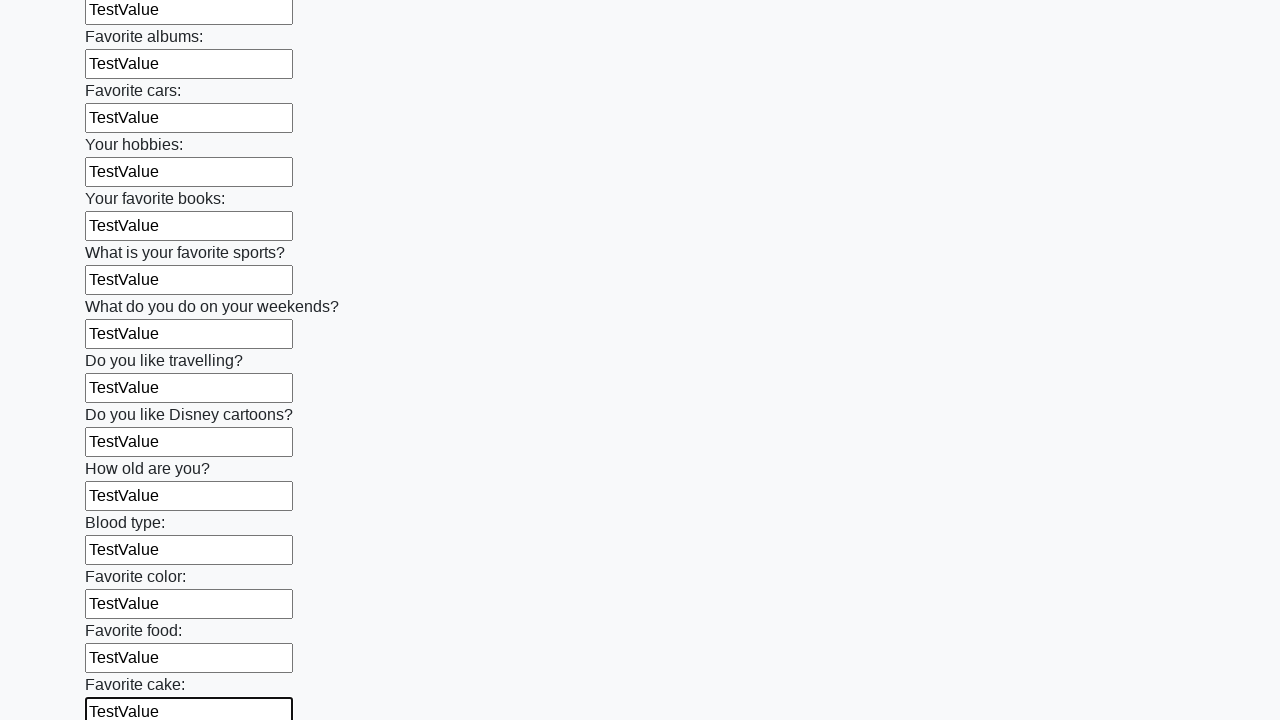

Filled input field with 'TestValue' on input >> nth=22
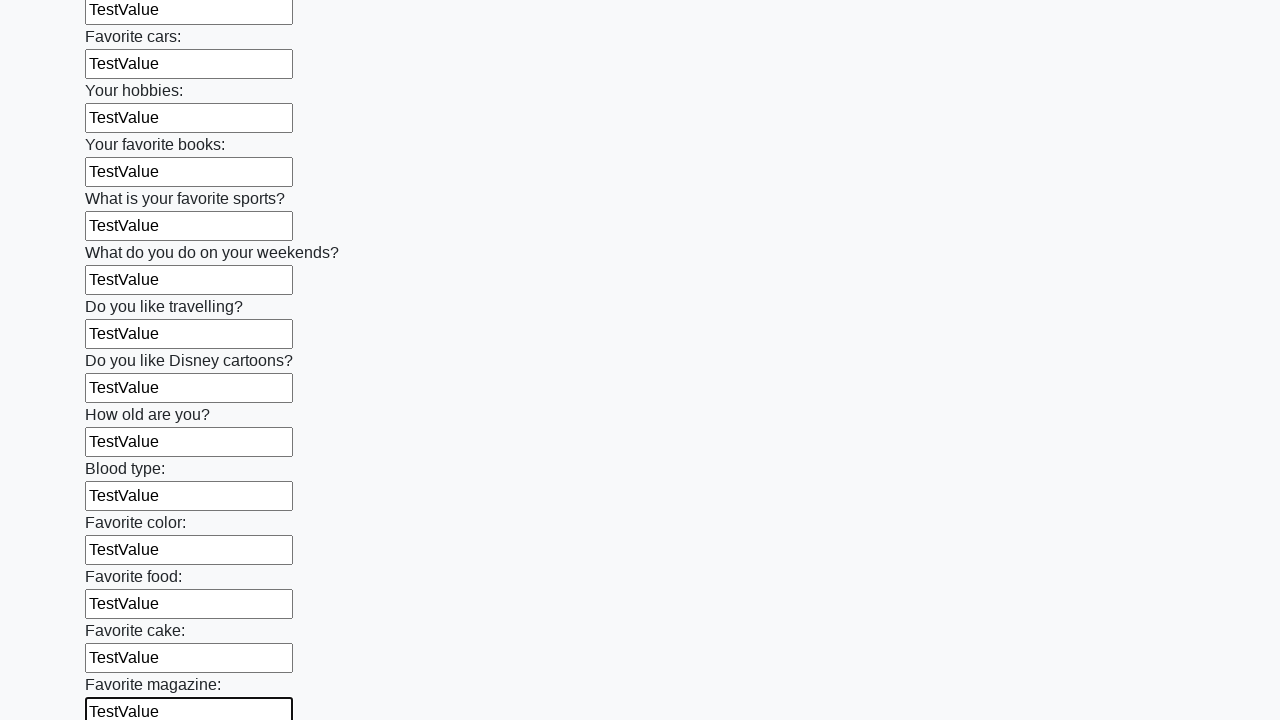

Filled input field with 'TestValue' on input >> nth=23
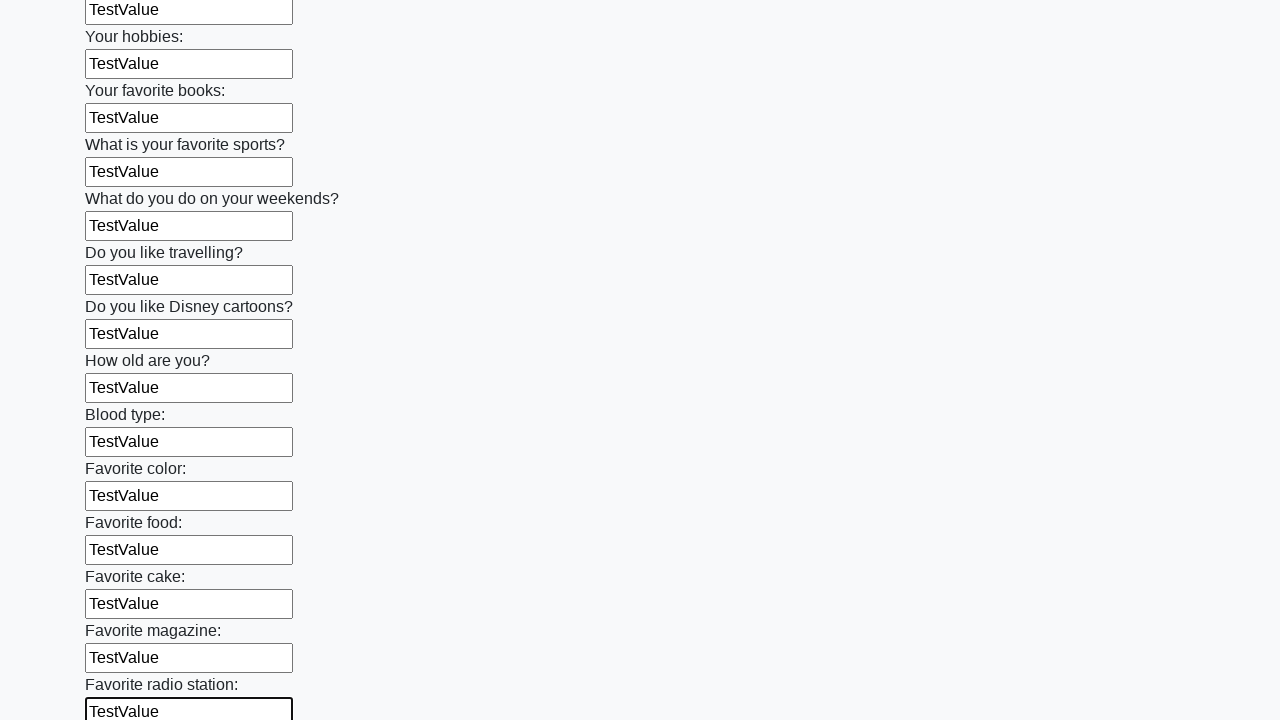

Filled input field with 'TestValue' on input >> nth=24
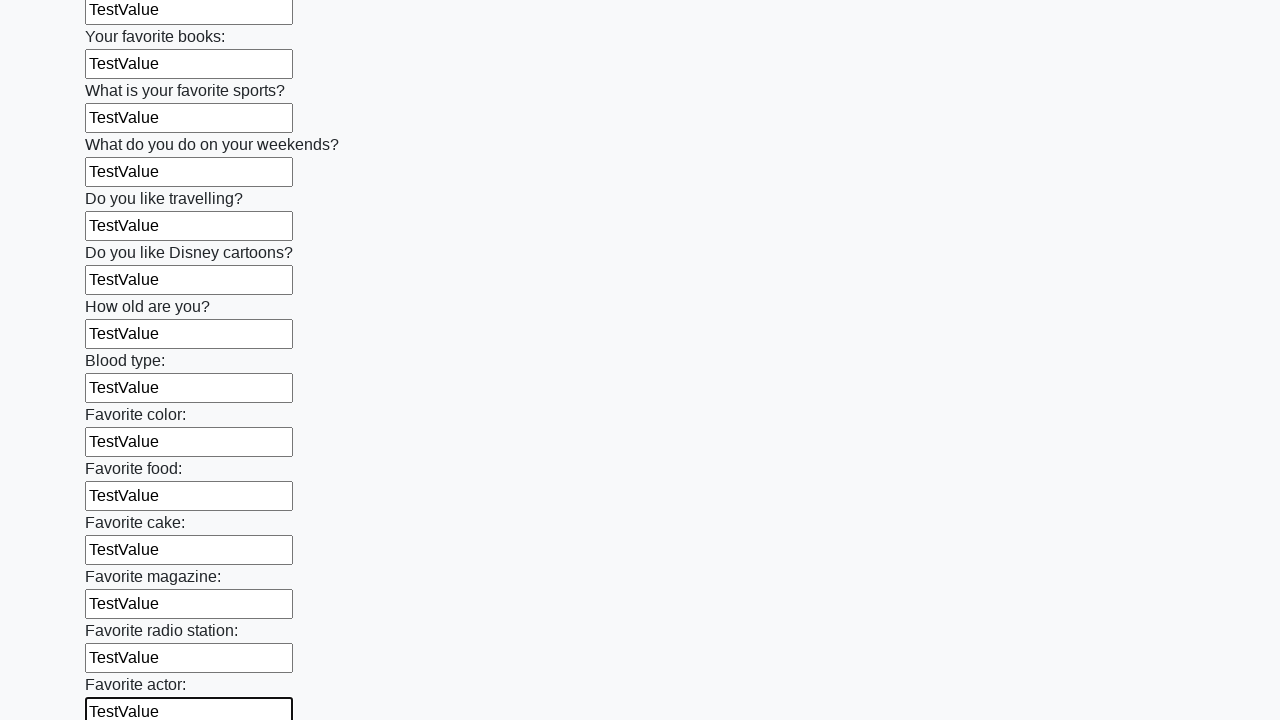

Filled input field with 'TestValue' on input >> nth=25
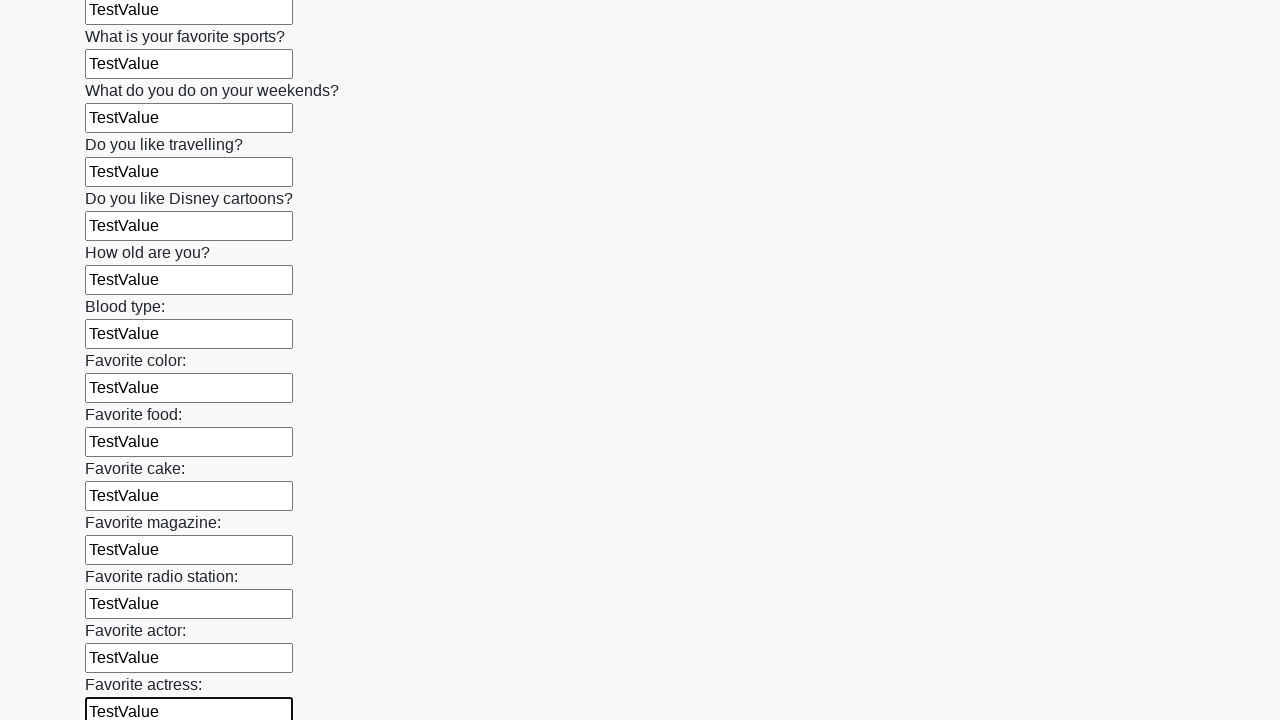

Filled input field with 'TestValue' on input >> nth=26
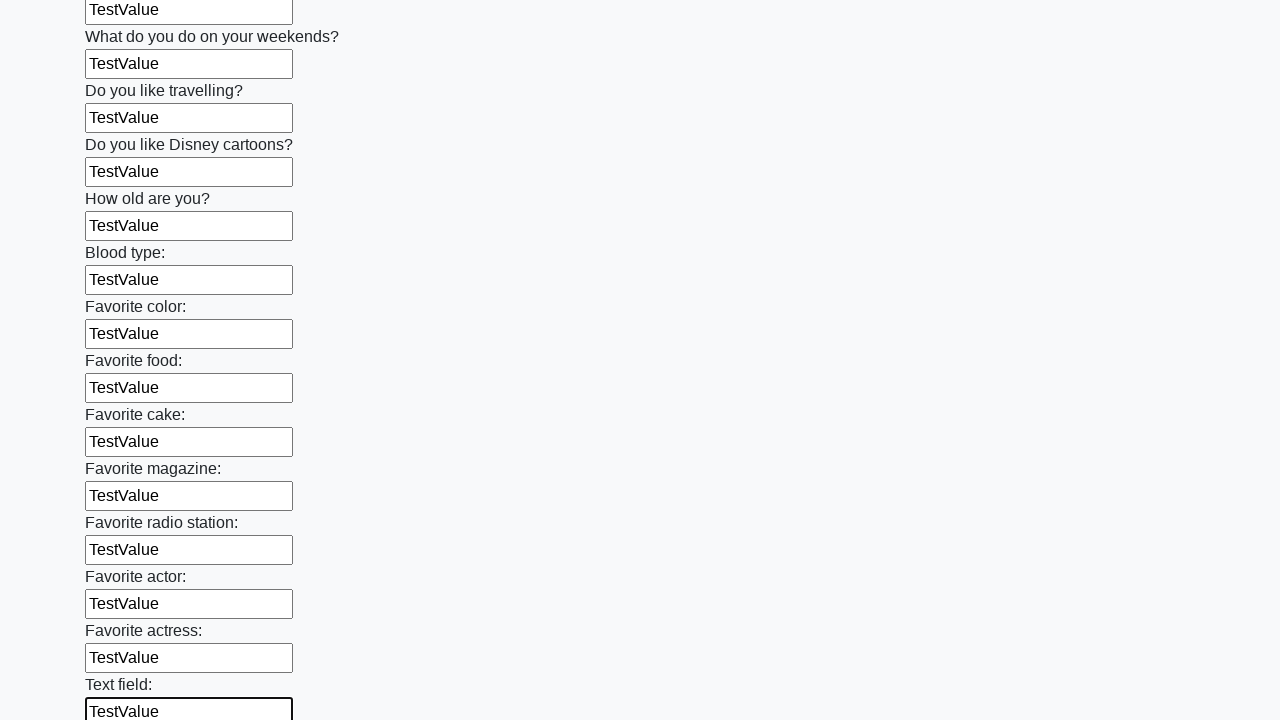

Filled input field with 'TestValue' on input >> nth=27
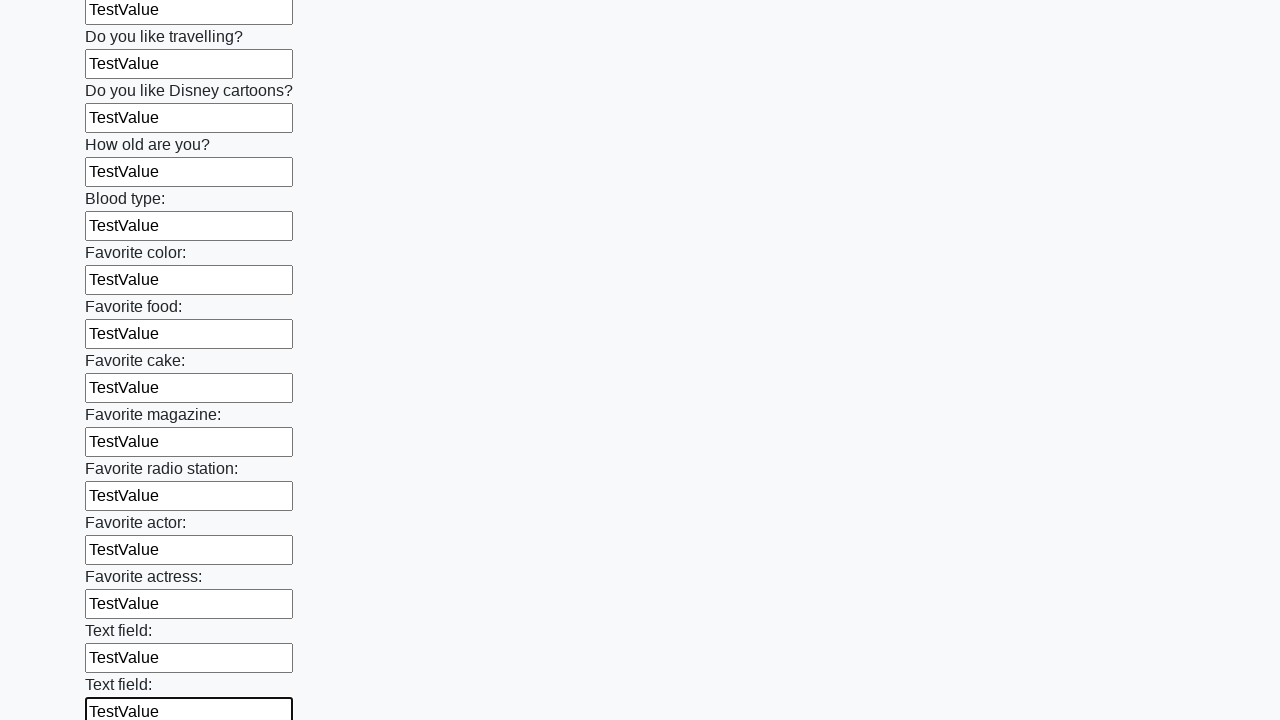

Filled input field with 'TestValue' on input >> nth=28
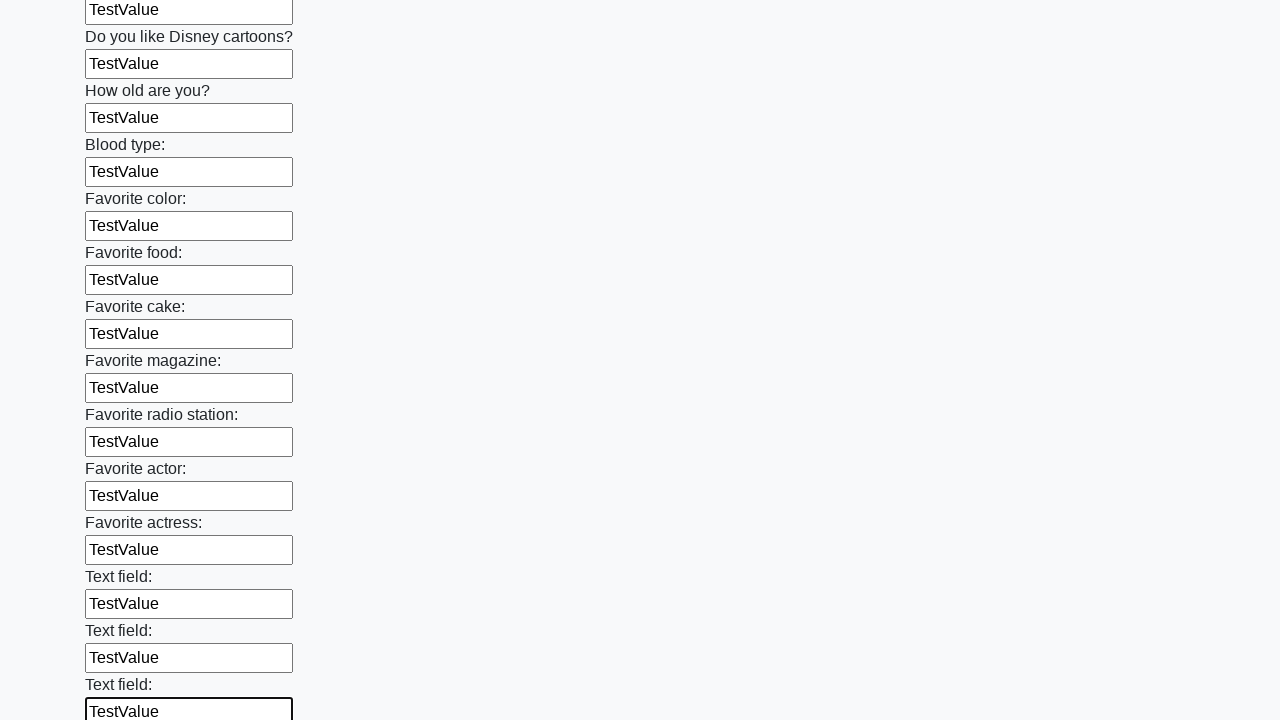

Filled input field with 'TestValue' on input >> nth=29
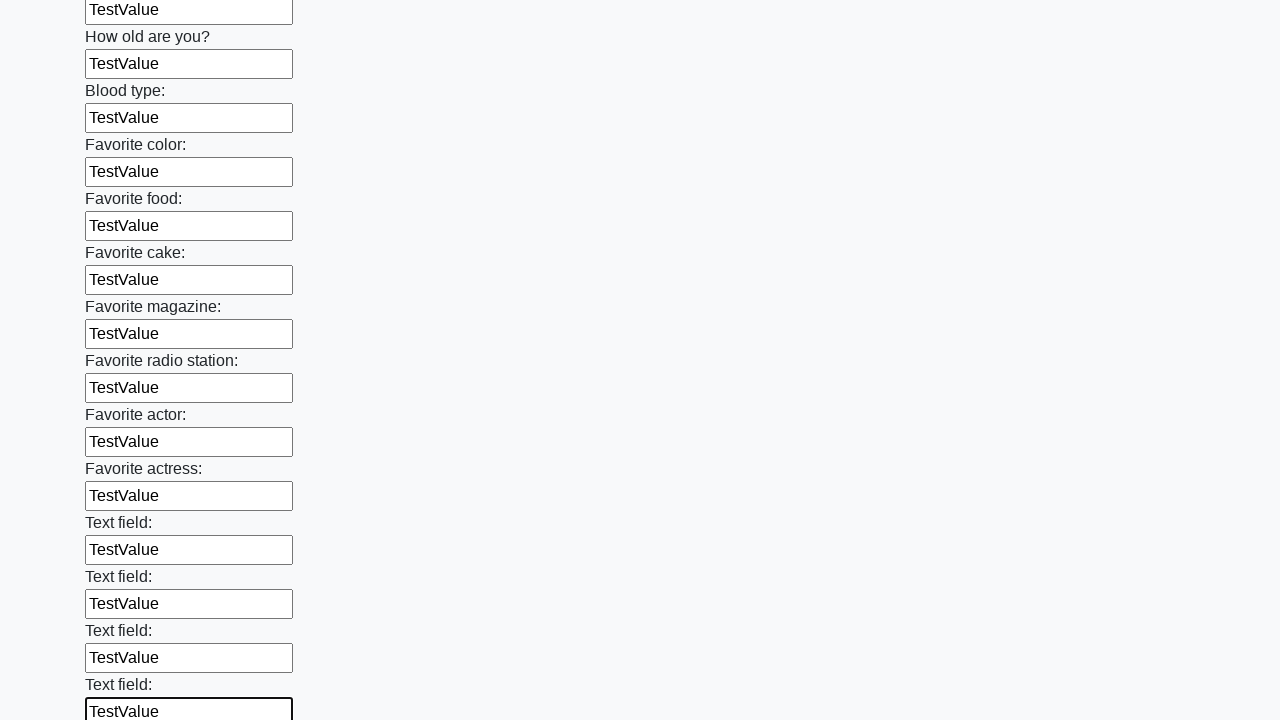

Filled input field with 'TestValue' on input >> nth=30
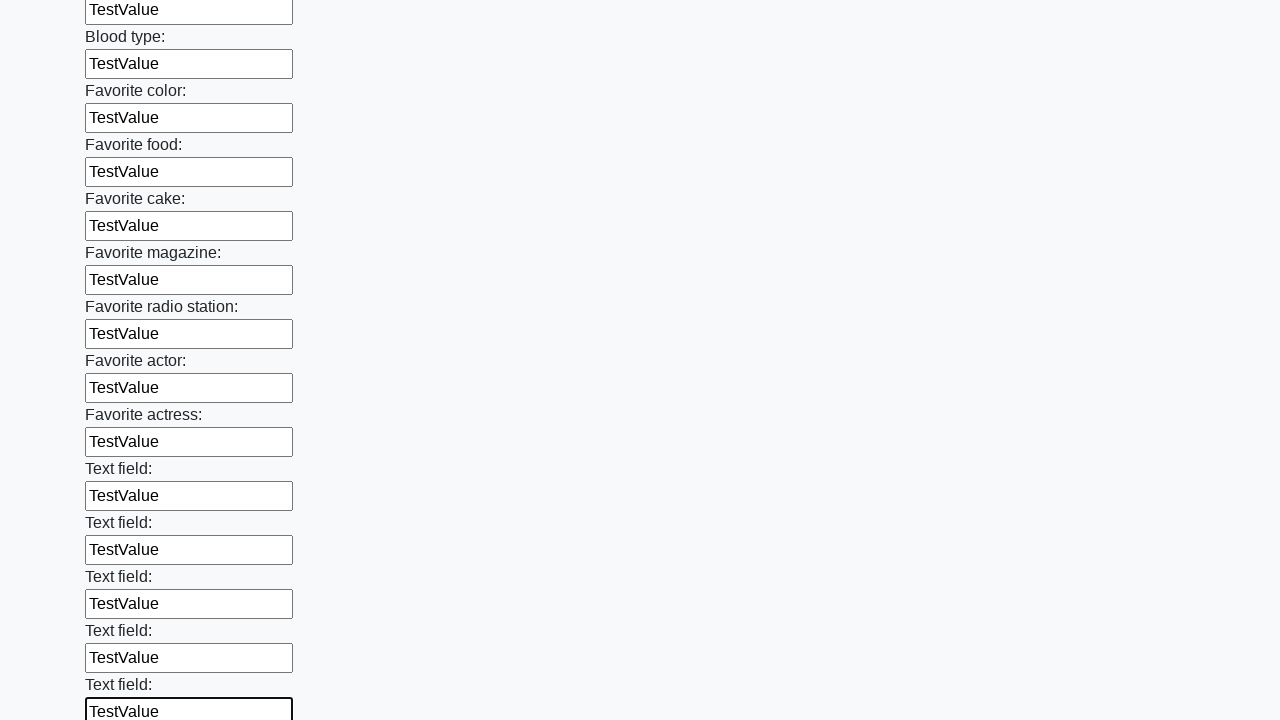

Filled input field with 'TestValue' on input >> nth=31
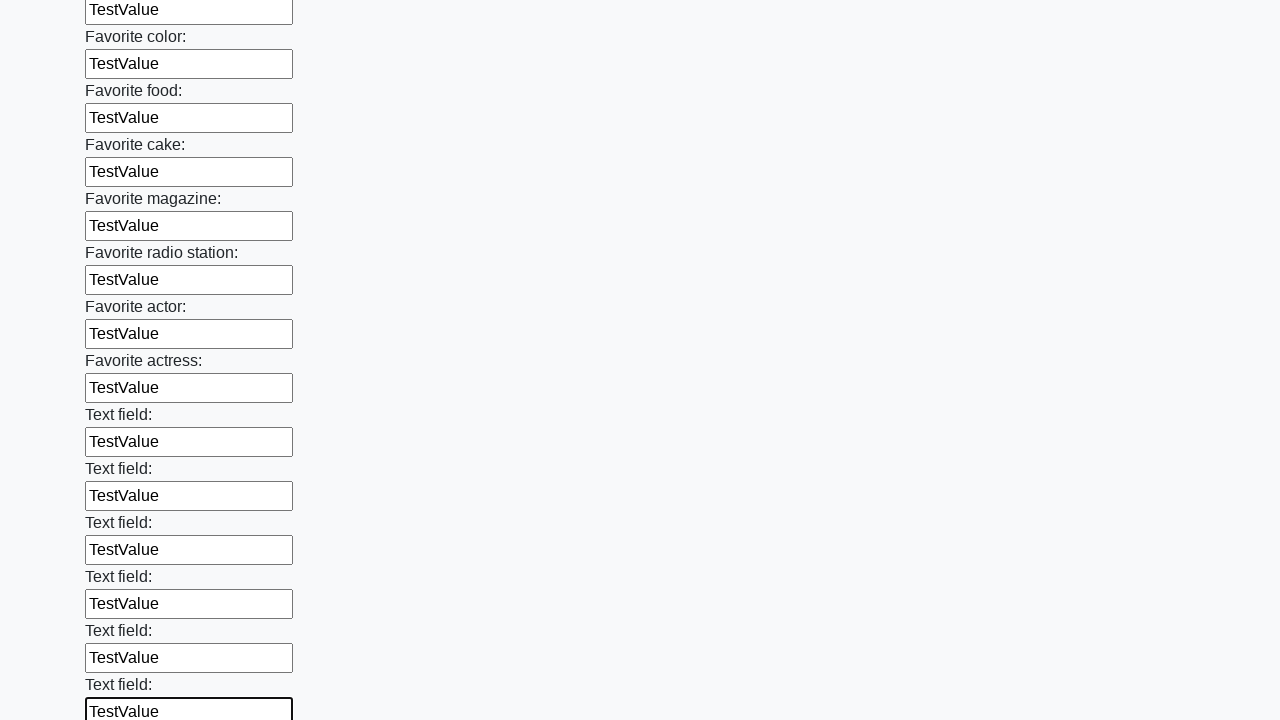

Filled input field with 'TestValue' on input >> nth=32
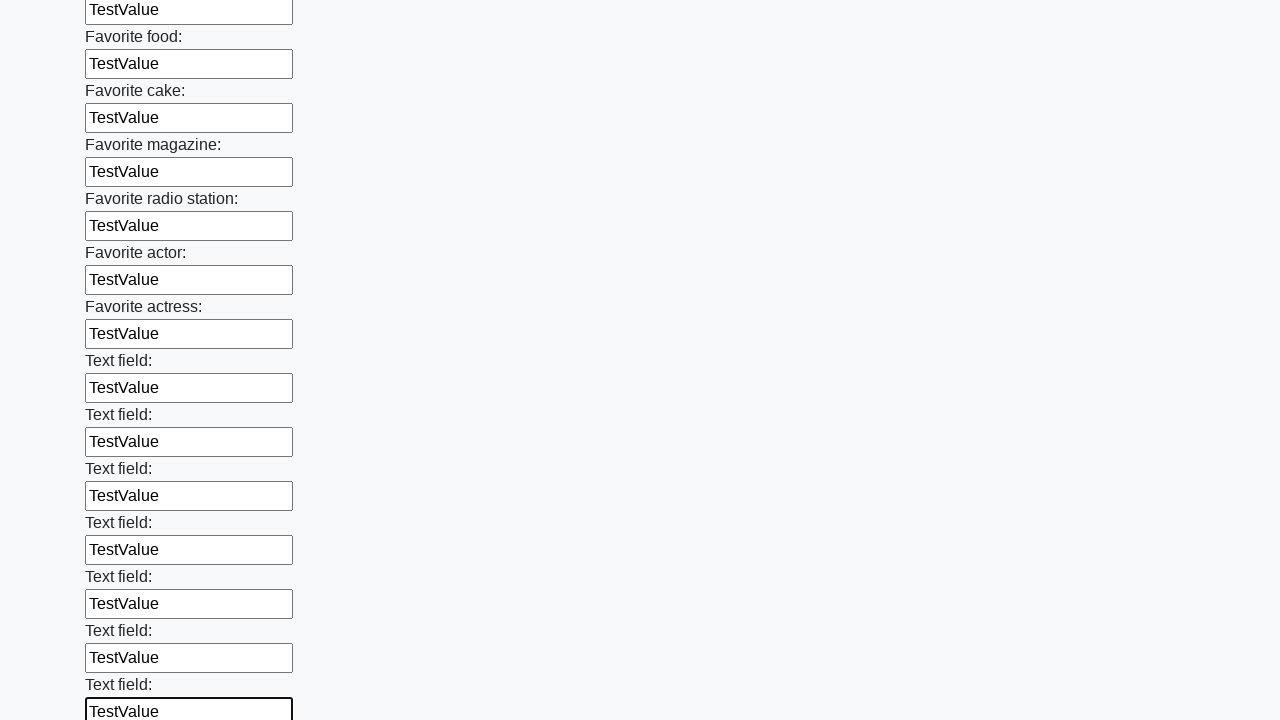

Filled input field with 'TestValue' on input >> nth=33
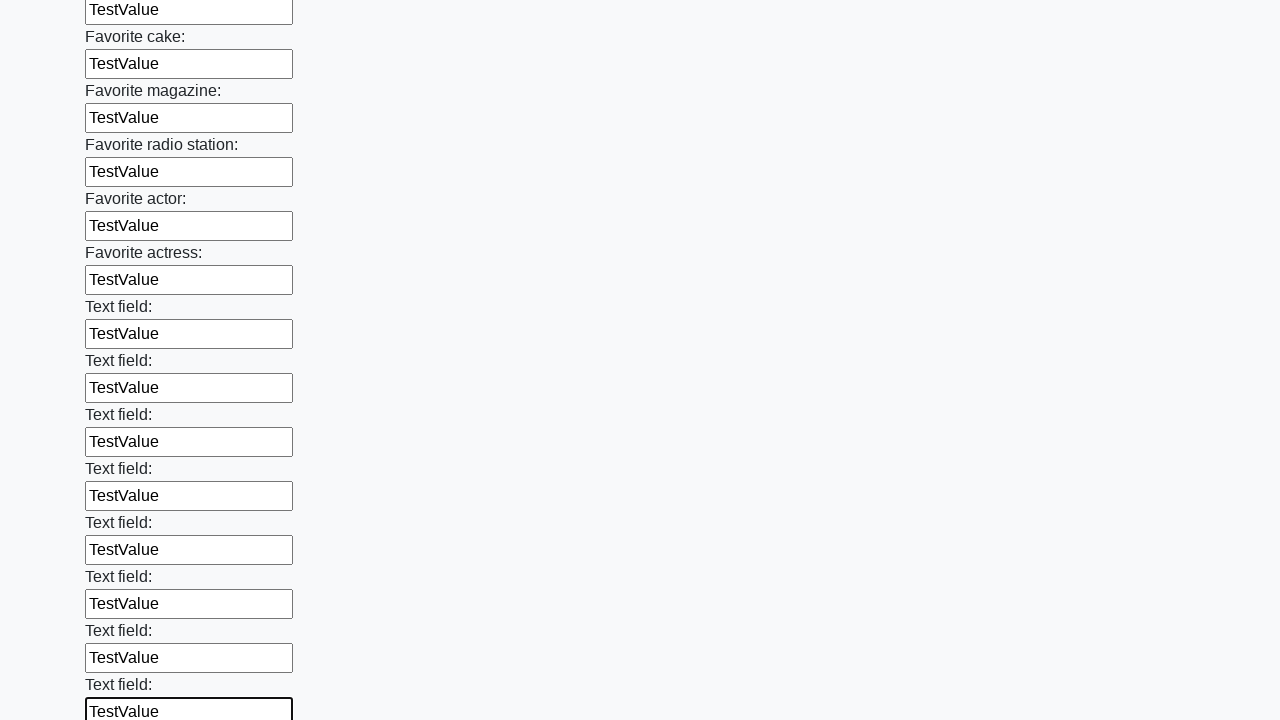

Filled input field with 'TestValue' on input >> nth=34
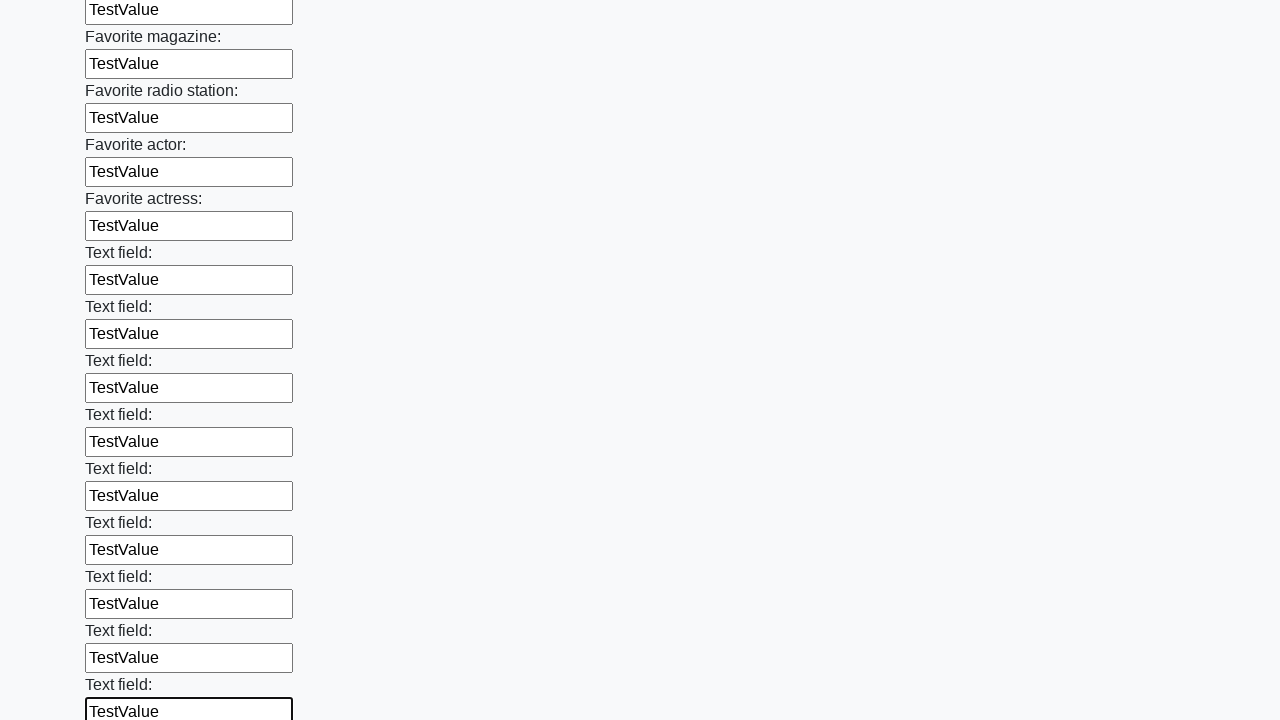

Filled input field with 'TestValue' on input >> nth=35
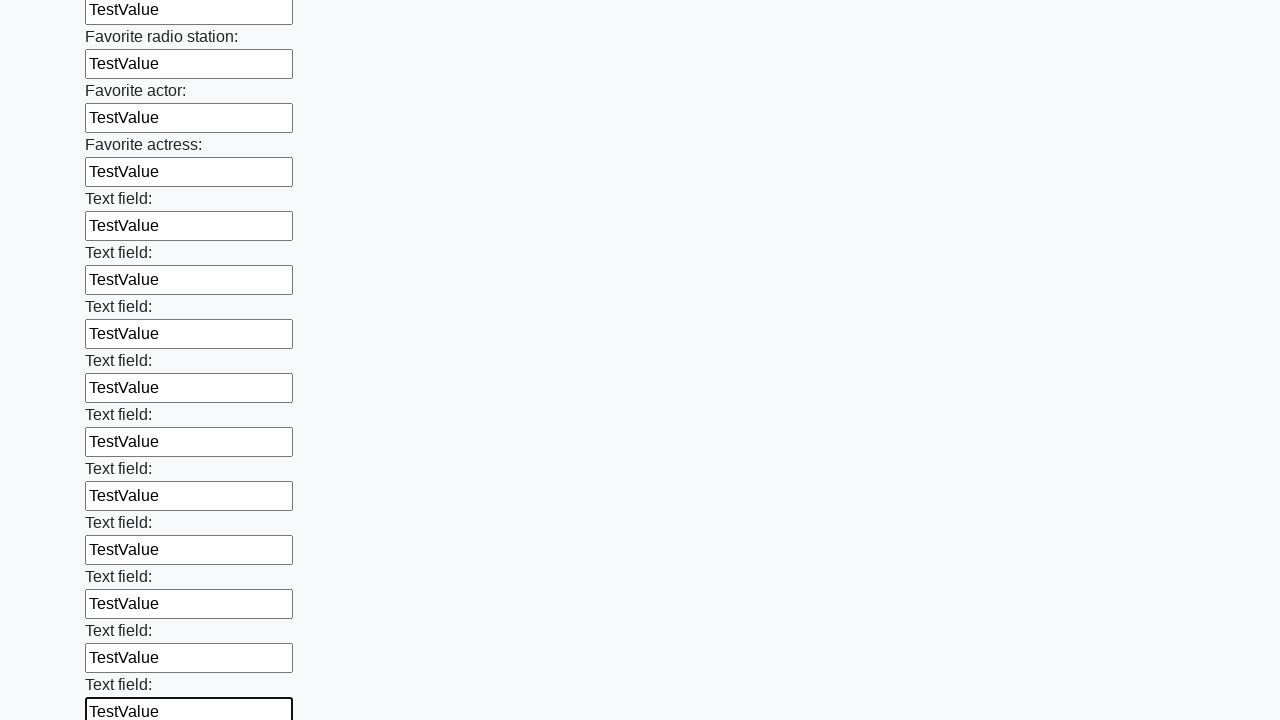

Filled input field with 'TestValue' on input >> nth=36
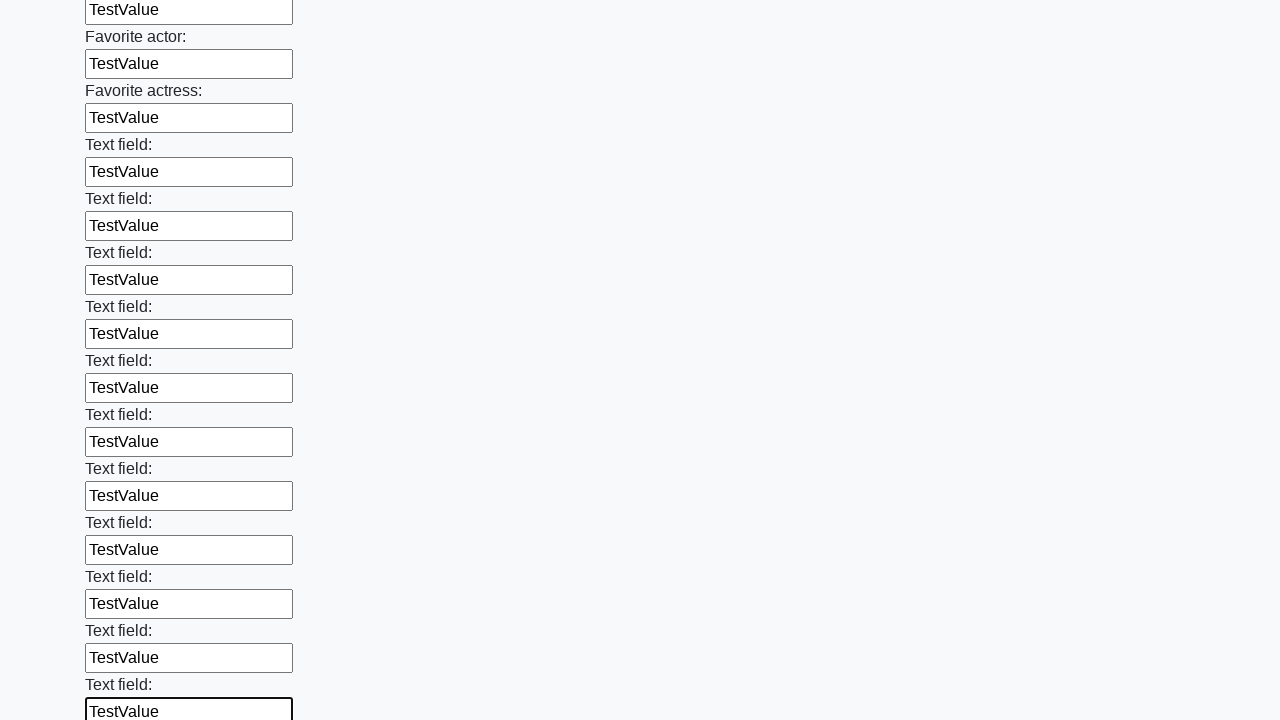

Filled input field with 'TestValue' on input >> nth=37
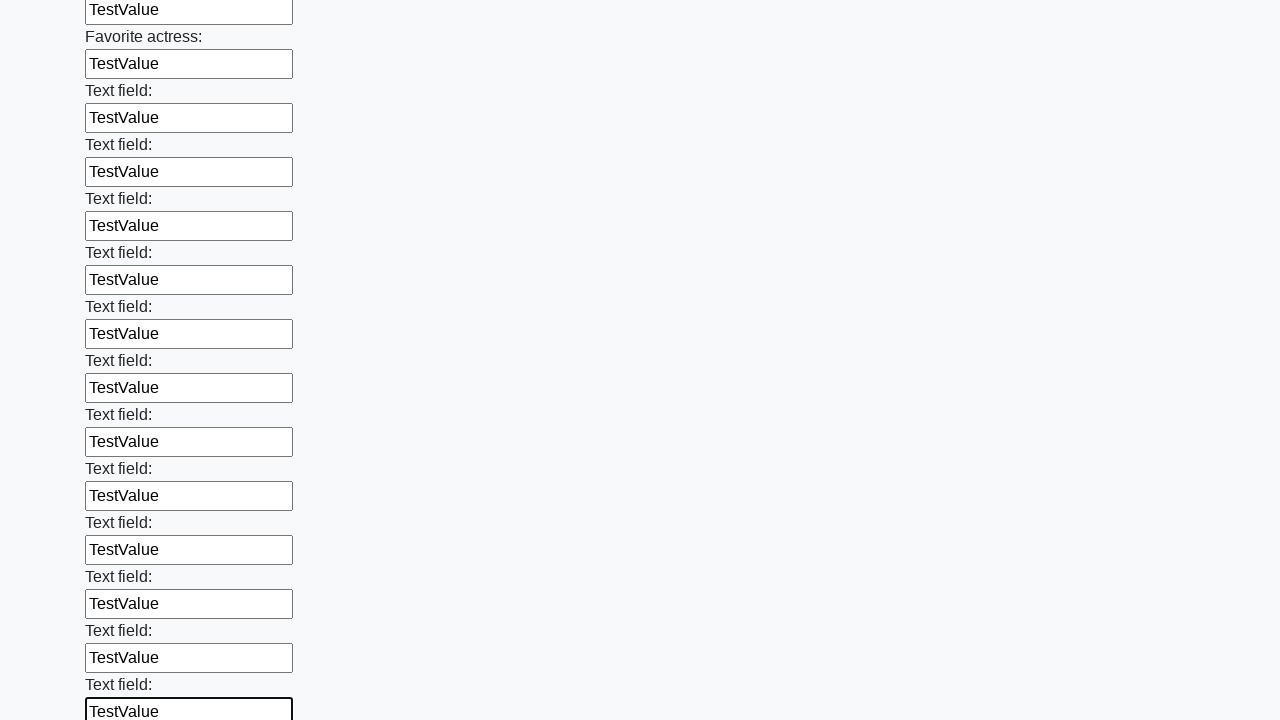

Filled input field with 'TestValue' on input >> nth=38
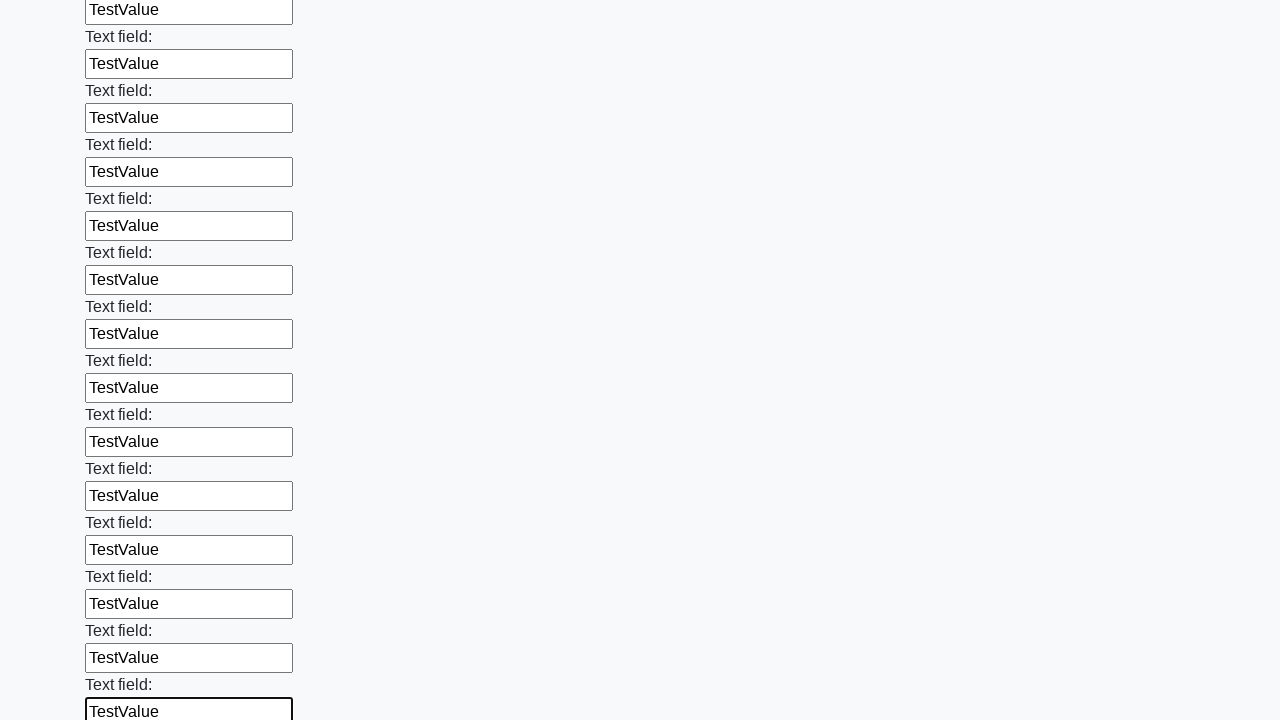

Filled input field with 'TestValue' on input >> nth=39
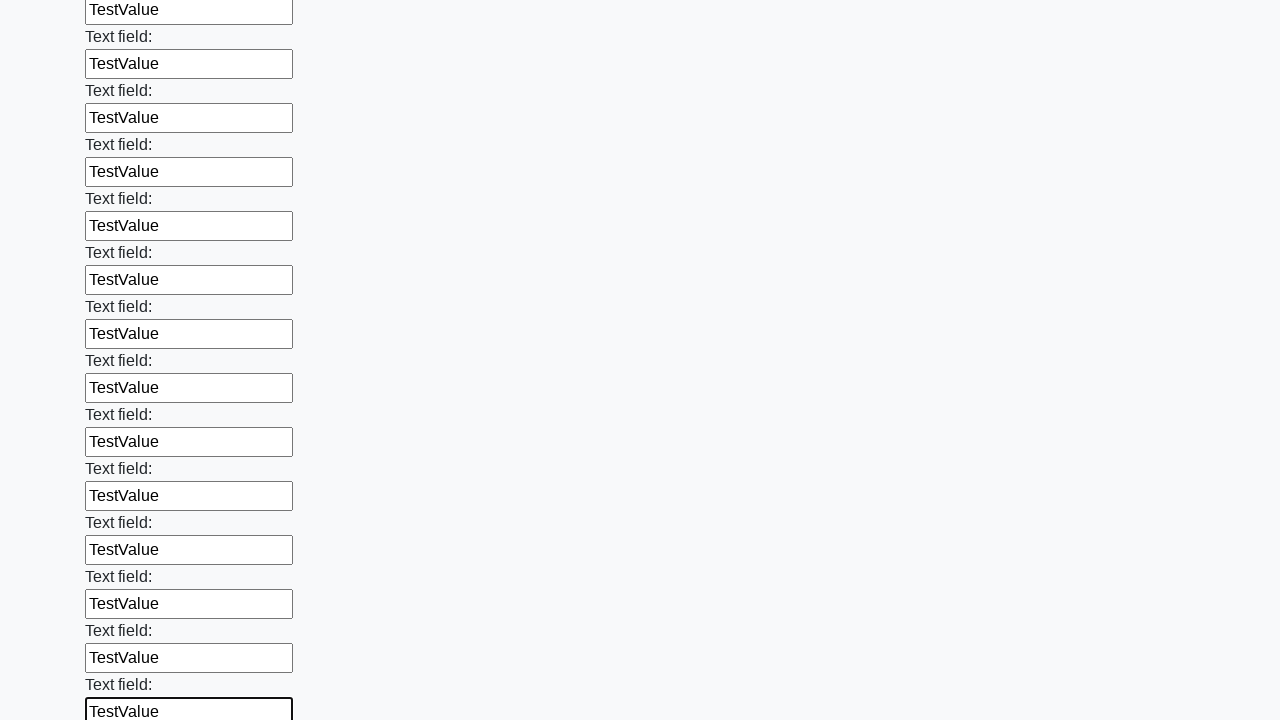

Filled input field with 'TestValue' on input >> nth=40
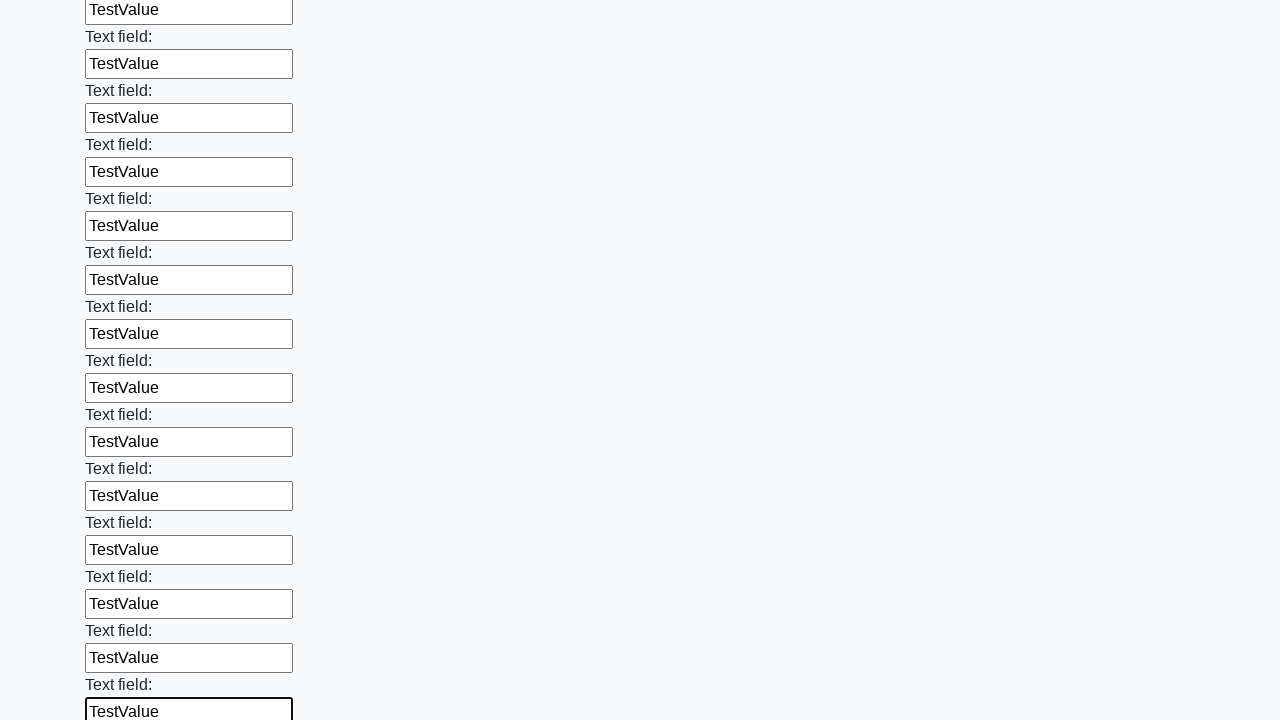

Filled input field with 'TestValue' on input >> nth=41
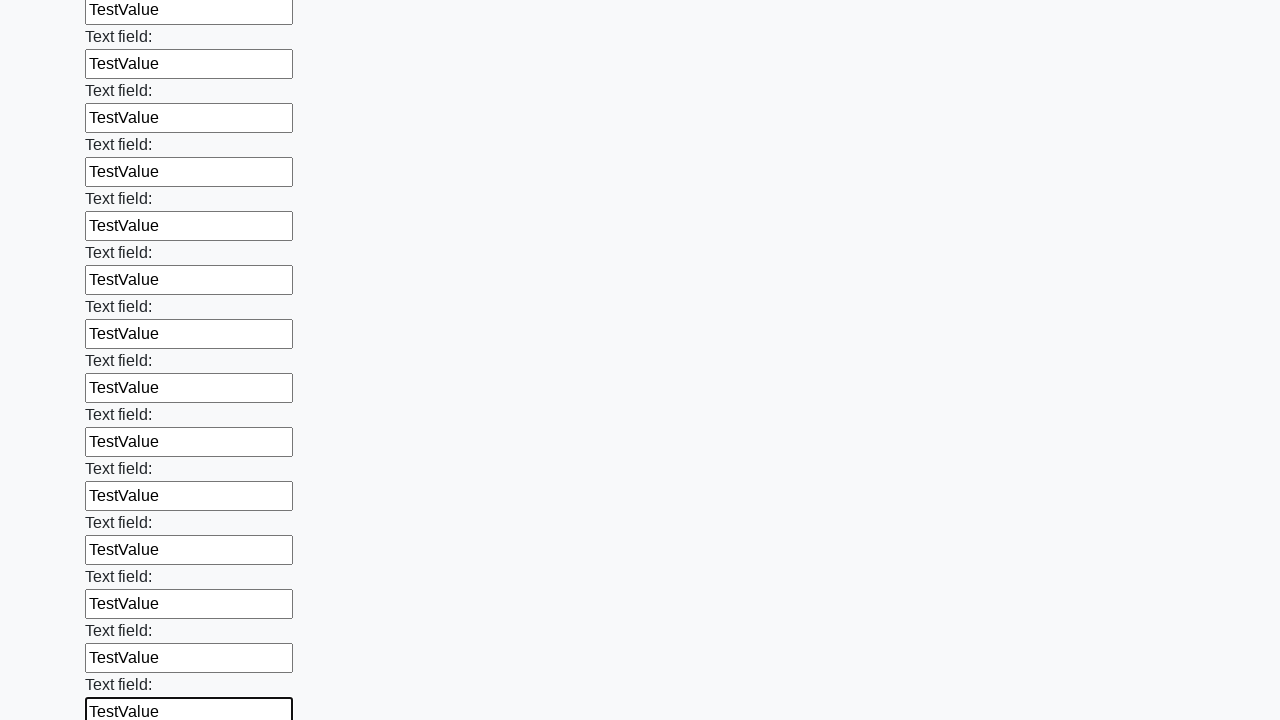

Filled input field with 'TestValue' on input >> nth=42
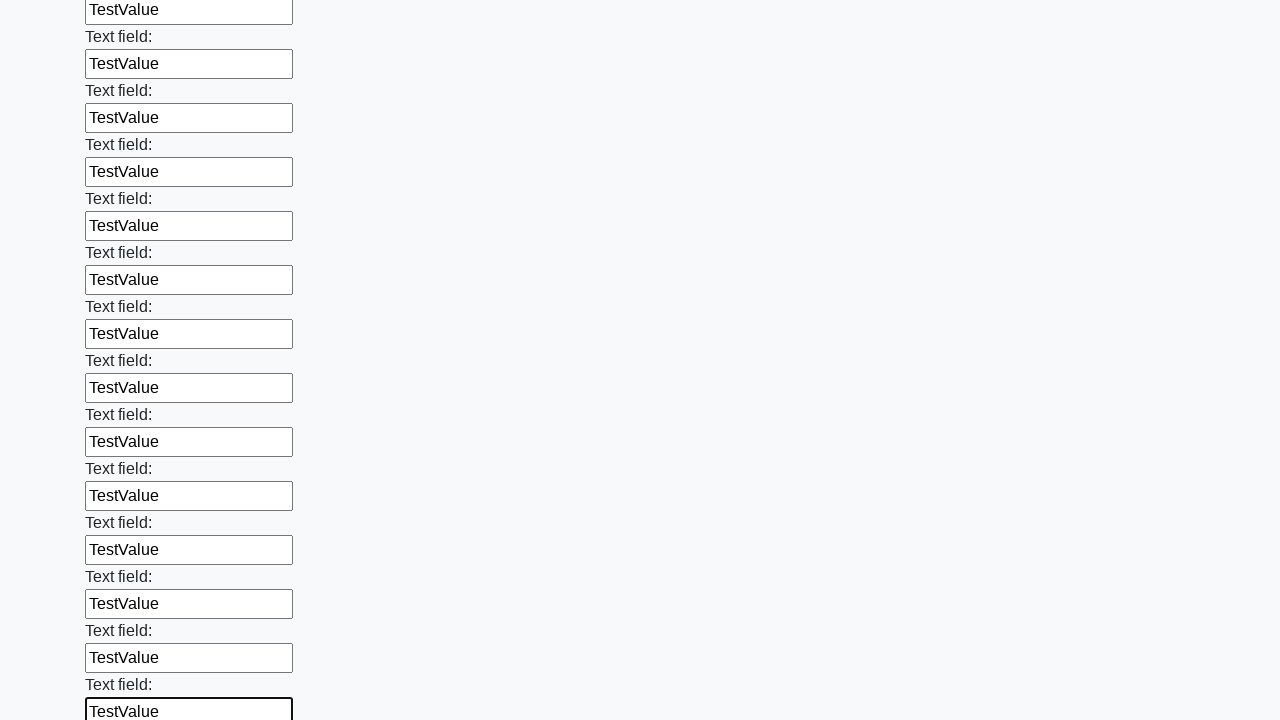

Filled input field with 'TestValue' on input >> nth=43
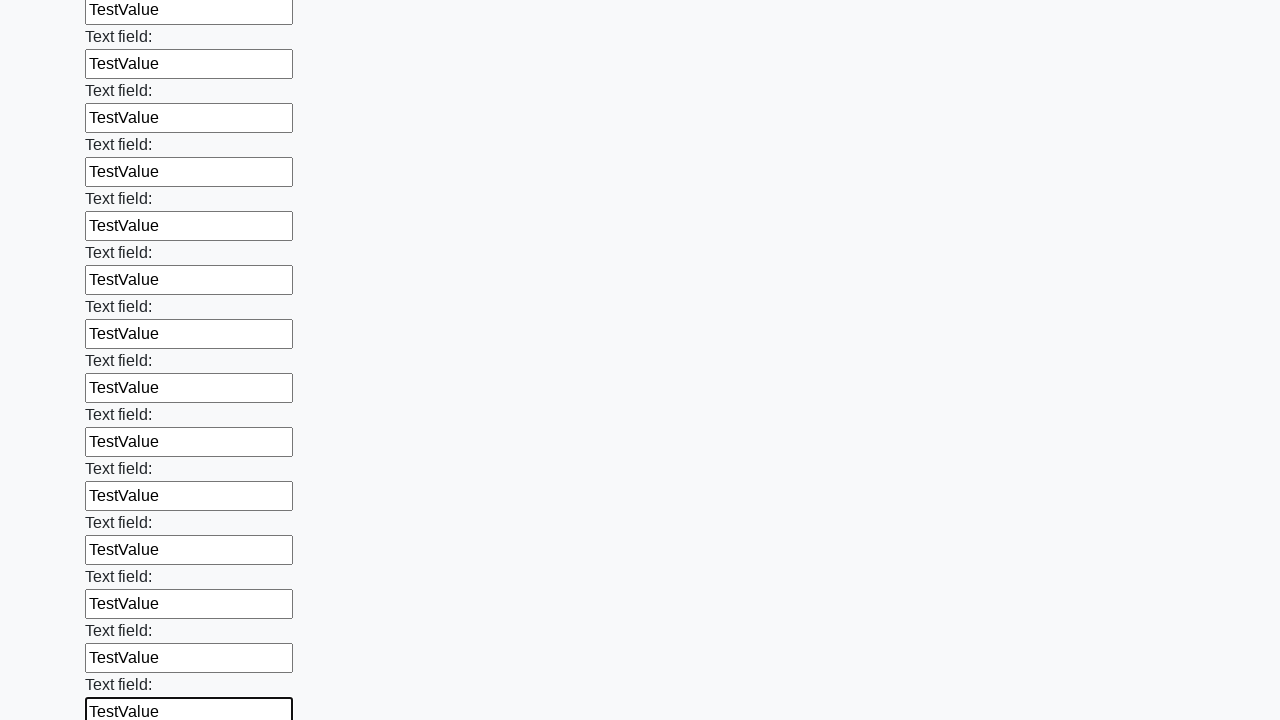

Filled input field with 'TestValue' on input >> nth=44
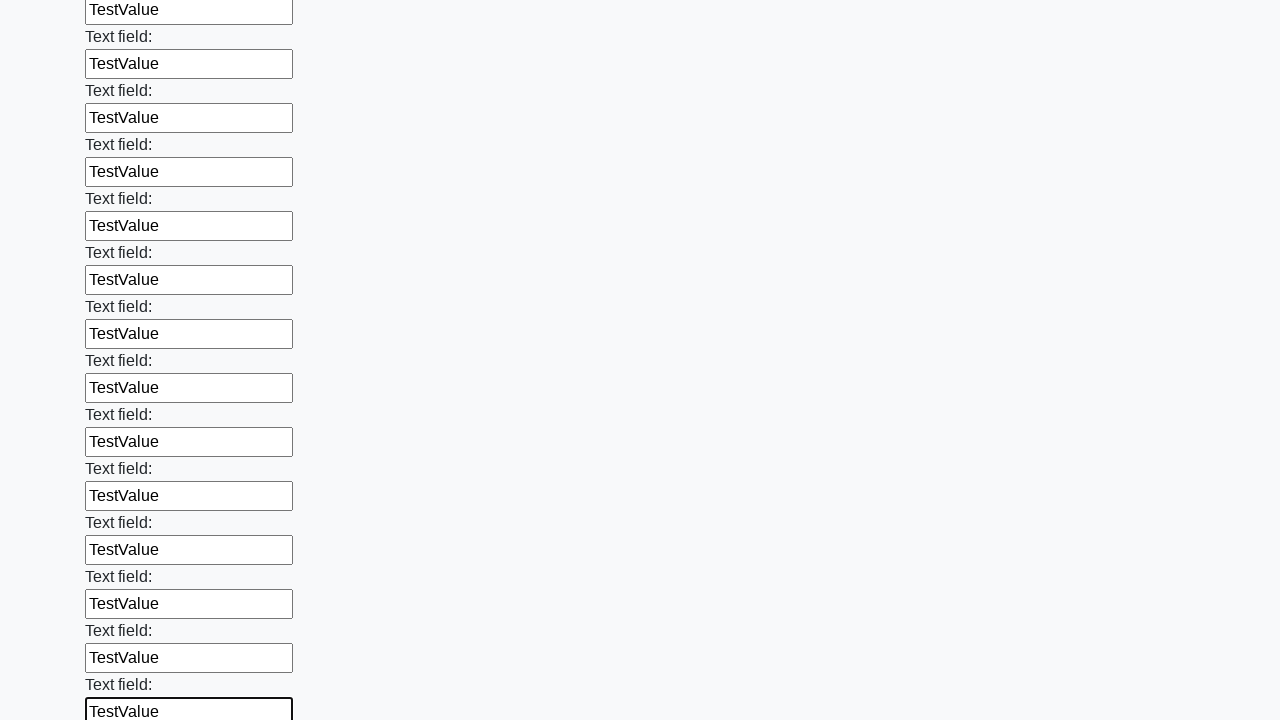

Filled input field with 'TestValue' on input >> nth=45
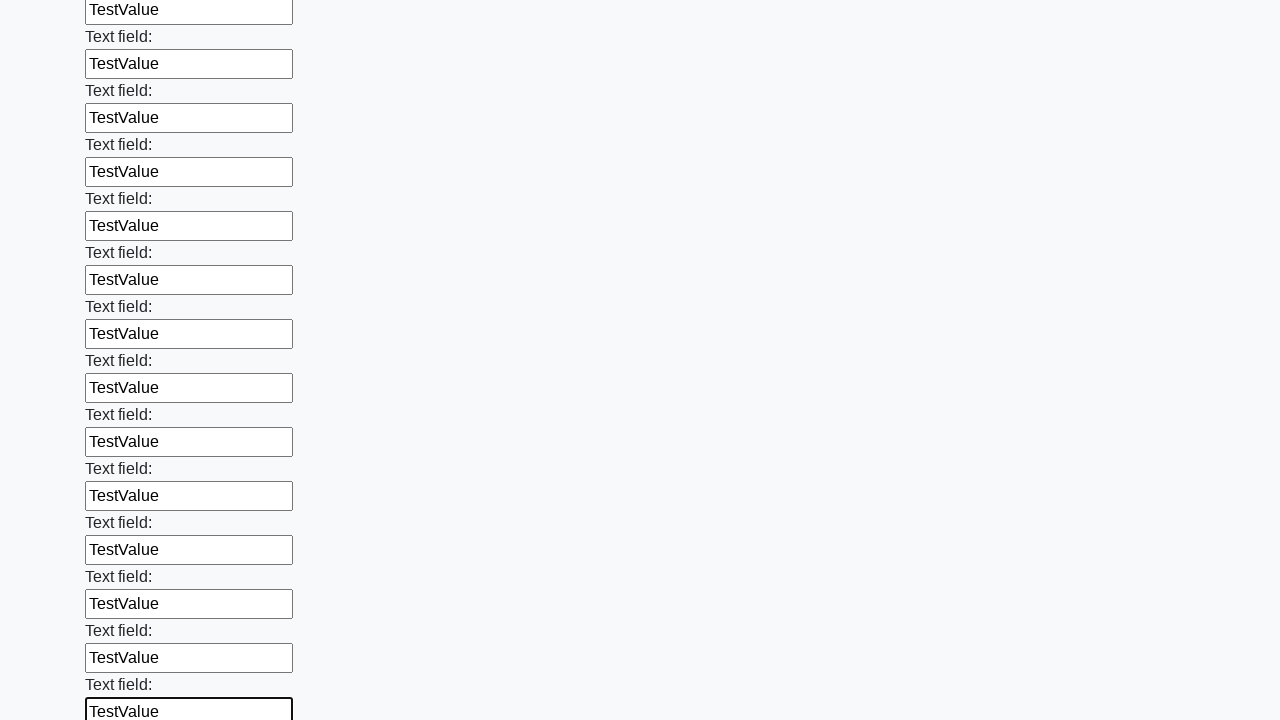

Filled input field with 'TestValue' on input >> nth=46
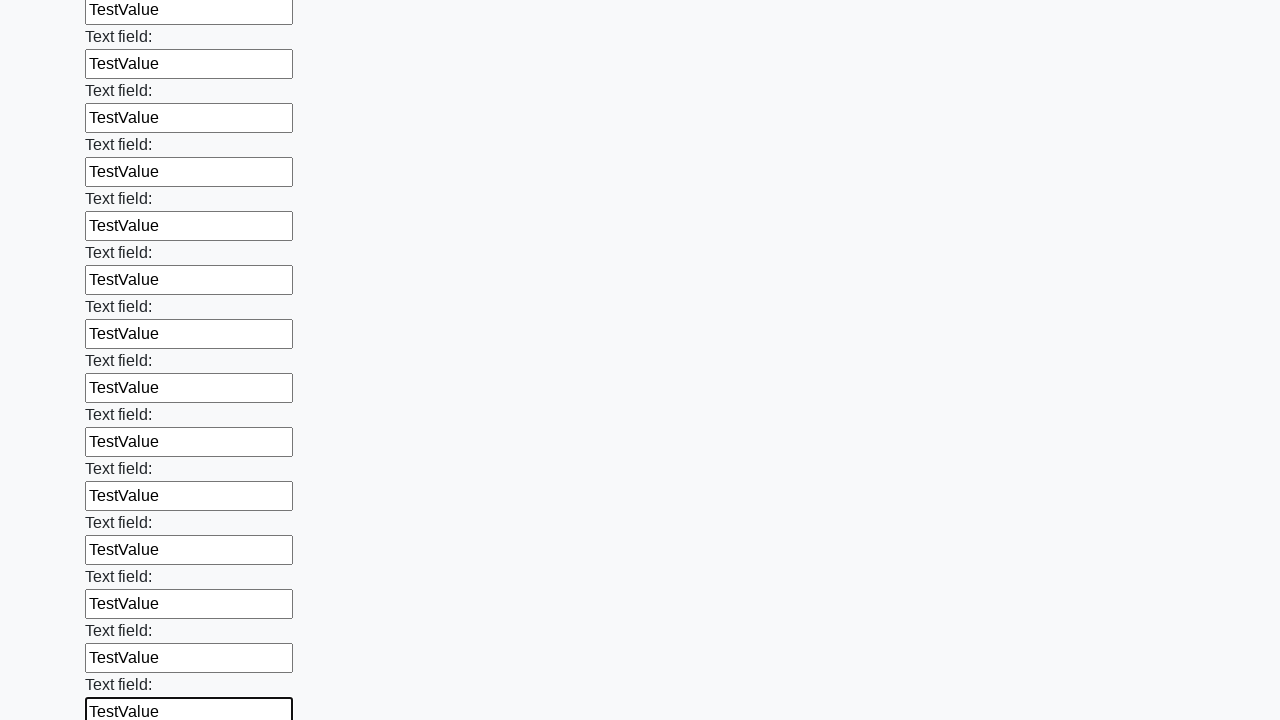

Filled input field with 'TestValue' on input >> nth=47
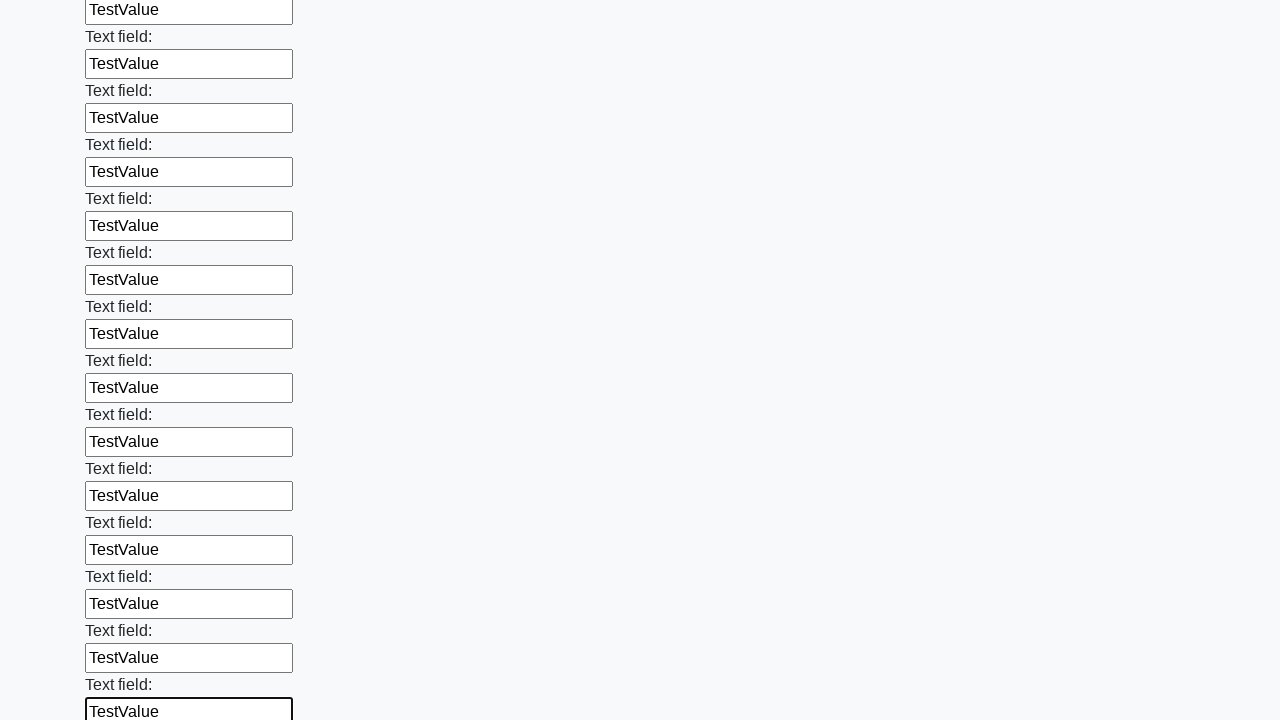

Filled input field with 'TestValue' on input >> nth=48
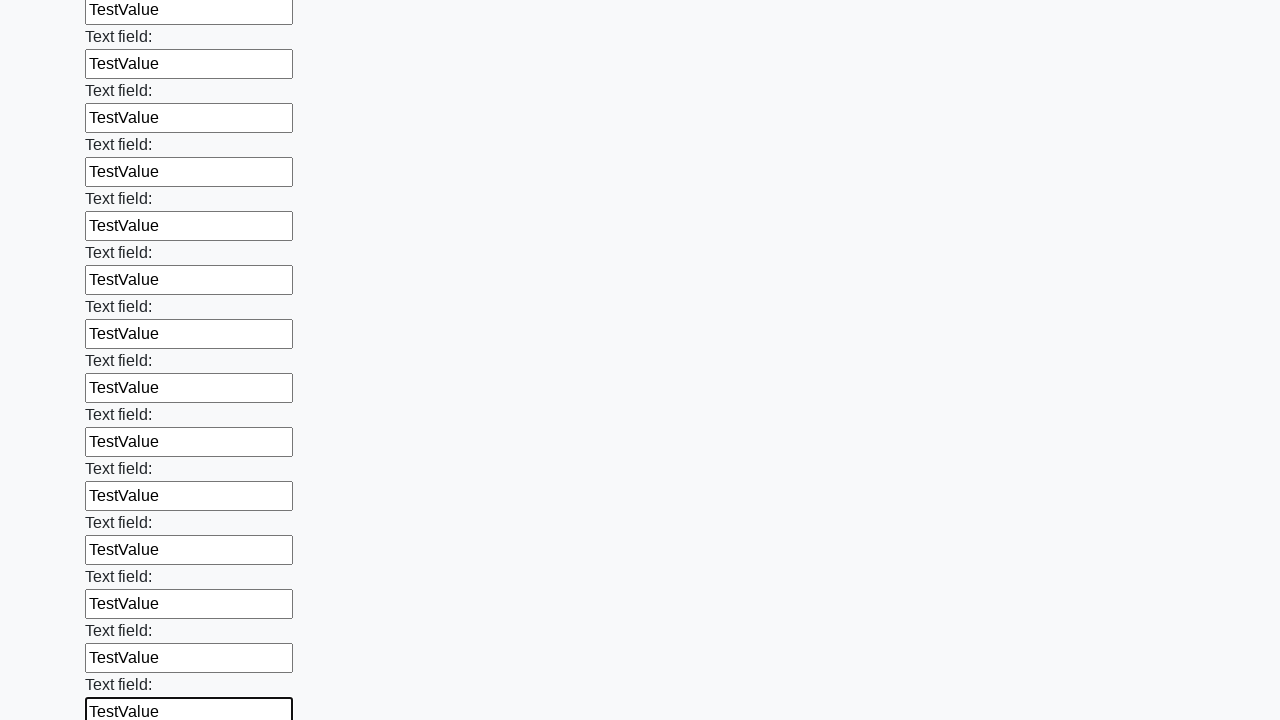

Filled input field with 'TestValue' on input >> nth=49
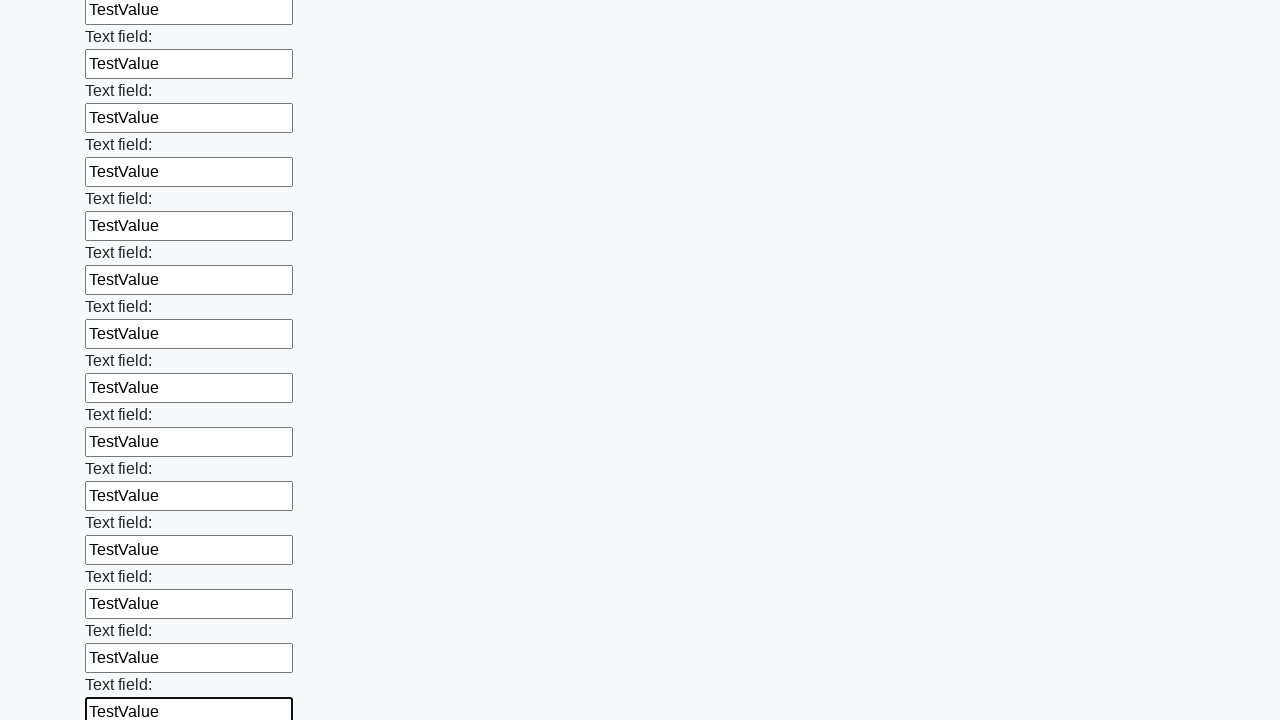

Filled input field with 'TestValue' on input >> nth=50
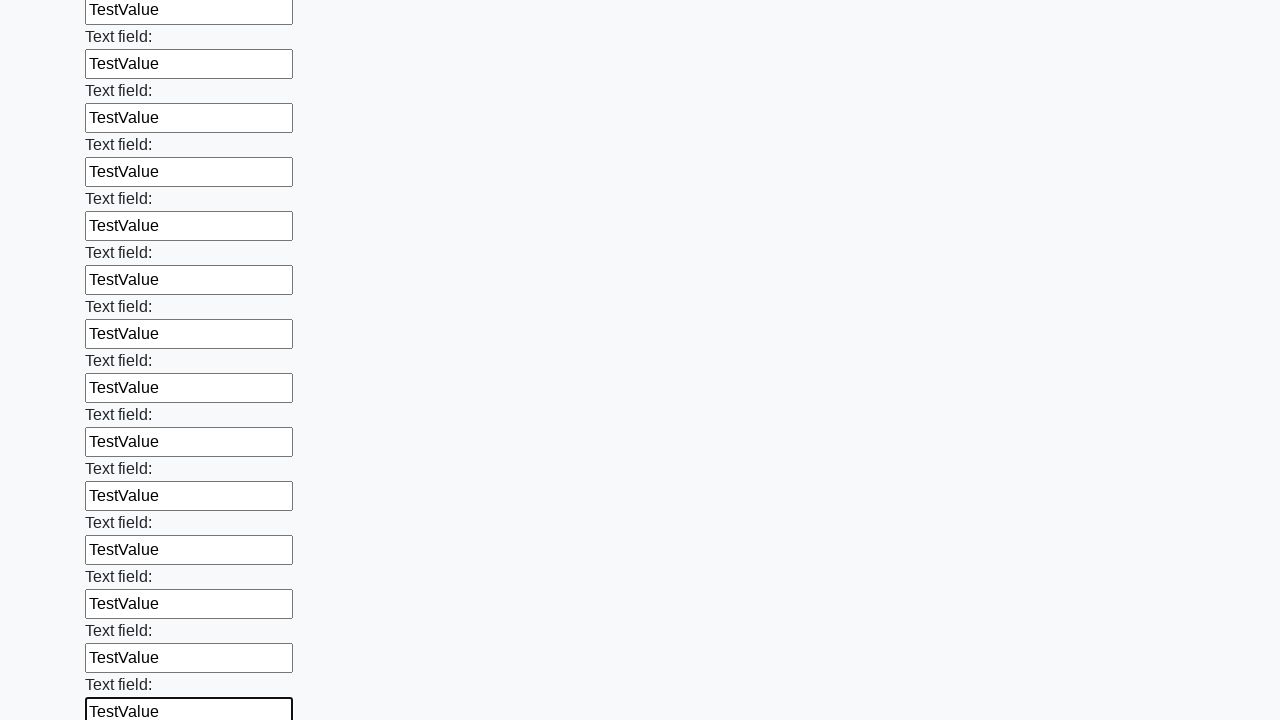

Filled input field with 'TestValue' on input >> nth=51
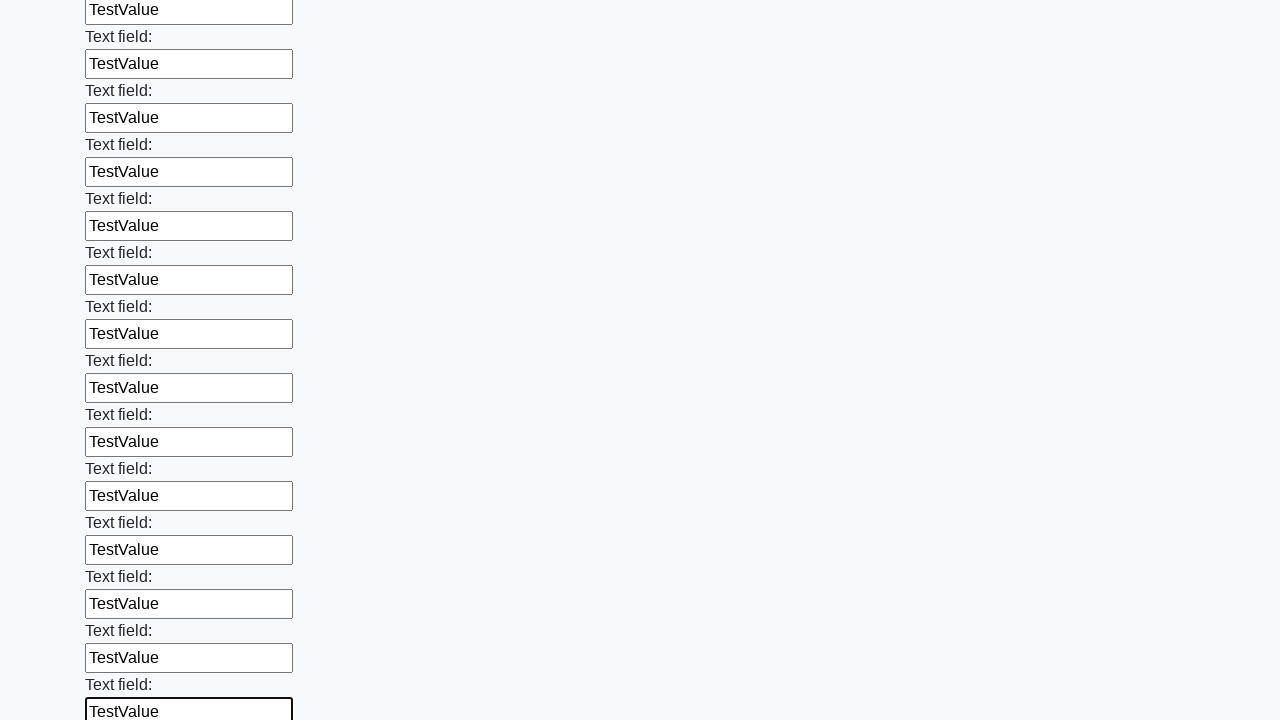

Filled input field with 'TestValue' on input >> nth=52
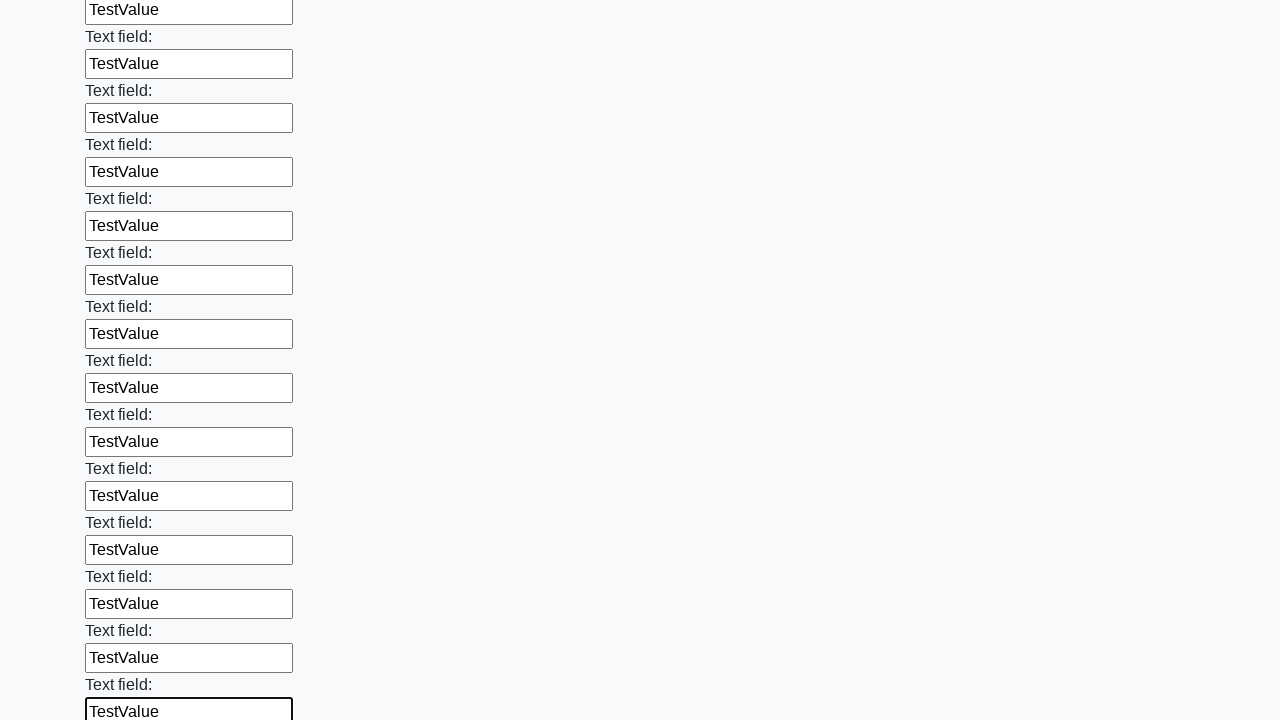

Filled input field with 'TestValue' on input >> nth=53
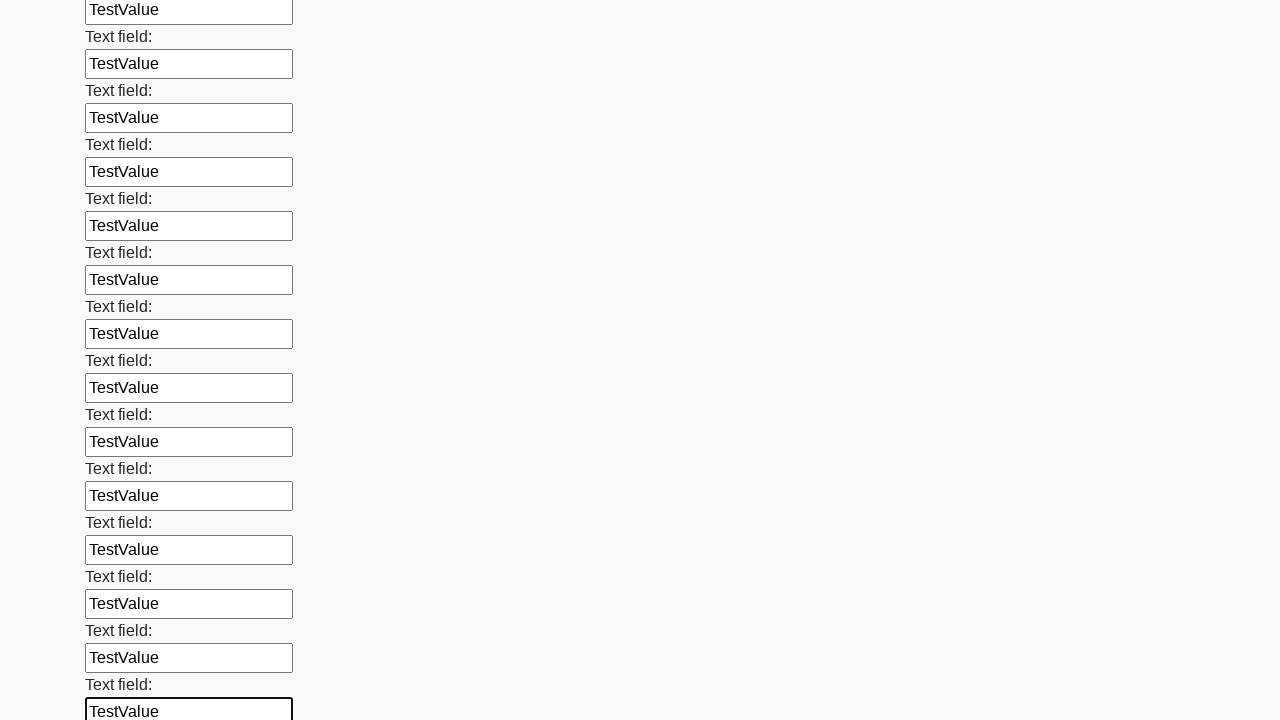

Filled input field with 'TestValue' on input >> nth=54
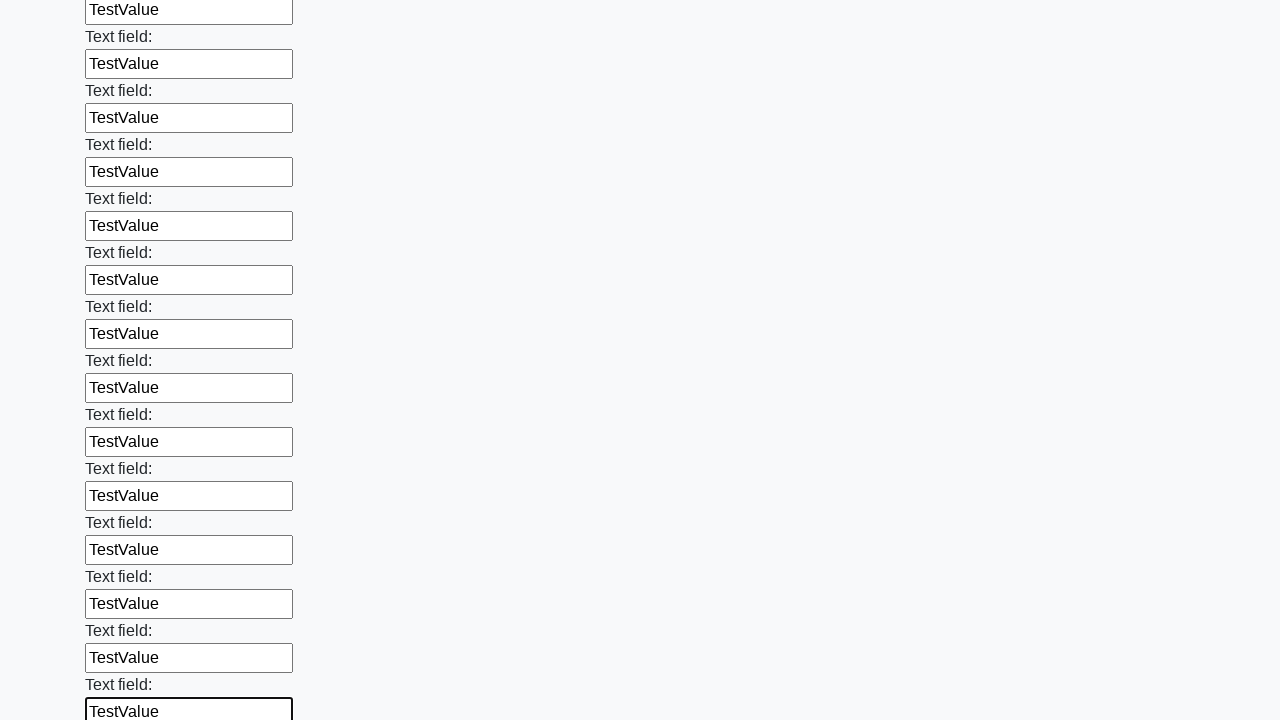

Filled input field with 'TestValue' on input >> nth=55
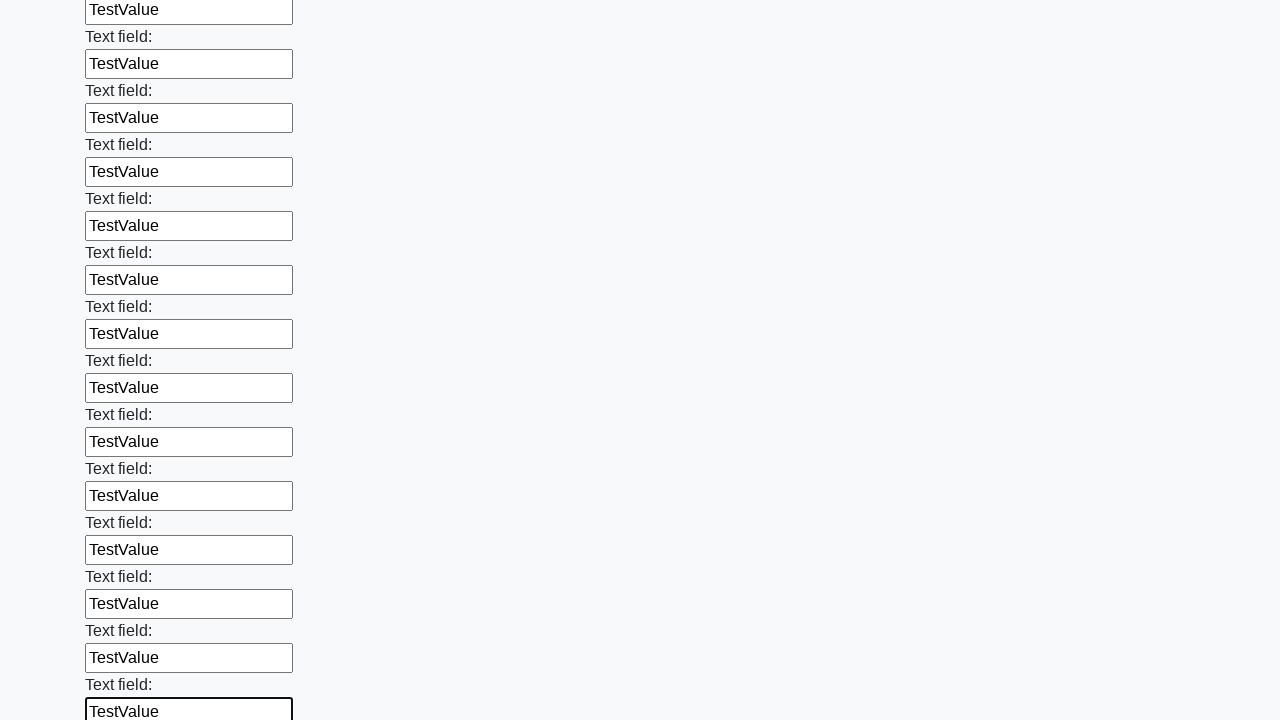

Filled input field with 'TestValue' on input >> nth=56
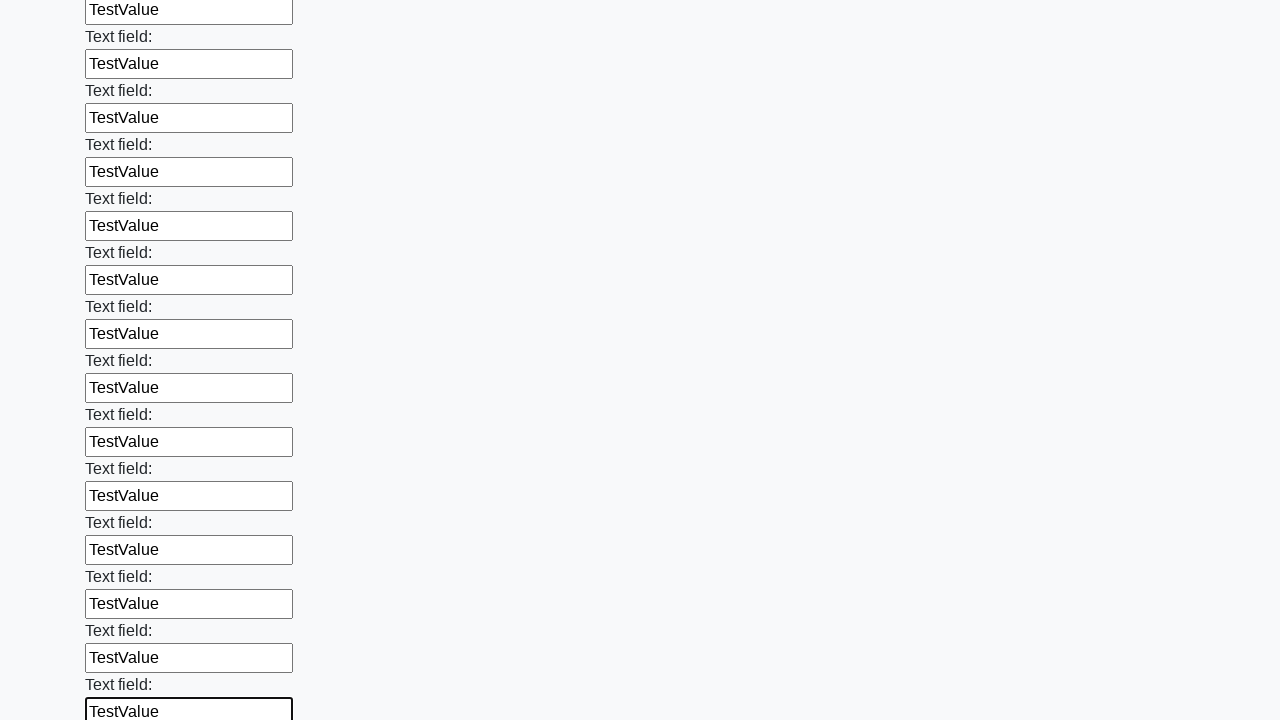

Filled input field with 'TestValue' on input >> nth=57
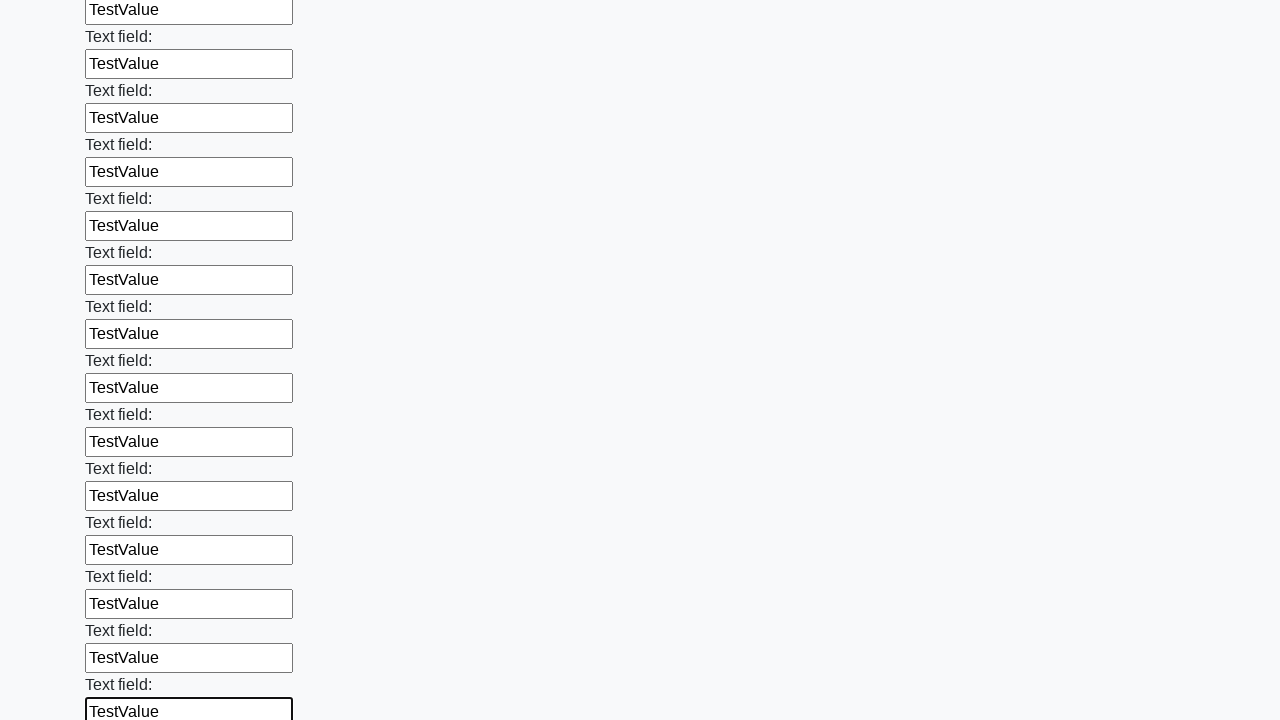

Filled input field with 'TestValue' on input >> nth=58
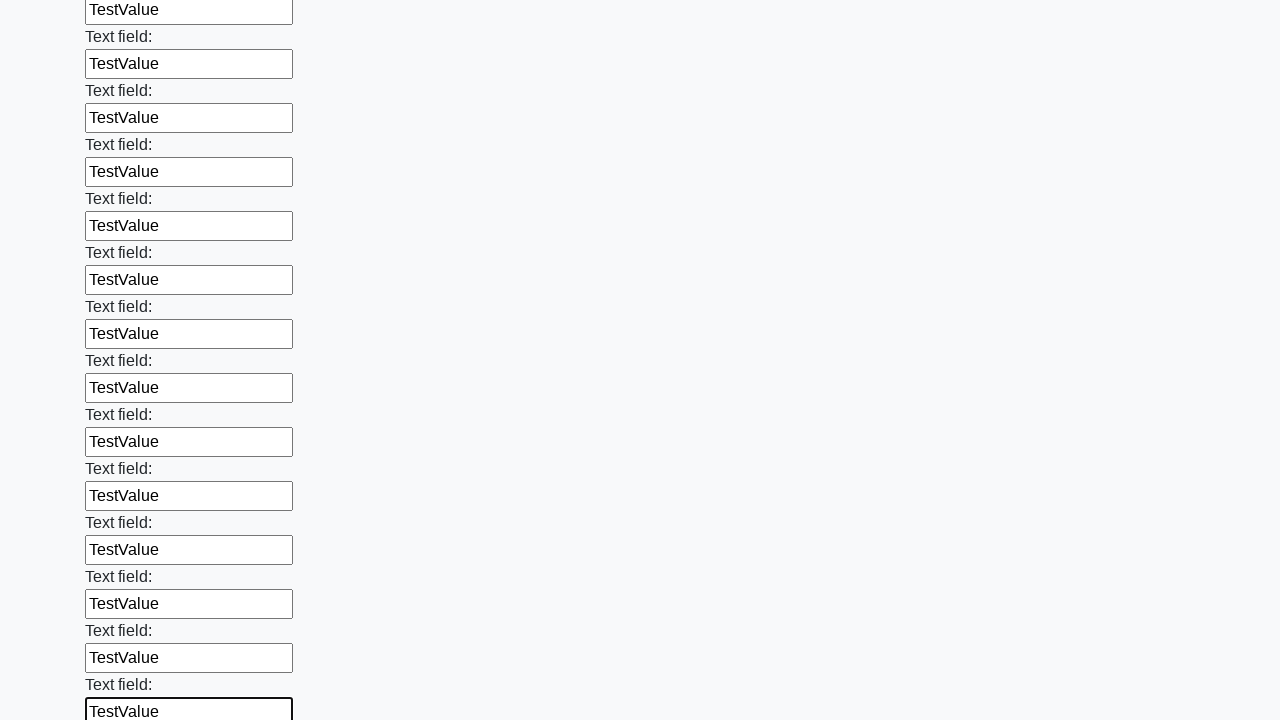

Filled input field with 'TestValue' on input >> nth=59
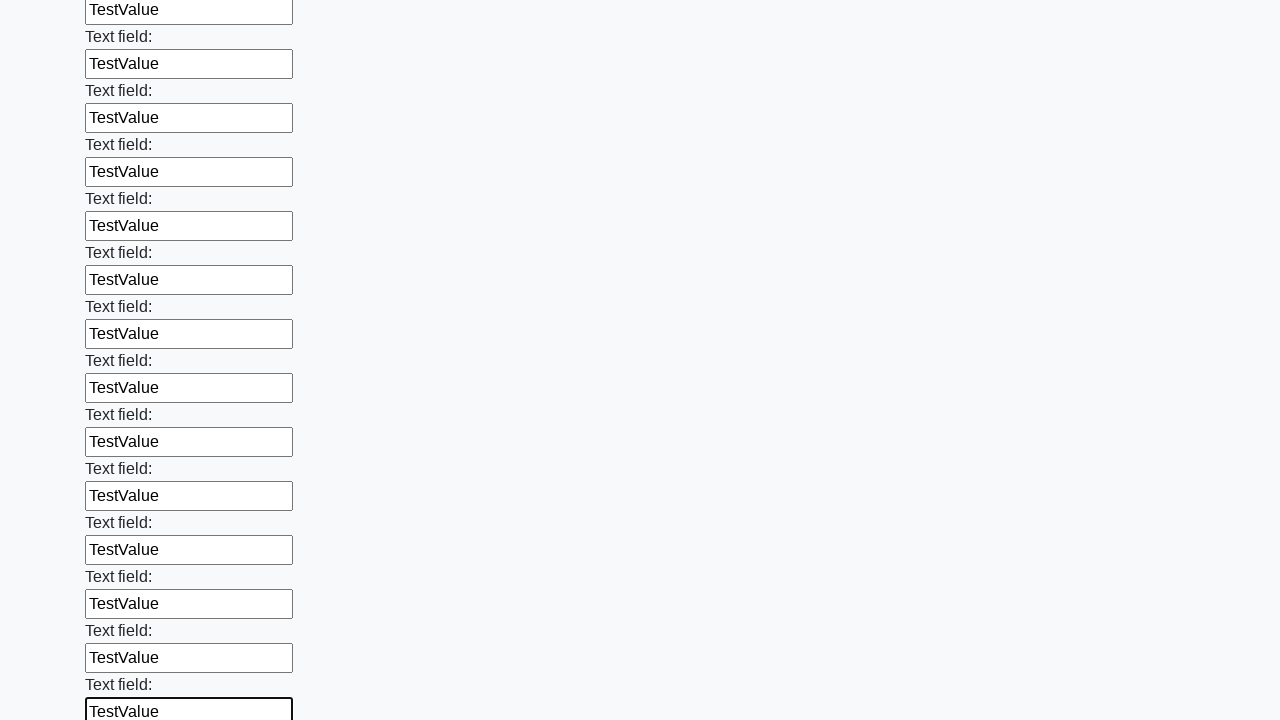

Filled input field with 'TestValue' on input >> nth=60
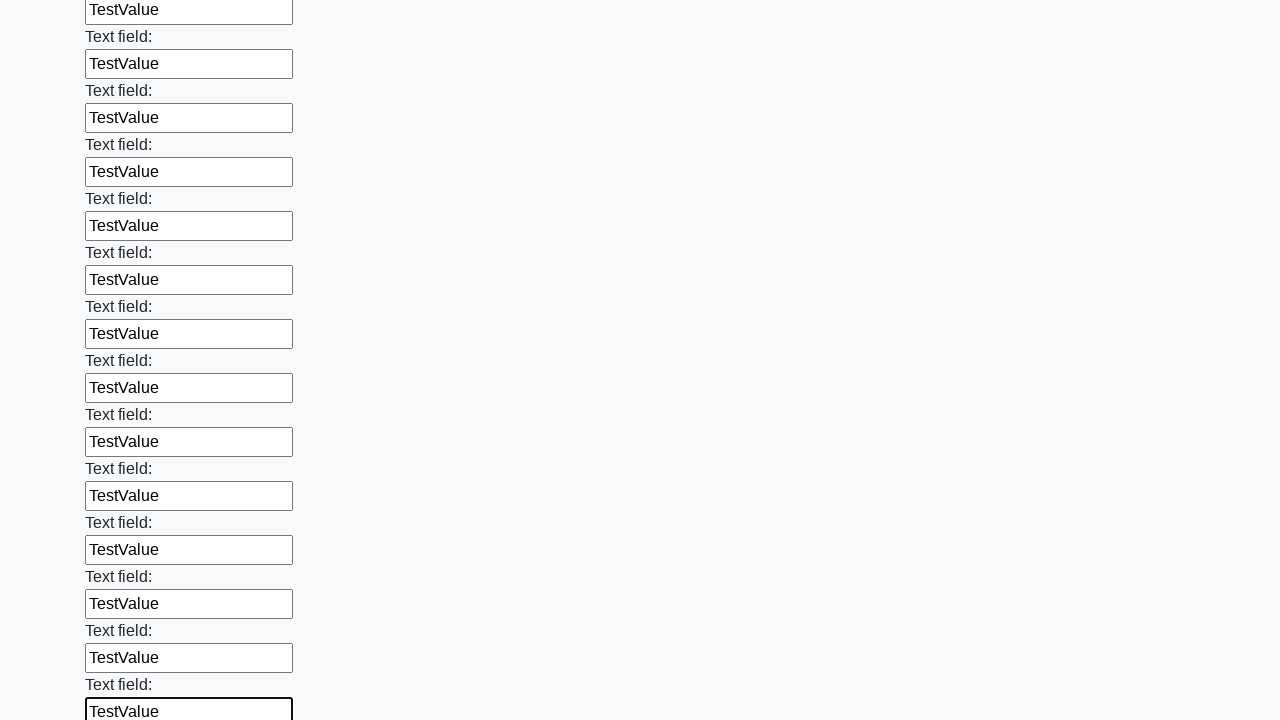

Filled input field with 'TestValue' on input >> nth=61
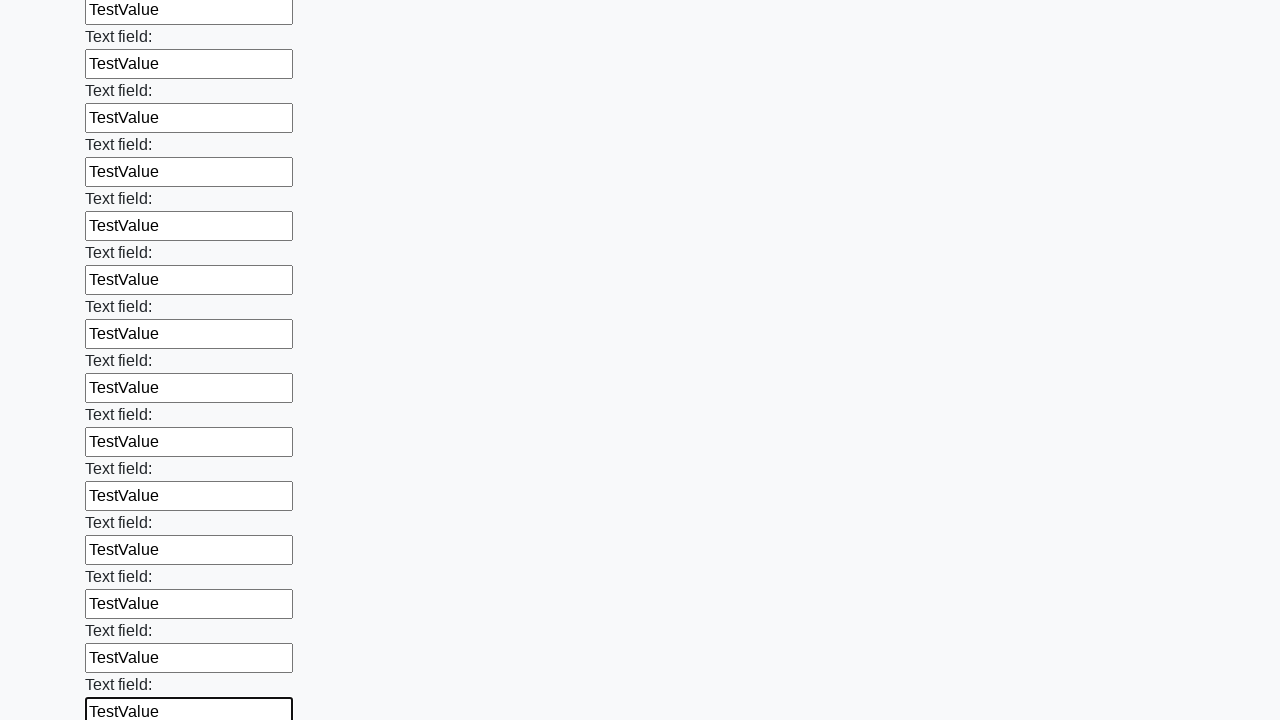

Filled input field with 'TestValue' on input >> nth=62
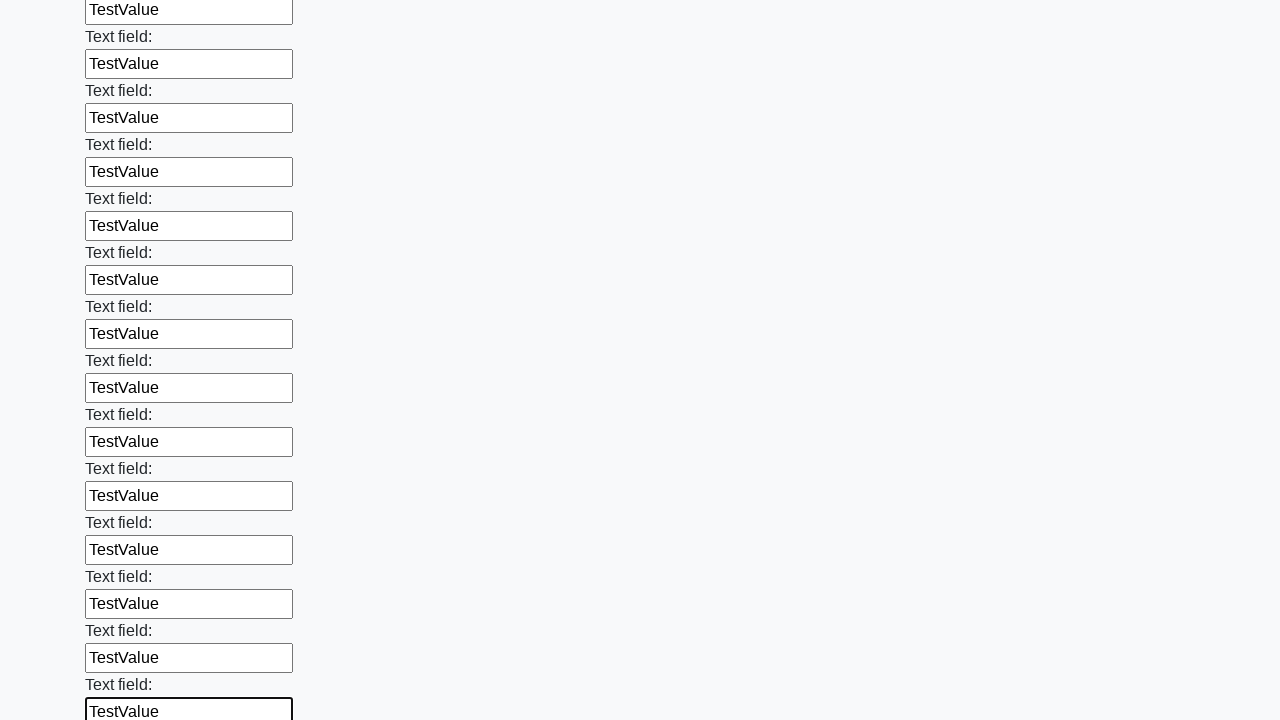

Filled input field with 'TestValue' on input >> nth=63
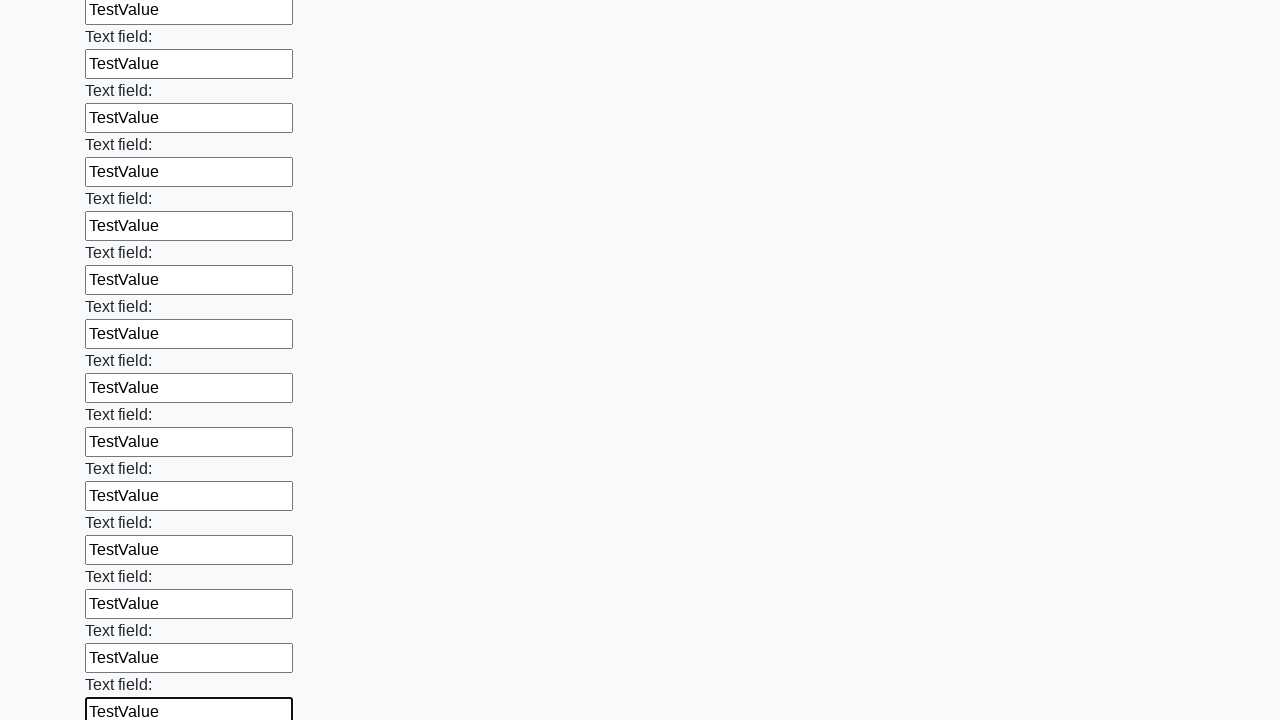

Filled input field with 'TestValue' on input >> nth=64
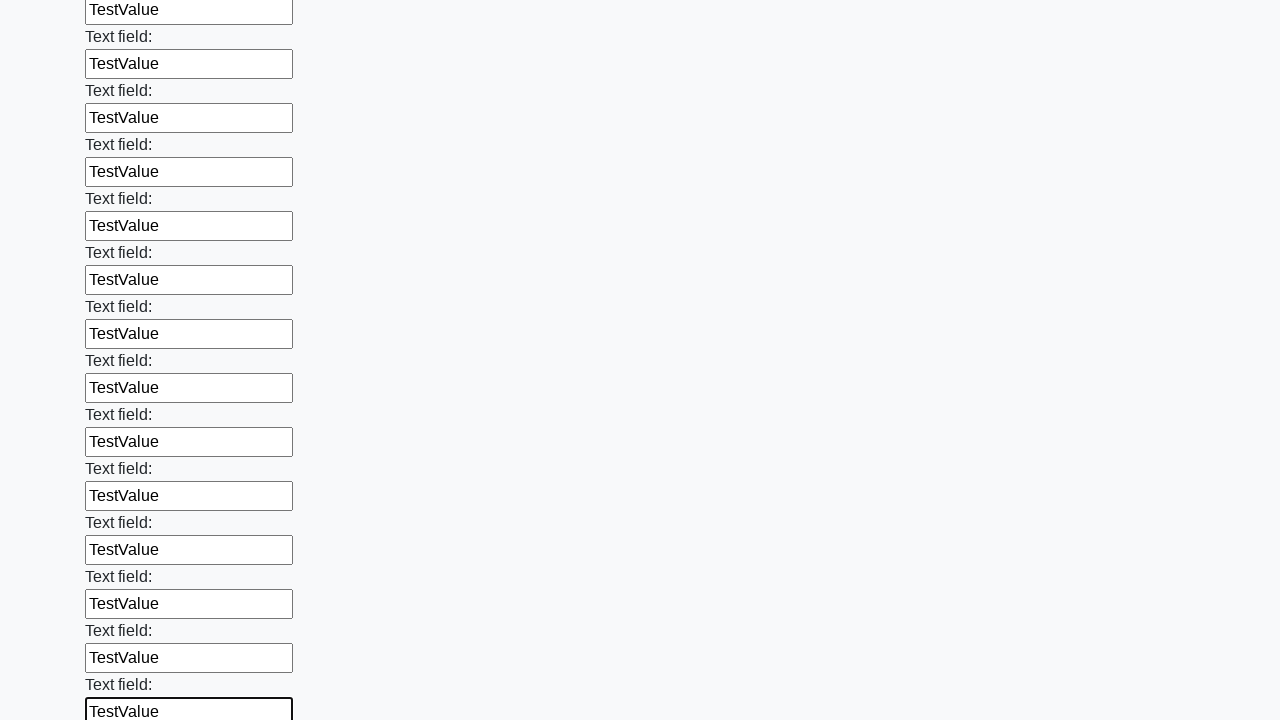

Filled input field with 'TestValue' on input >> nth=65
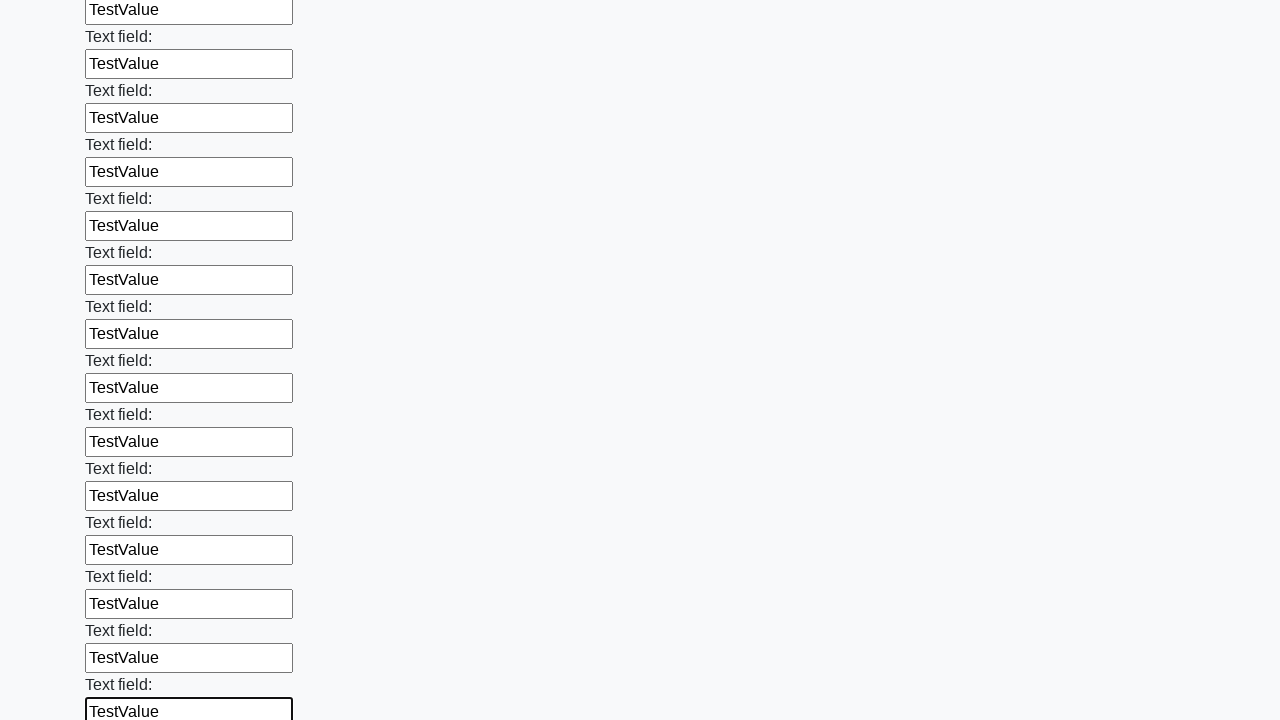

Filled input field with 'TestValue' on input >> nth=66
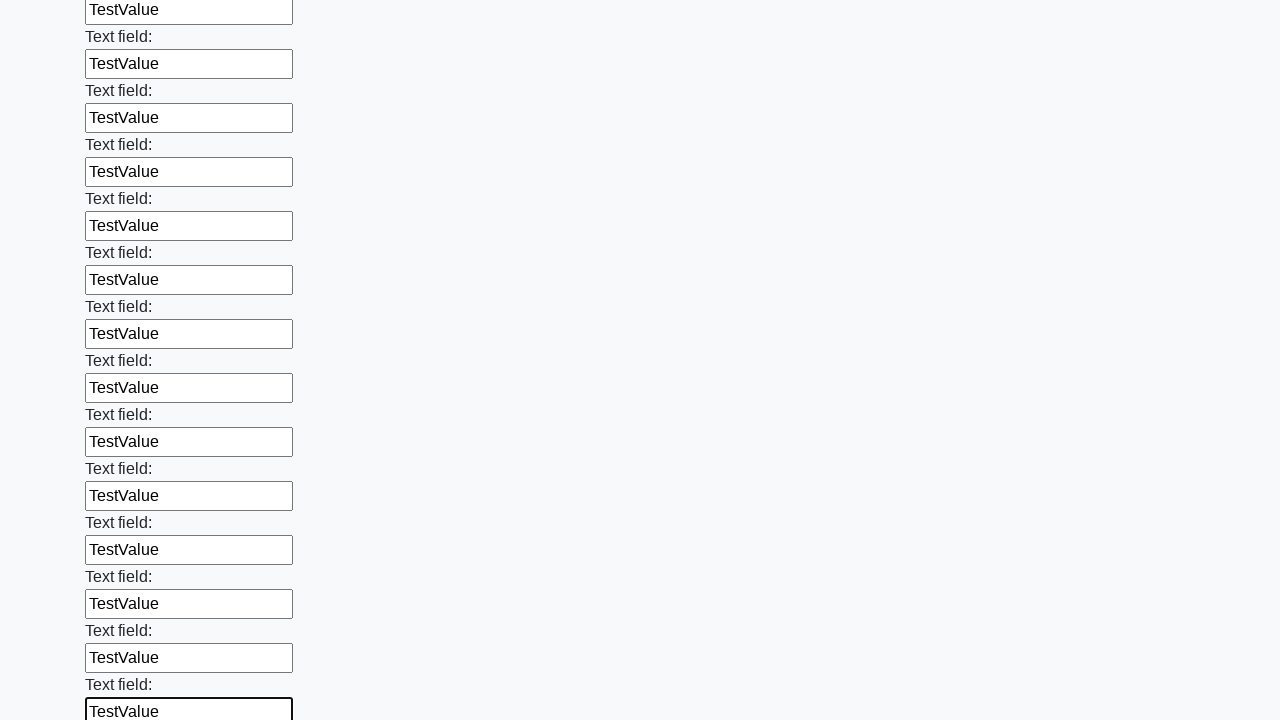

Filled input field with 'TestValue' on input >> nth=67
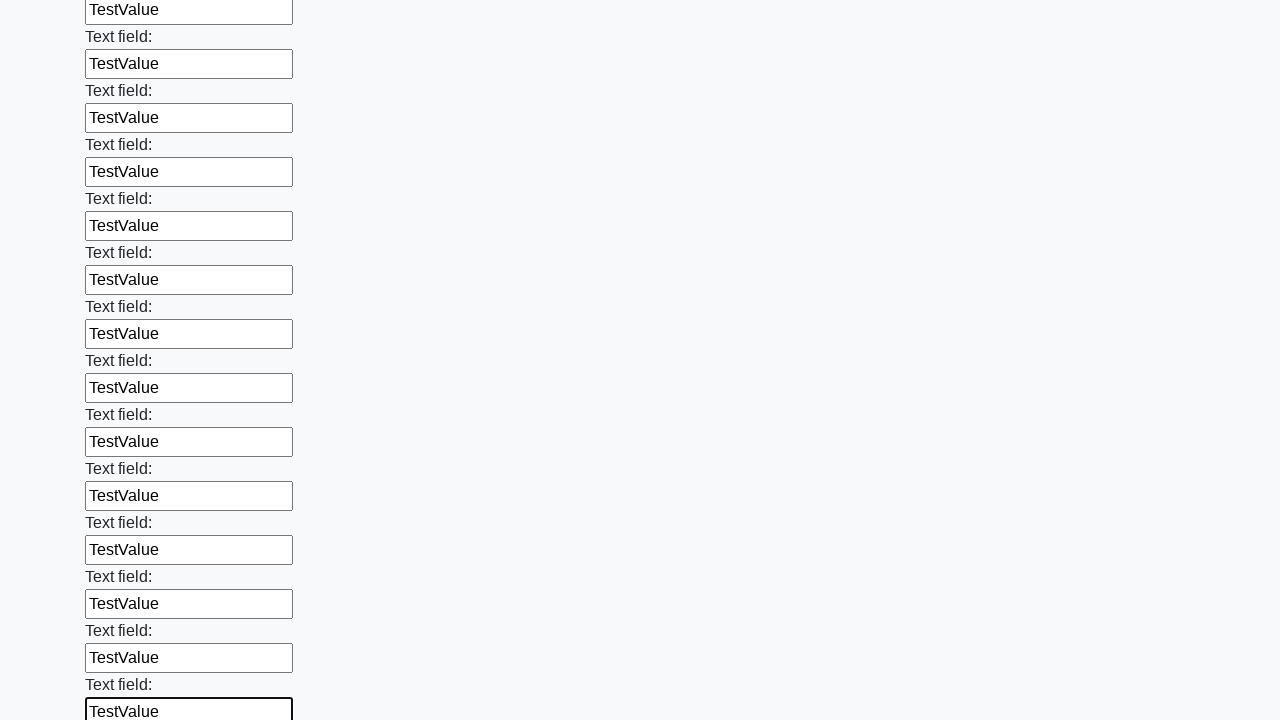

Filled input field with 'TestValue' on input >> nth=68
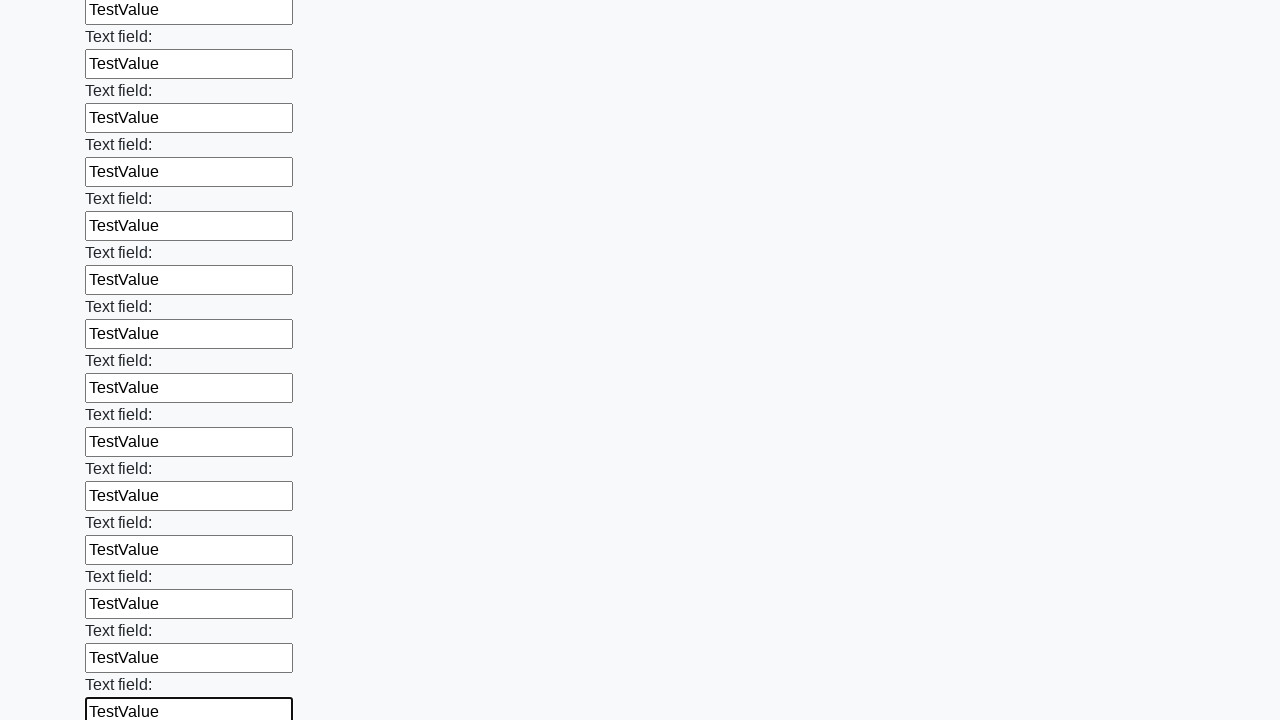

Filled input field with 'TestValue' on input >> nth=69
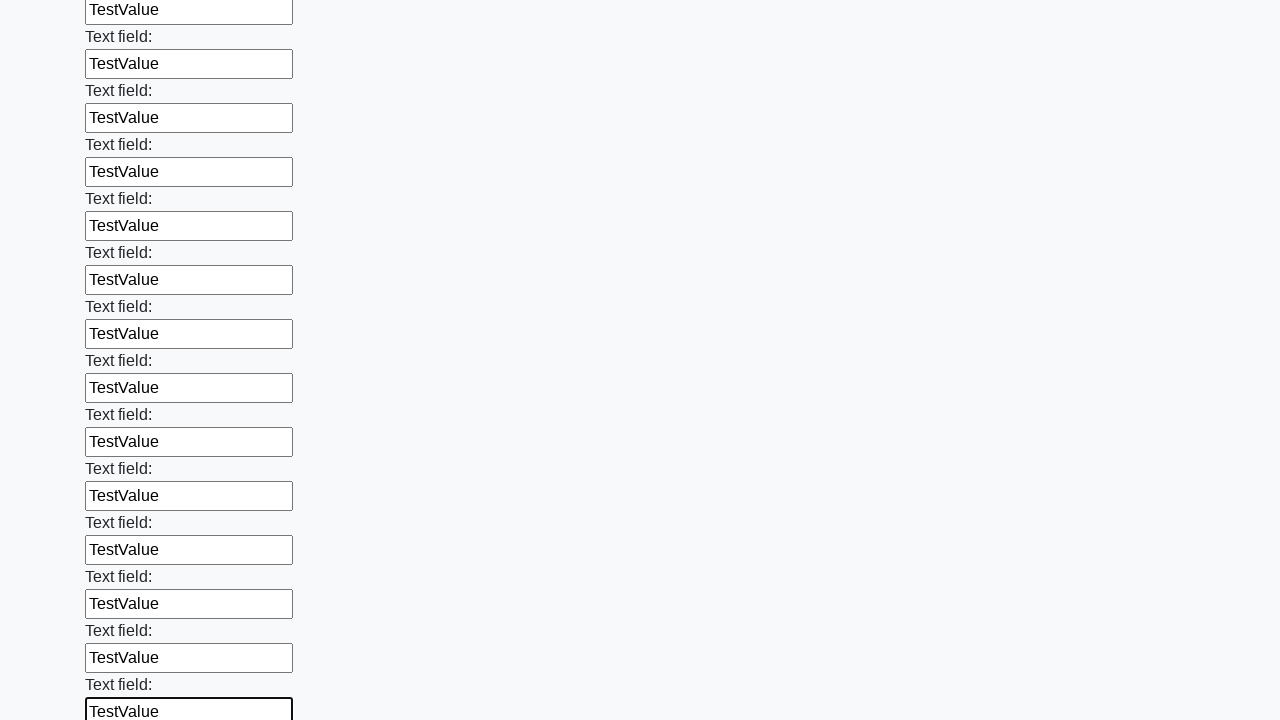

Filled input field with 'TestValue' on input >> nth=70
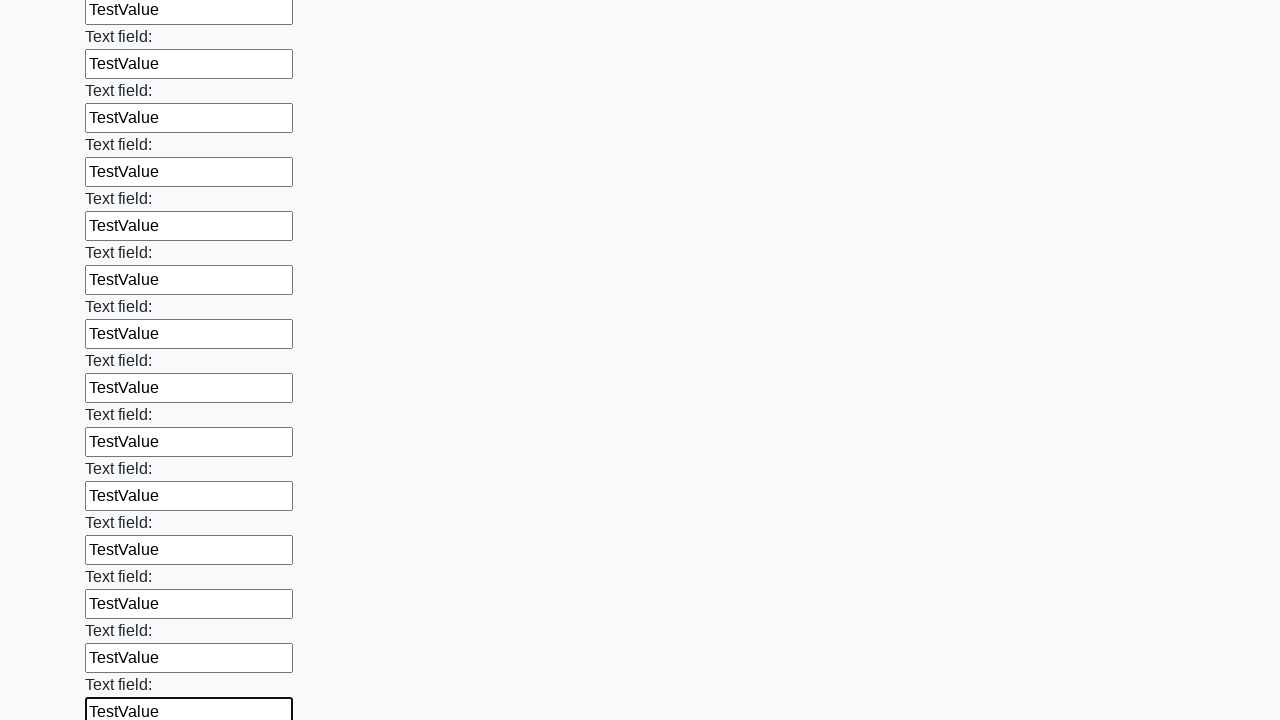

Filled input field with 'TestValue' on input >> nth=71
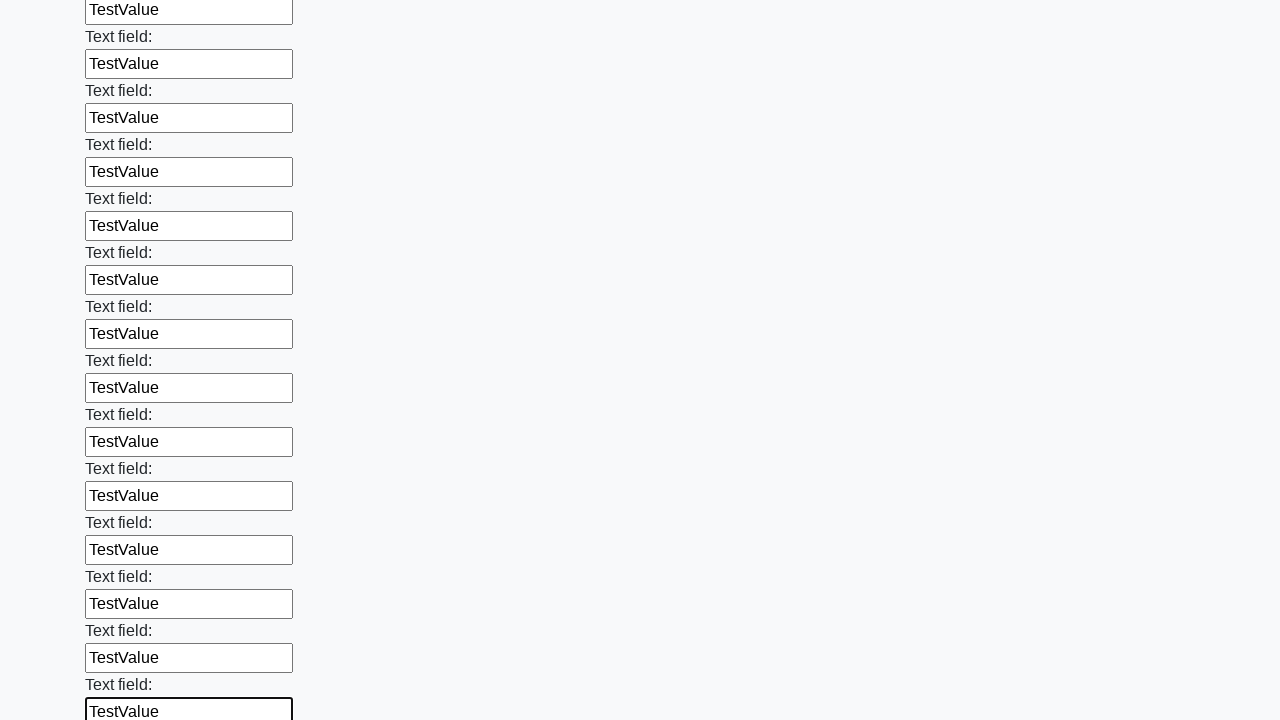

Filled input field with 'TestValue' on input >> nth=72
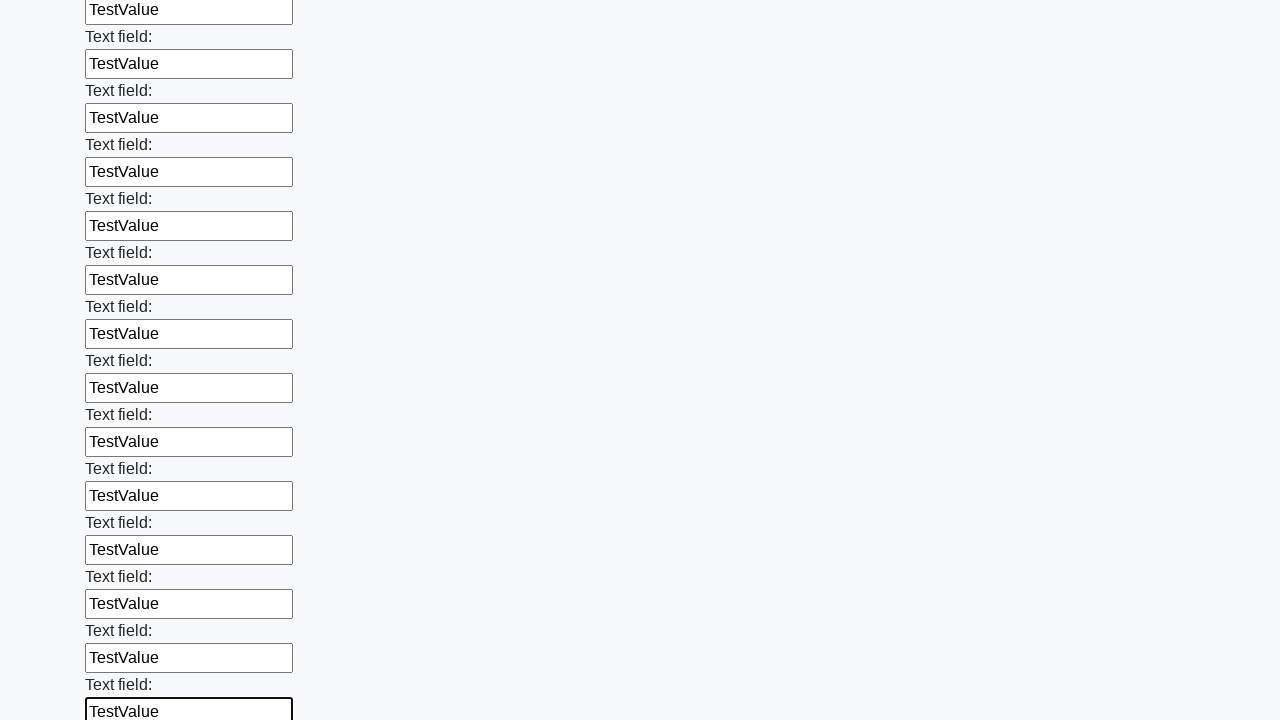

Filled input field with 'TestValue' on input >> nth=73
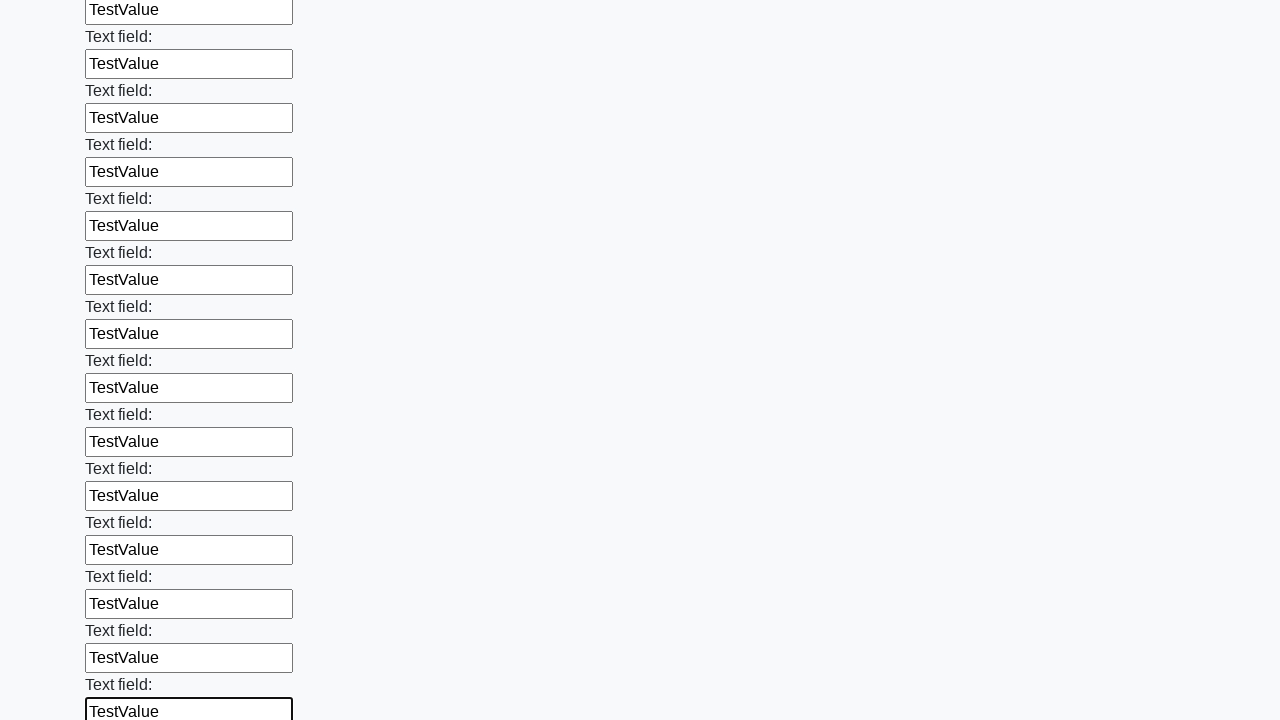

Filled input field with 'TestValue' on input >> nth=74
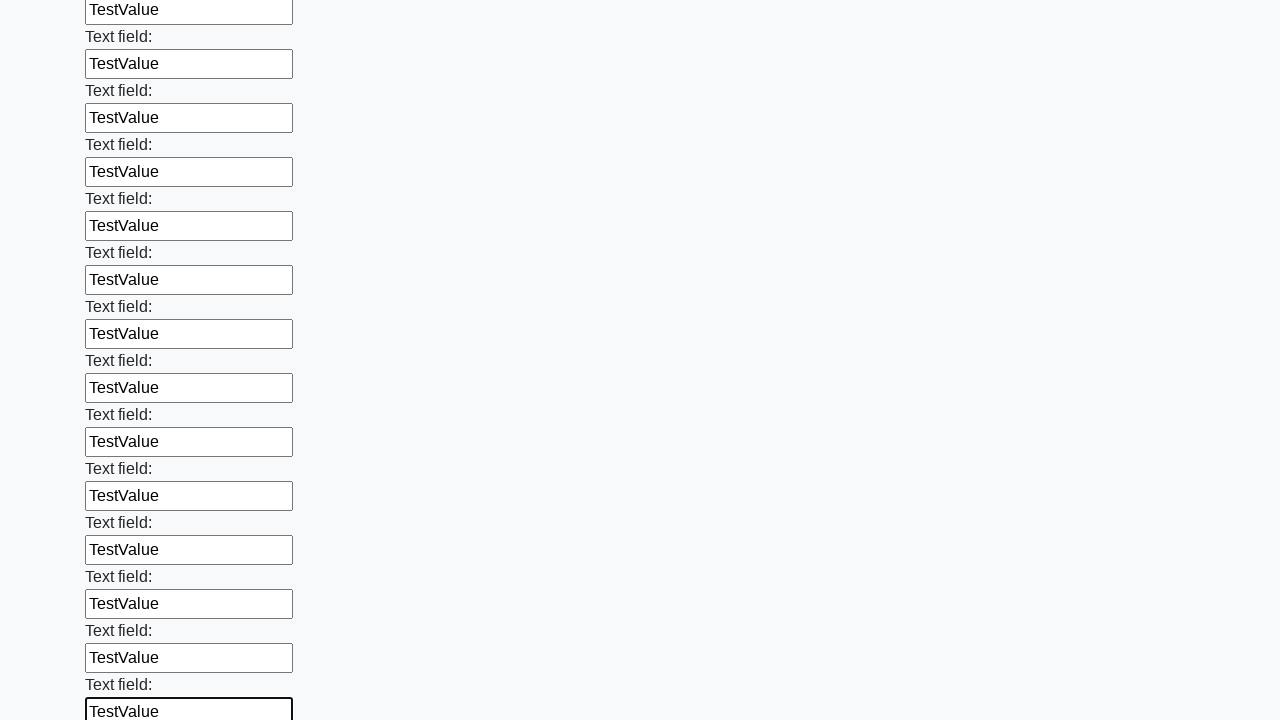

Filled input field with 'TestValue' on input >> nth=75
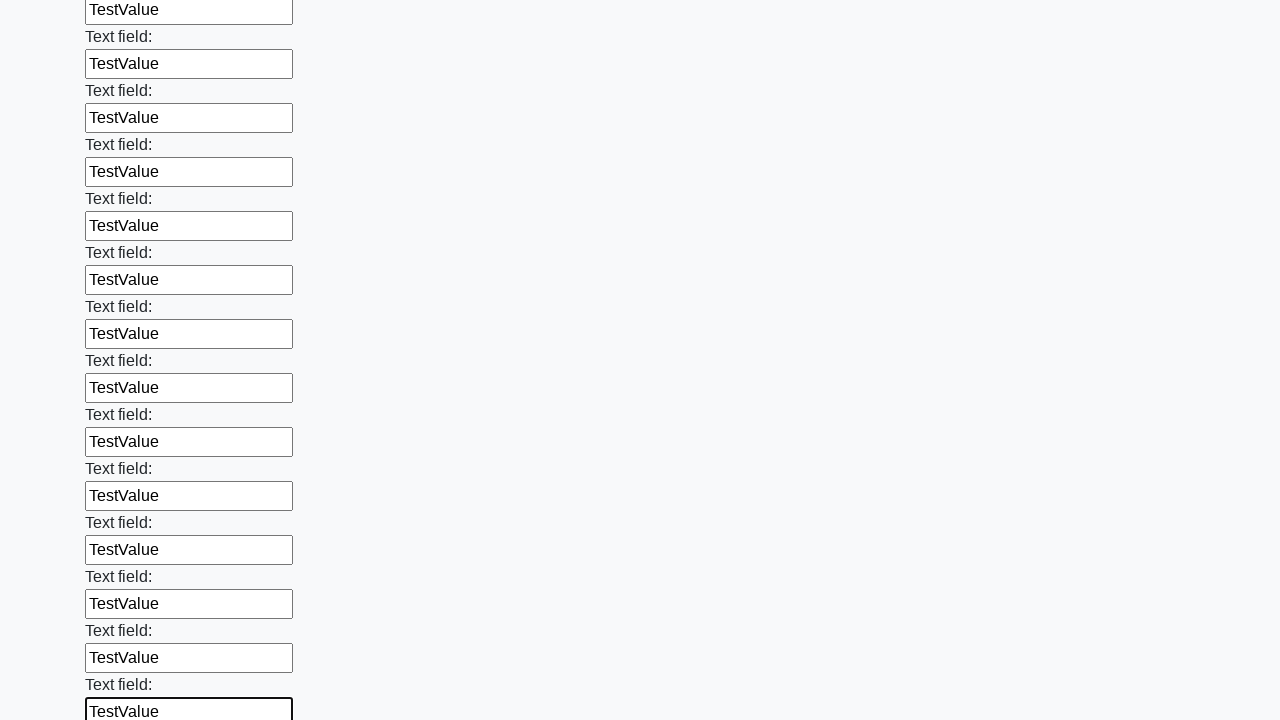

Filled input field with 'TestValue' on input >> nth=76
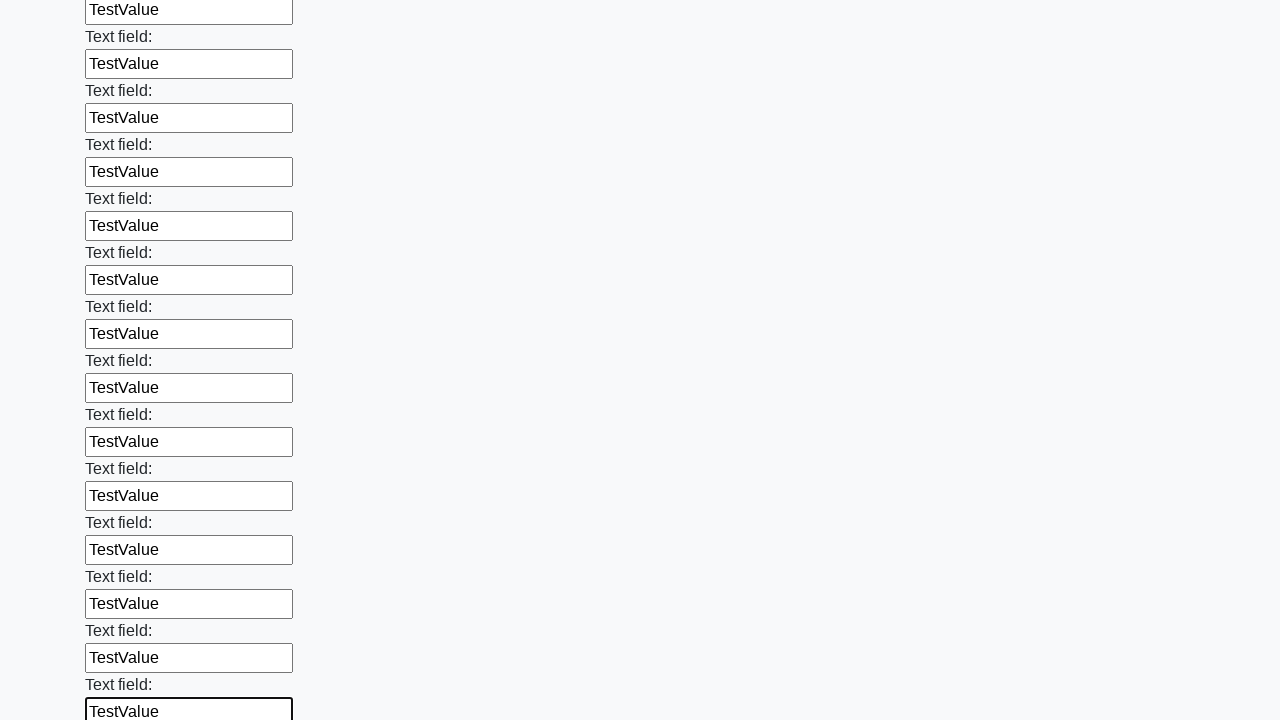

Filled input field with 'TestValue' on input >> nth=77
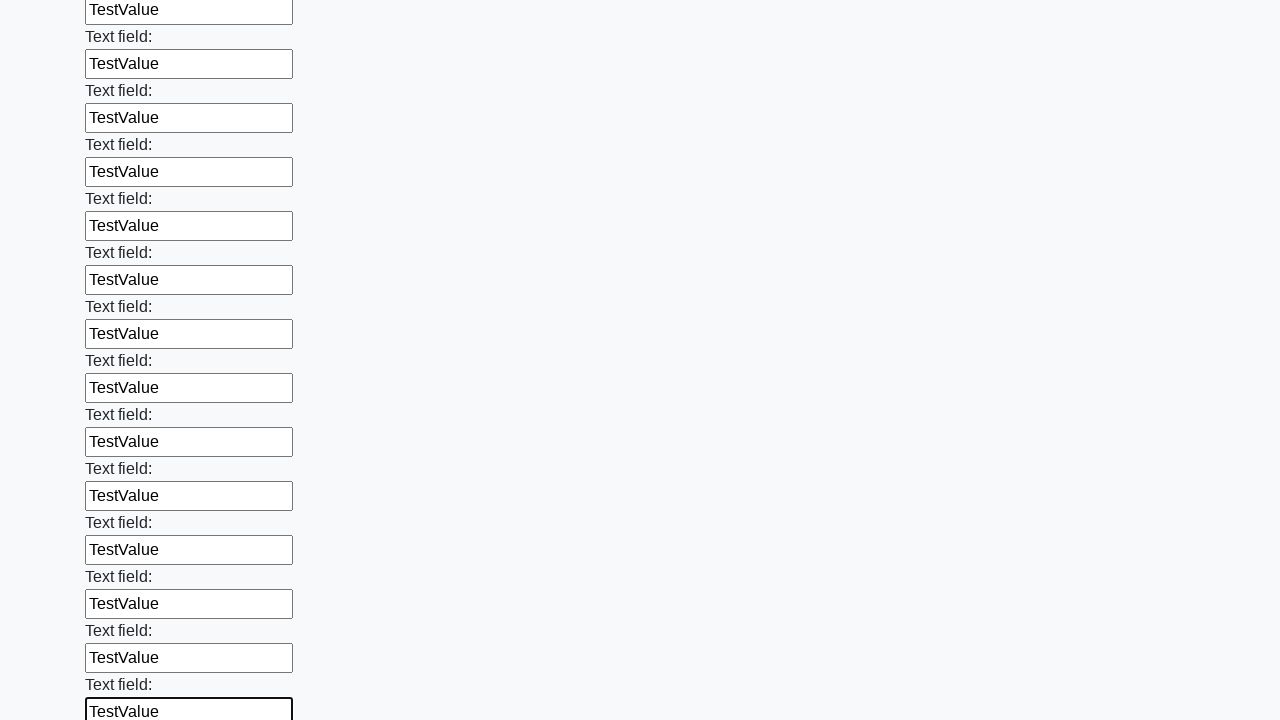

Filled input field with 'TestValue' on input >> nth=78
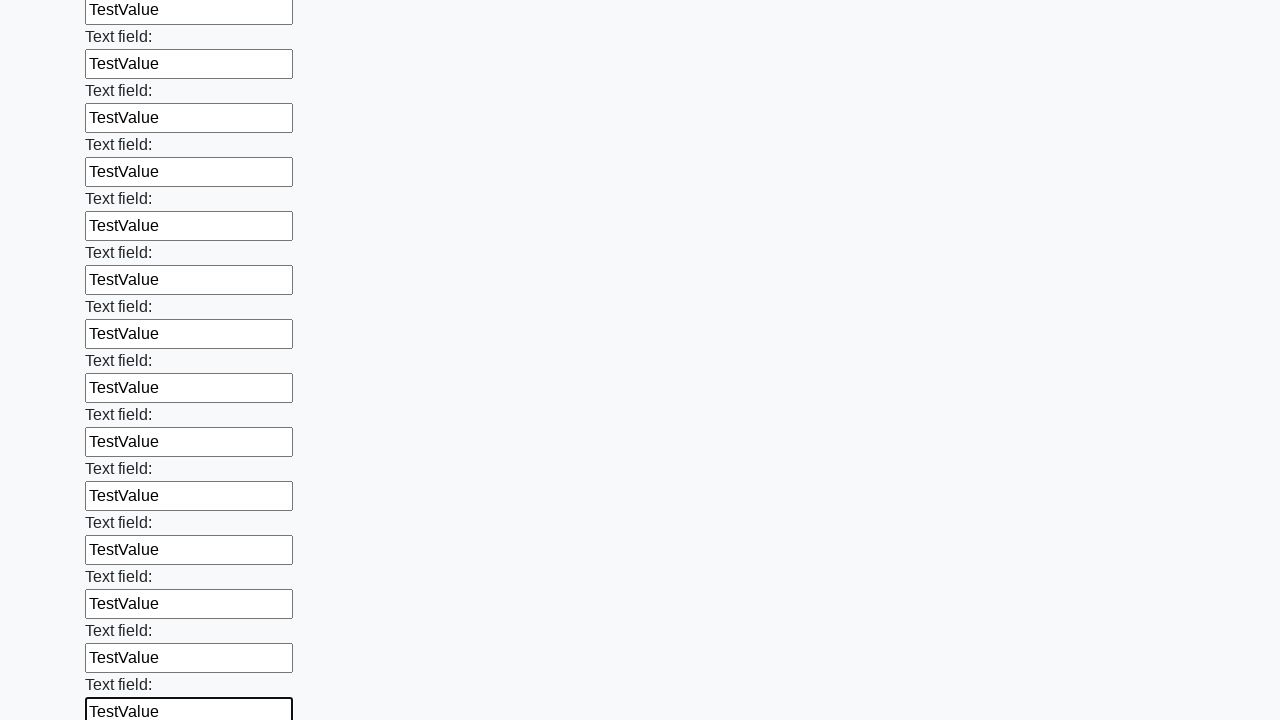

Filled input field with 'TestValue' on input >> nth=79
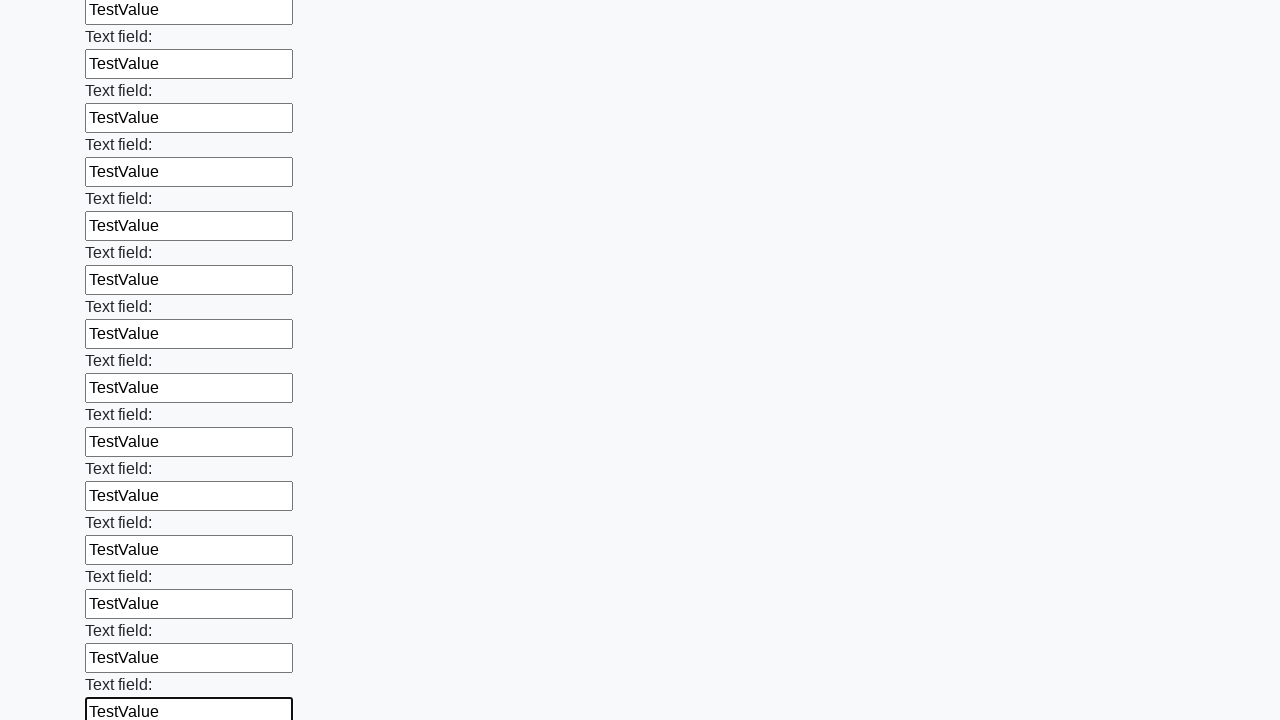

Filled input field with 'TestValue' on input >> nth=80
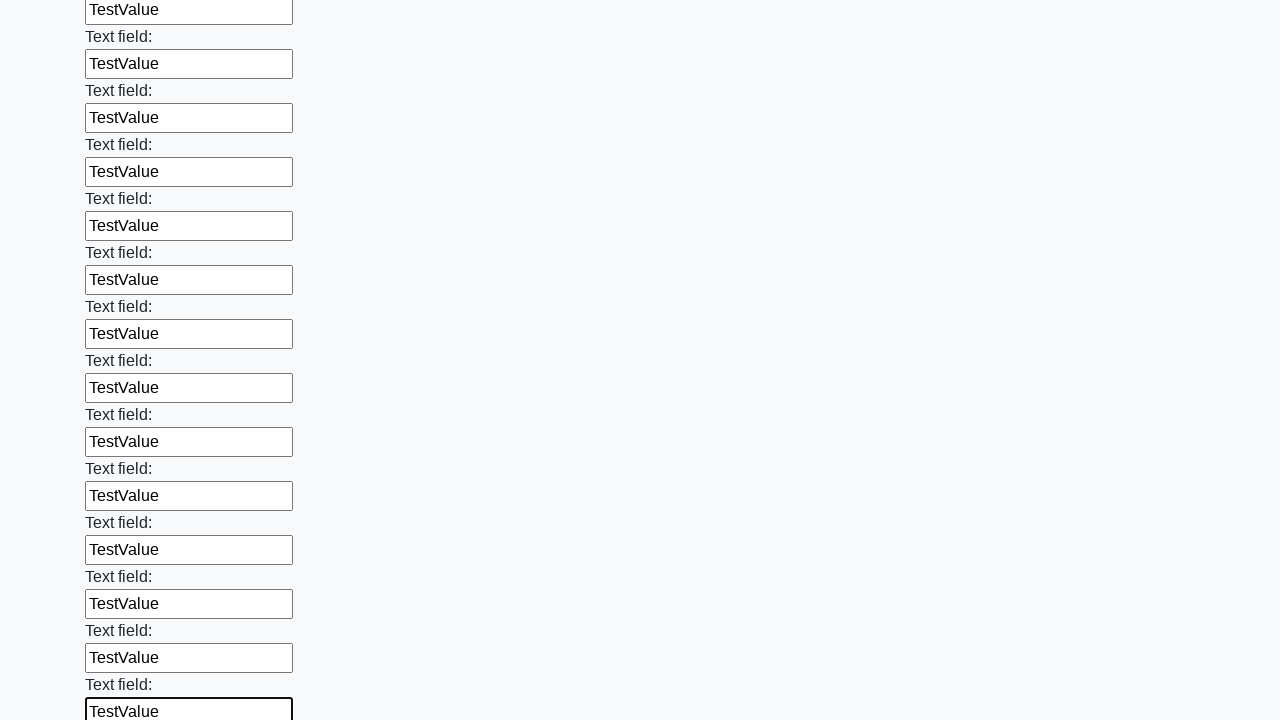

Filled input field with 'TestValue' on input >> nth=81
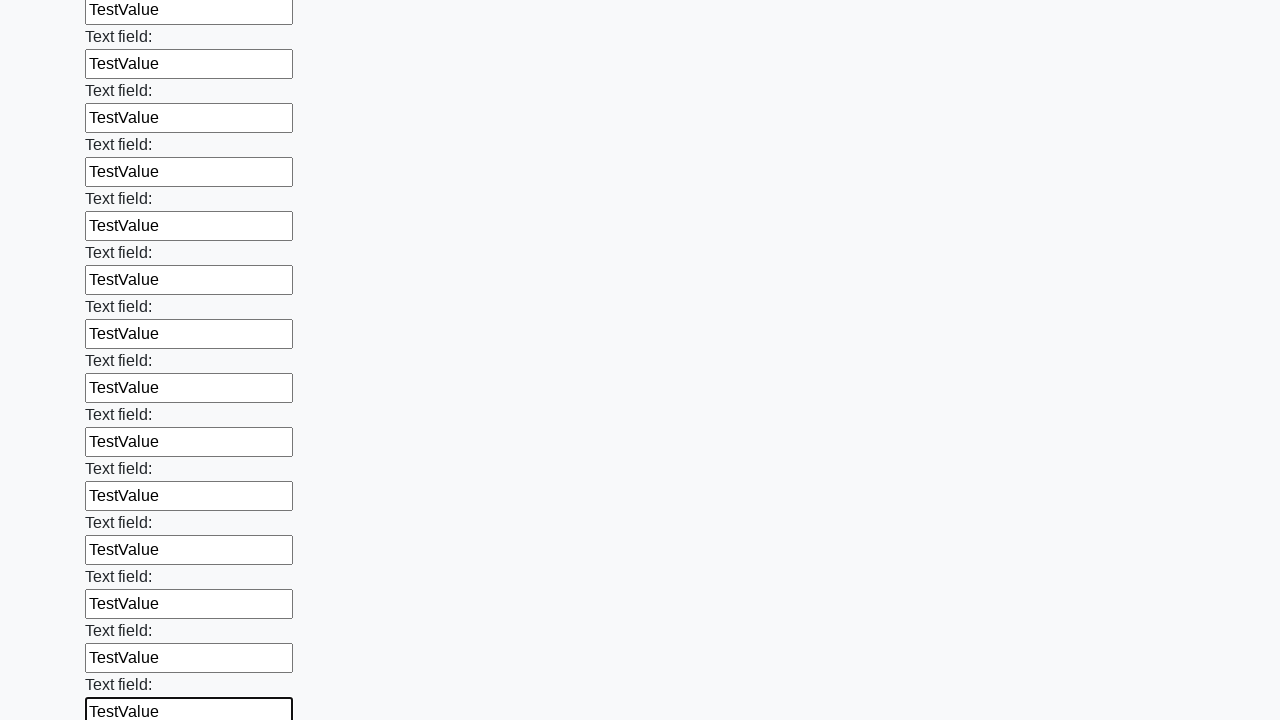

Filled input field with 'TestValue' on input >> nth=82
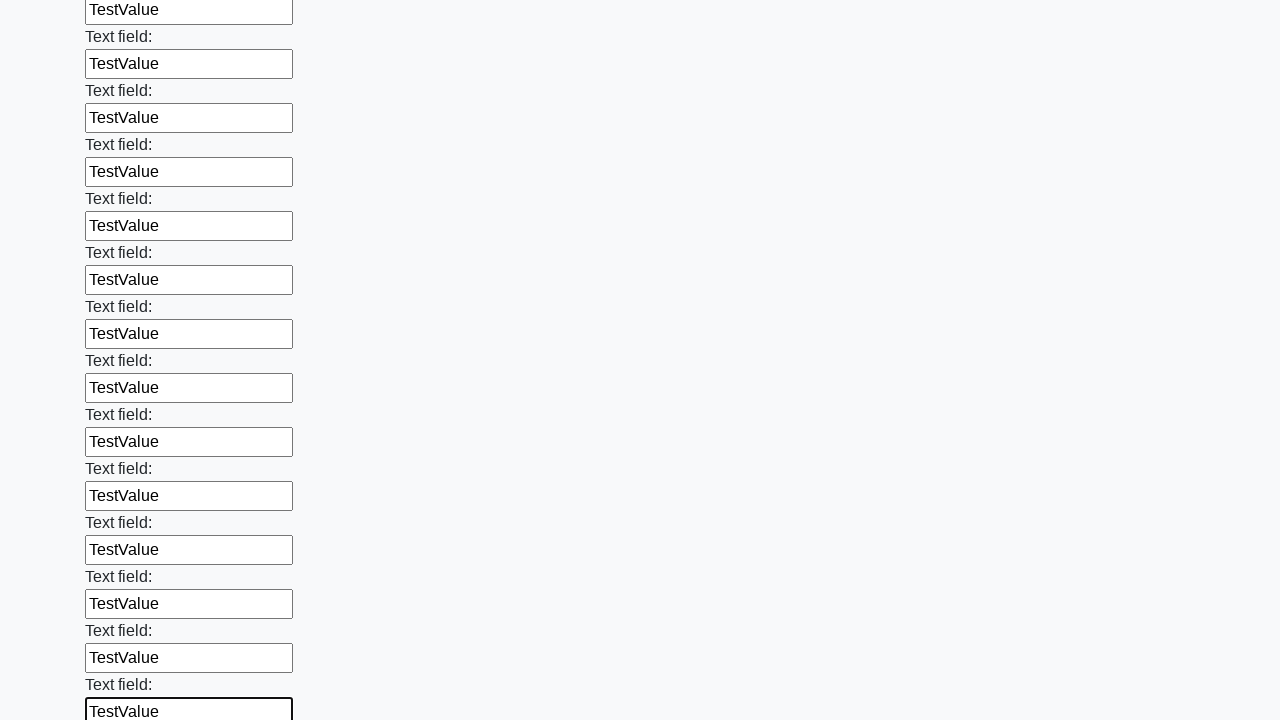

Filled input field with 'TestValue' on input >> nth=83
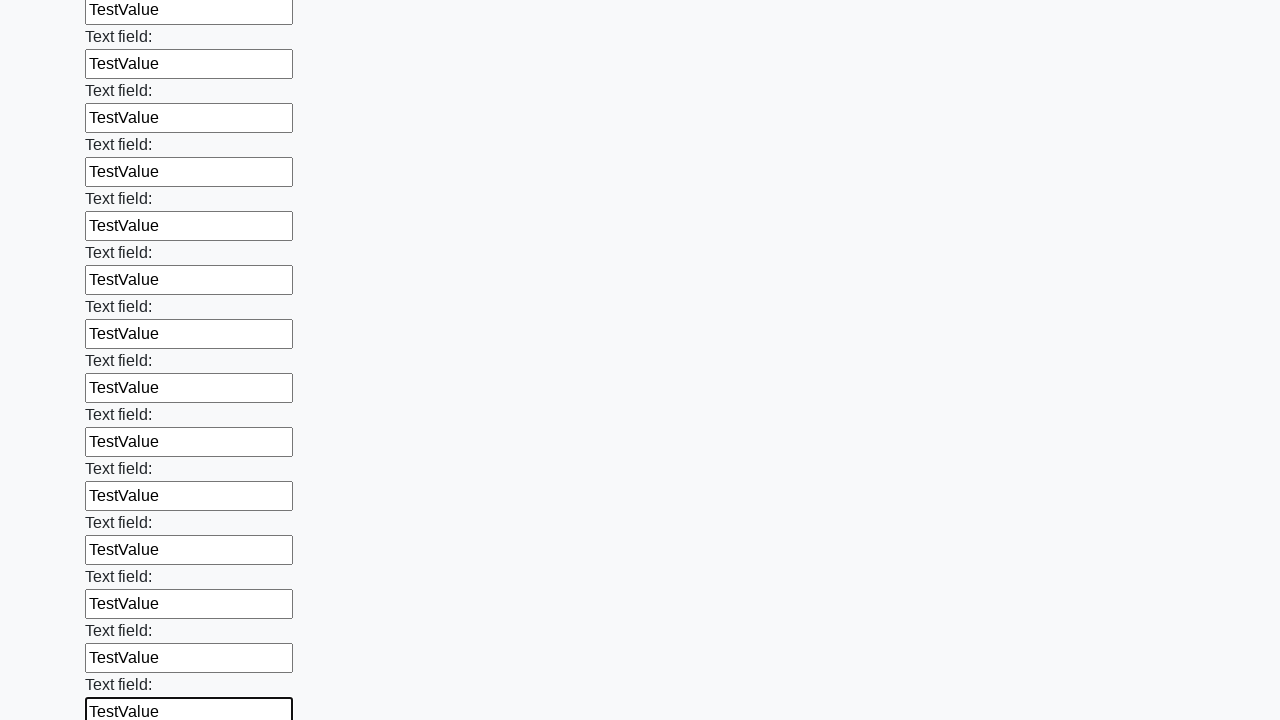

Filled input field with 'TestValue' on input >> nth=84
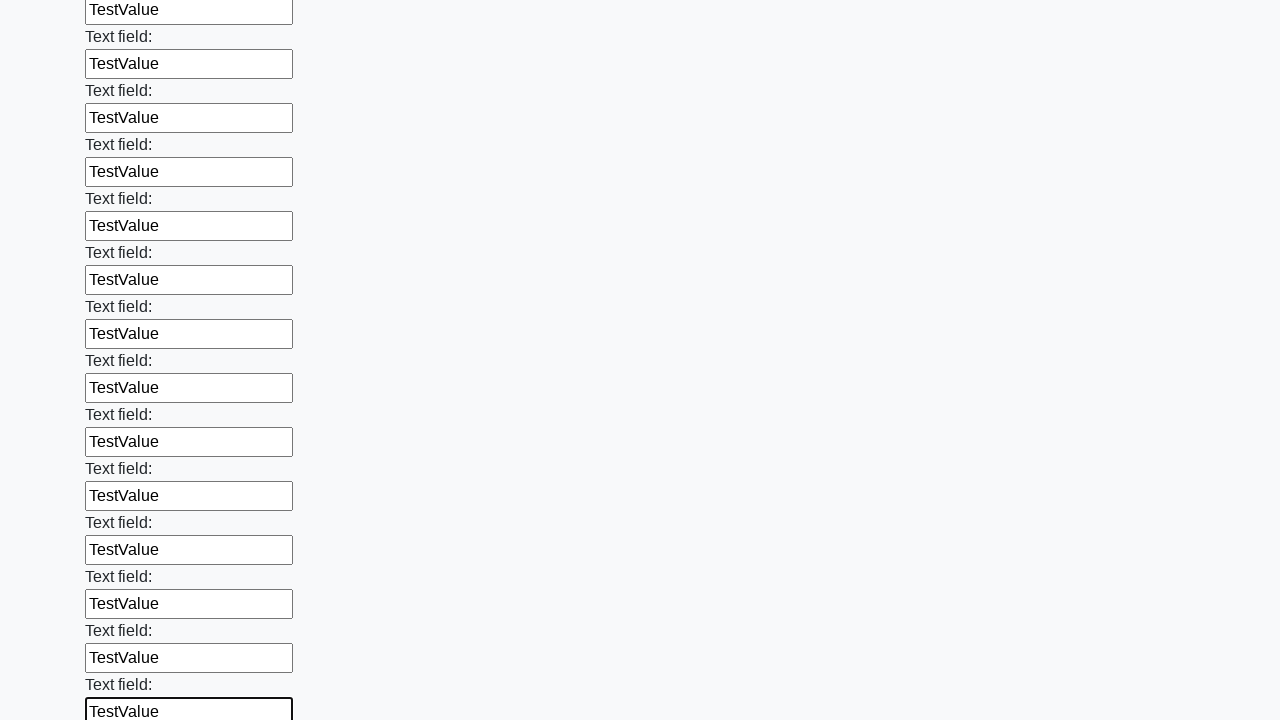

Filled input field with 'TestValue' on input >> nth=85
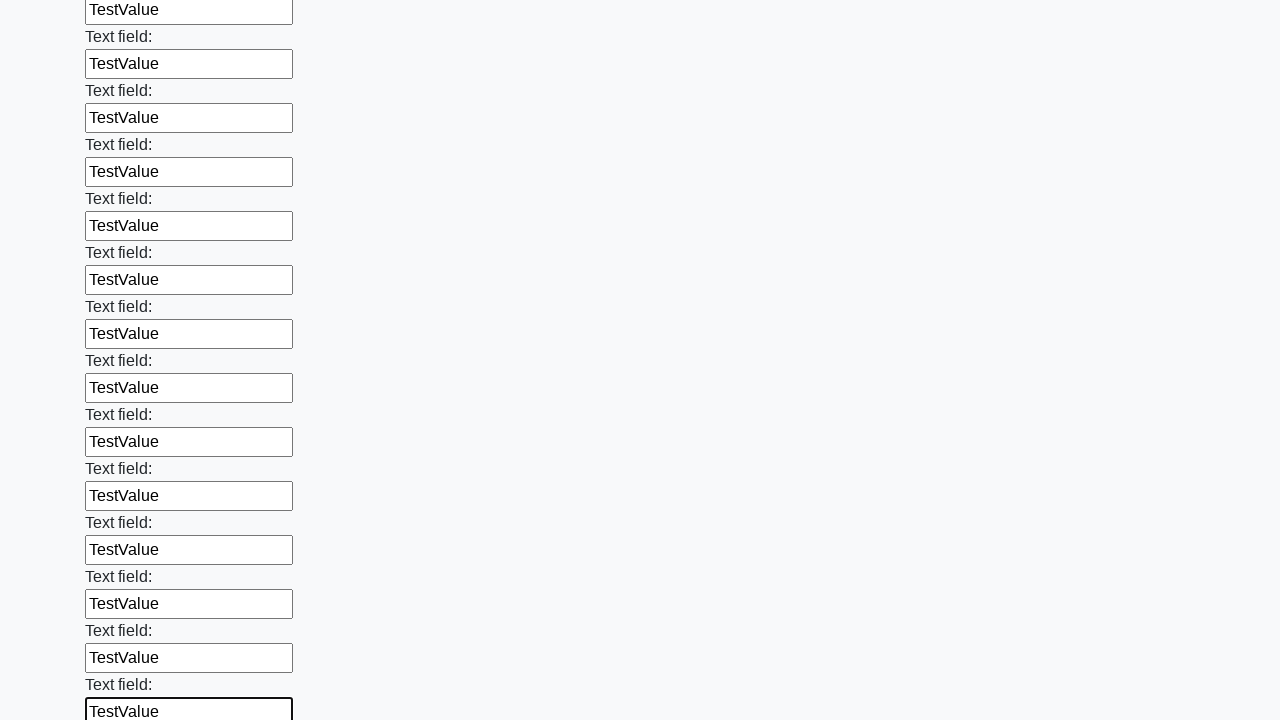

Filled input field with 'TestValue' on input >> nth=86
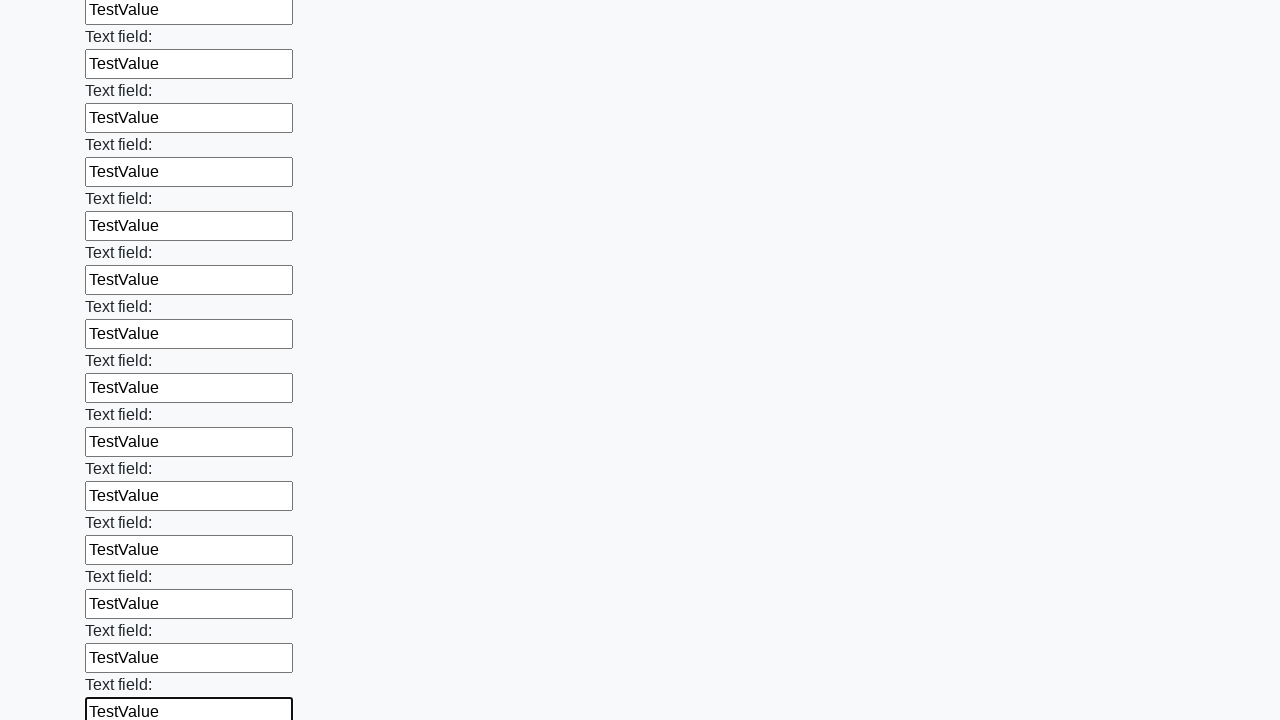

Filled input field with 'TestValue' on input >> nth=87
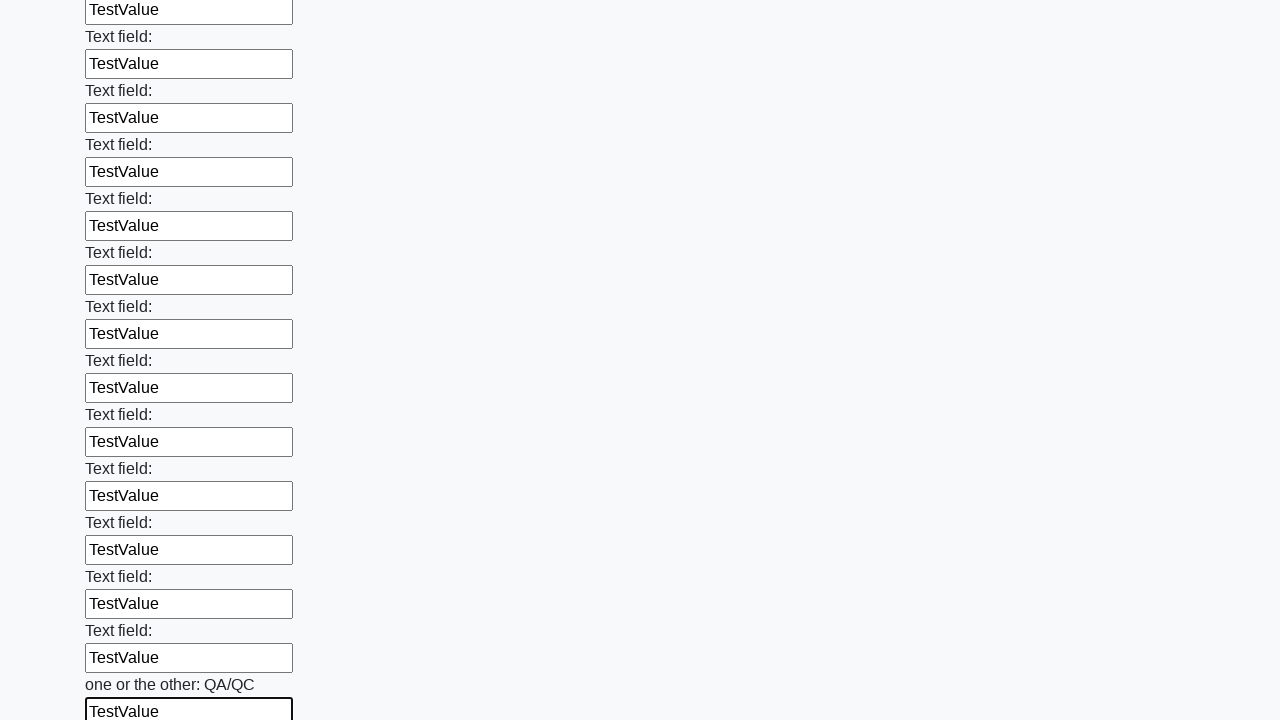

Filled input field with 'TestValue' on input >> nth=88
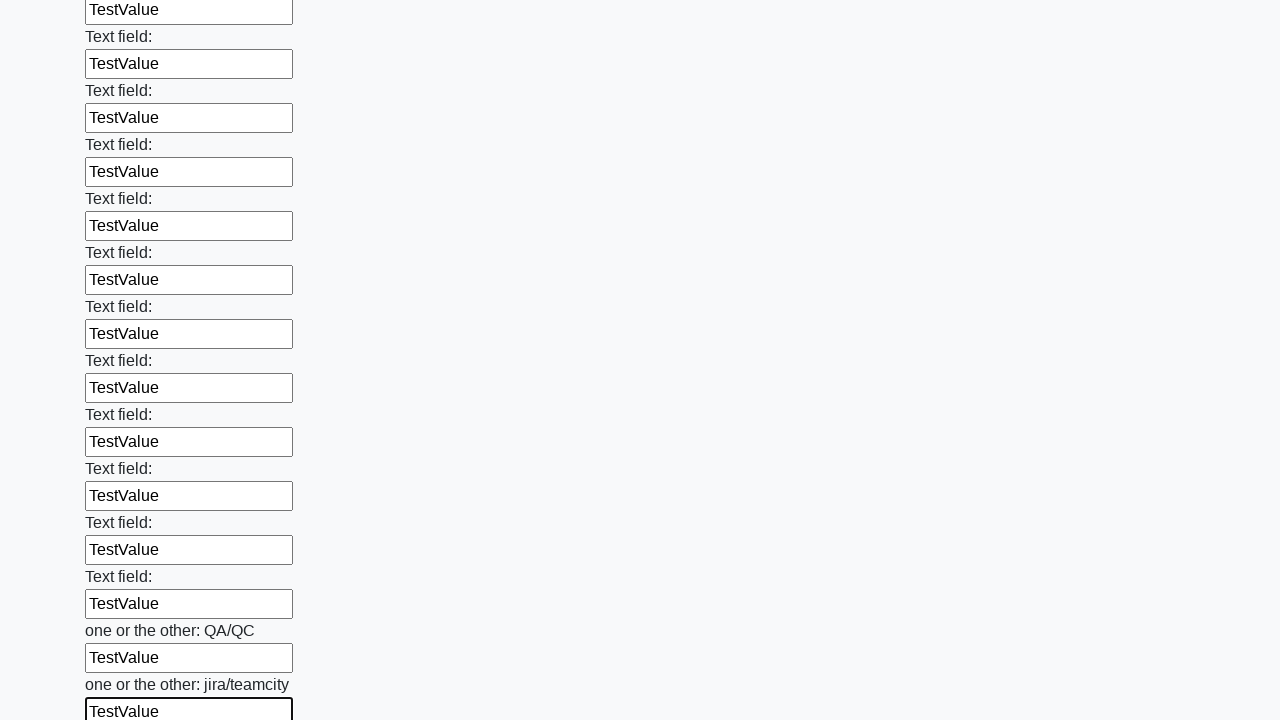

Filled input field with 'TestValue' on input >> nth=89
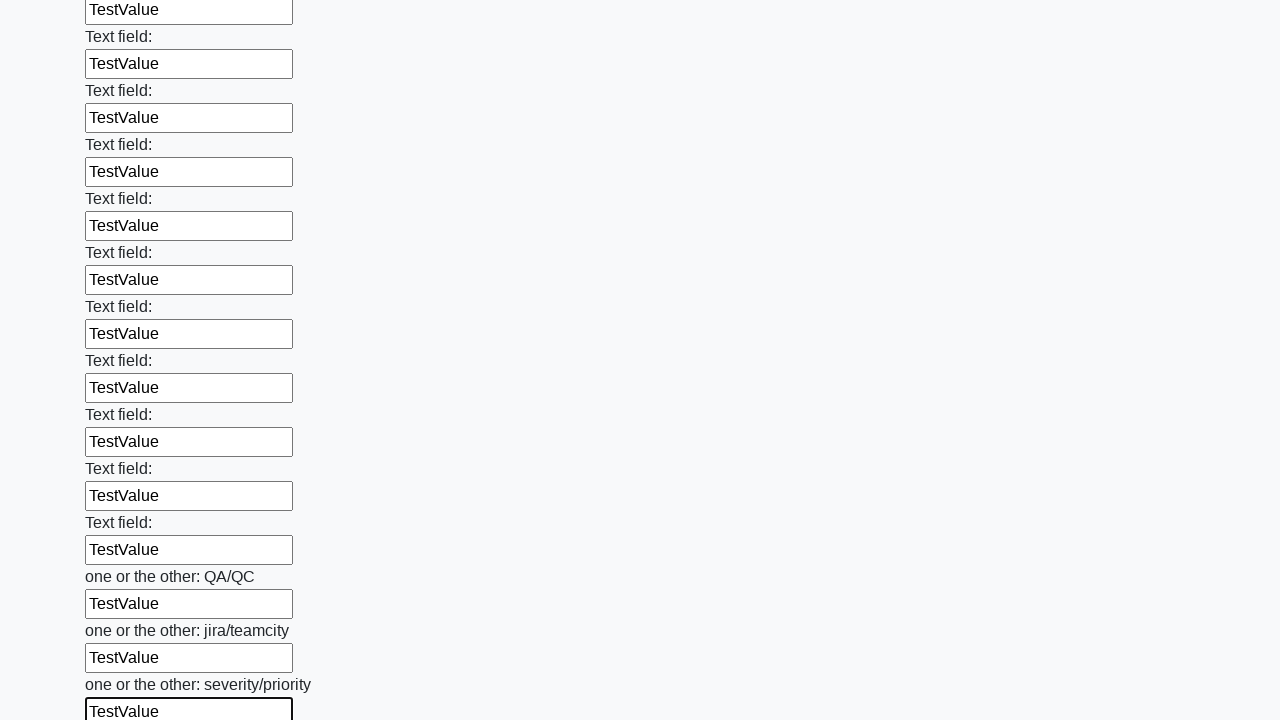

Filled input field with 'TestValue' on input >> nth=90
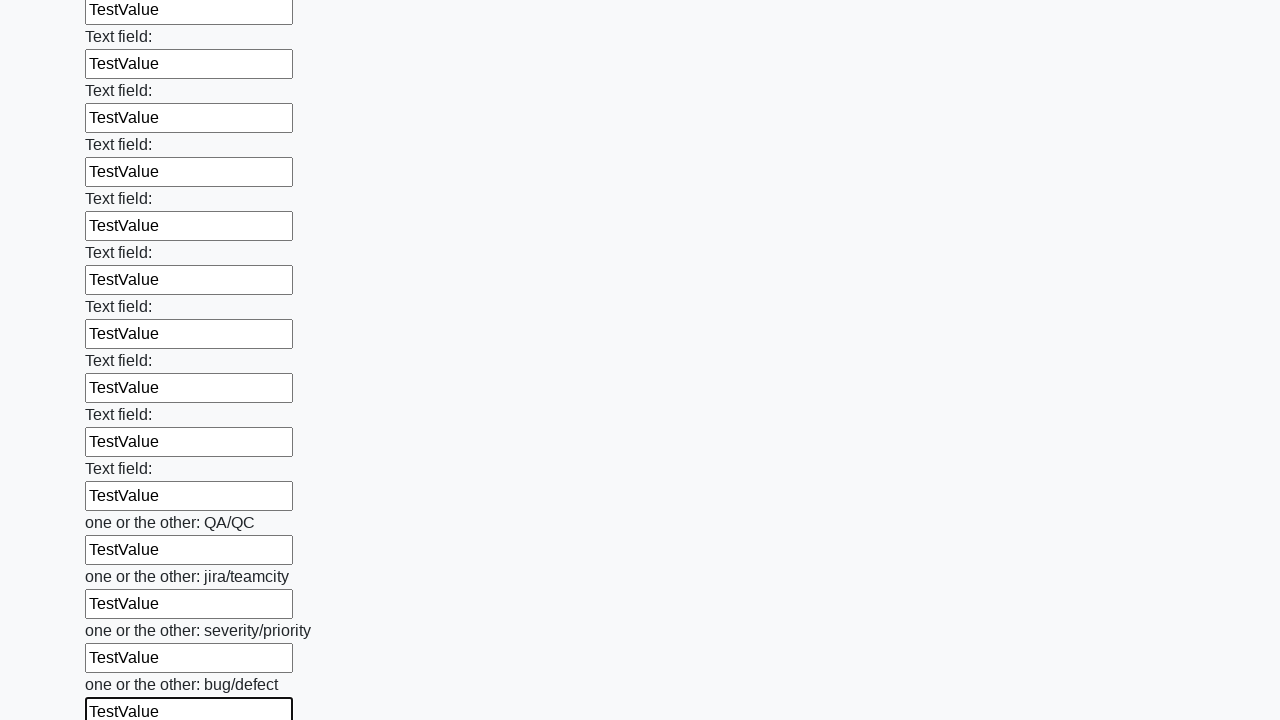

Filled input field with 'TestValue' on input >> nth=91
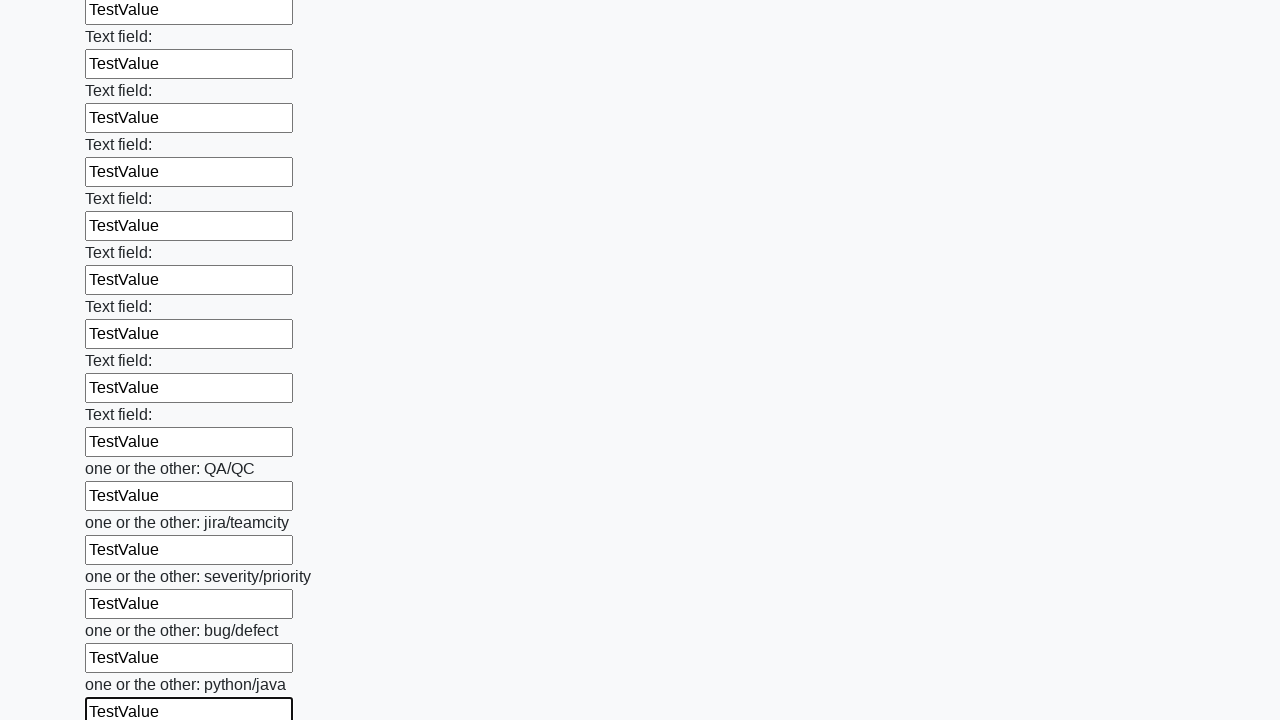

Filled input field with 'TestValue' on input >> nth=92
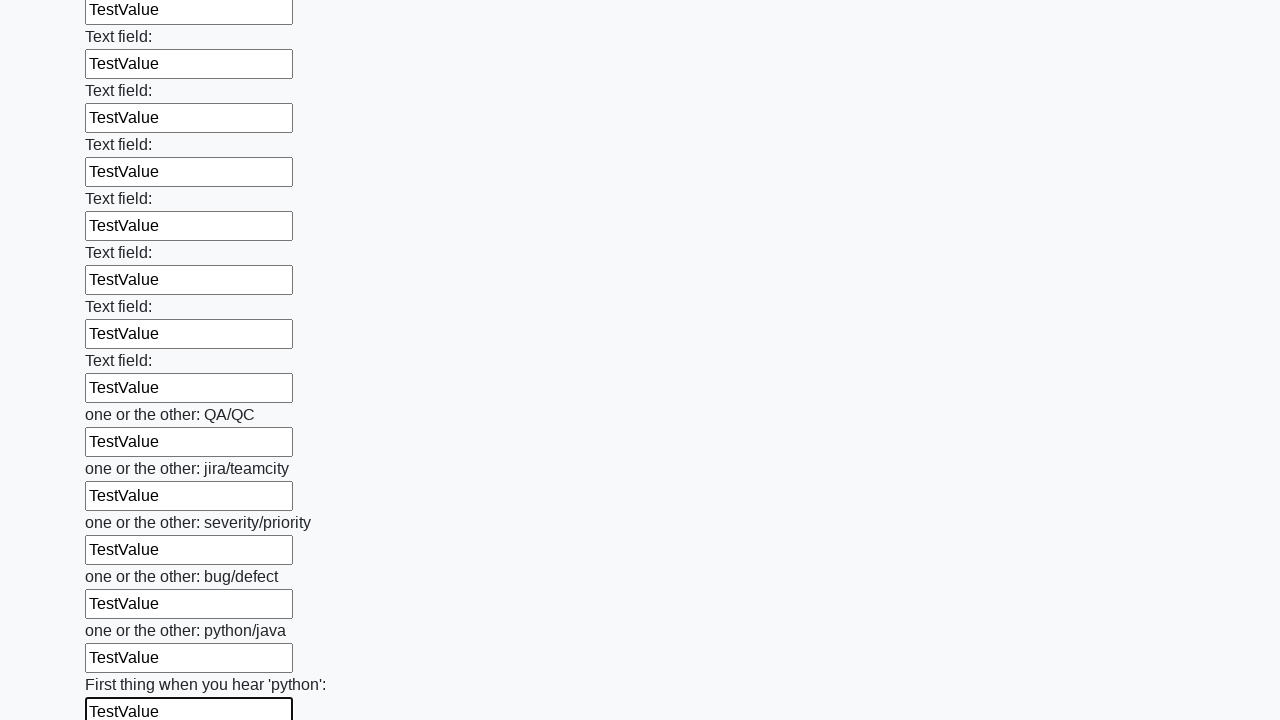

Filled input field with 'TestValue' on input >> nth=93
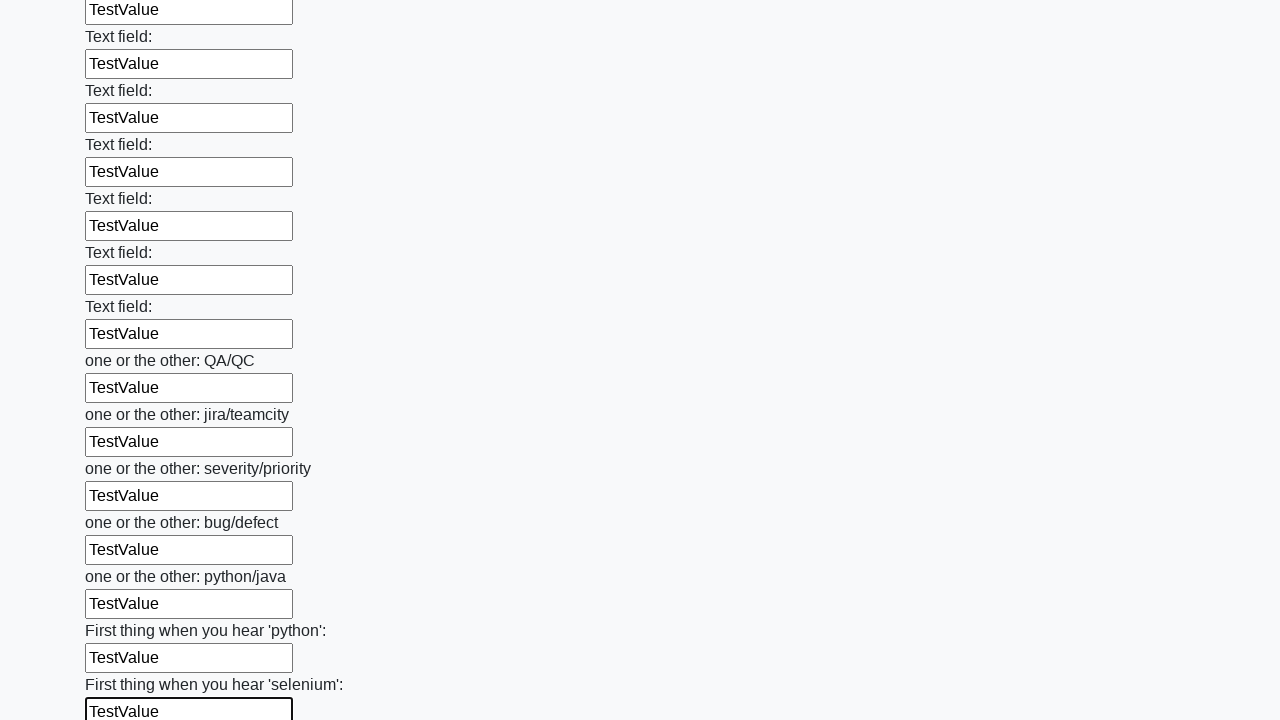

Filled input field with 'TestValue' on input >> nth=94
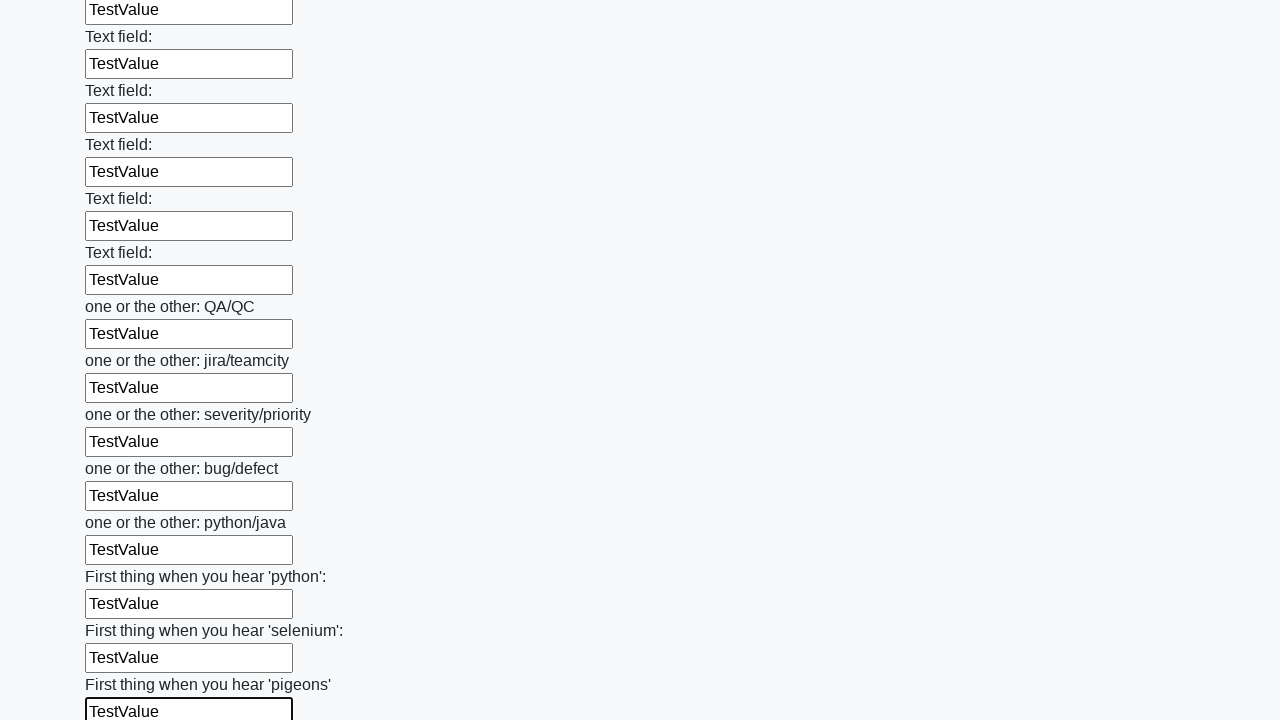

Filled input field with 'TestValue' on input >> nth=95
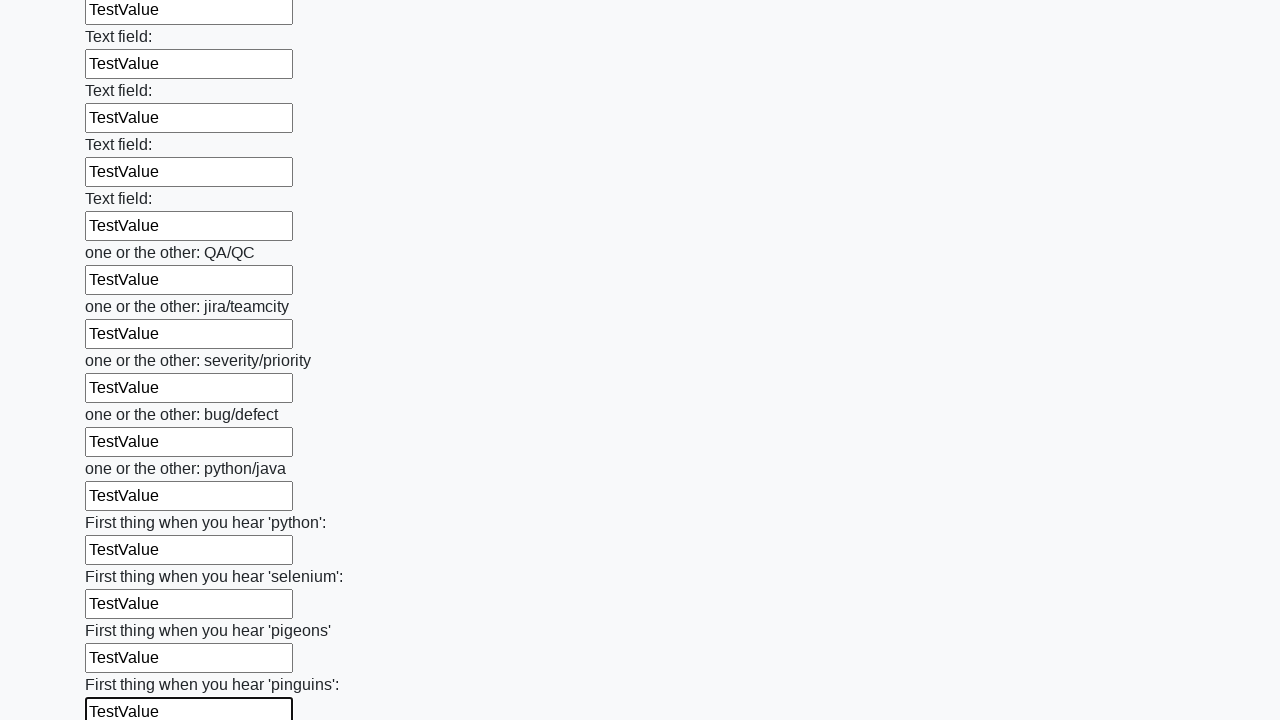

Filled input field with 'TestValue' on input >> nth=96
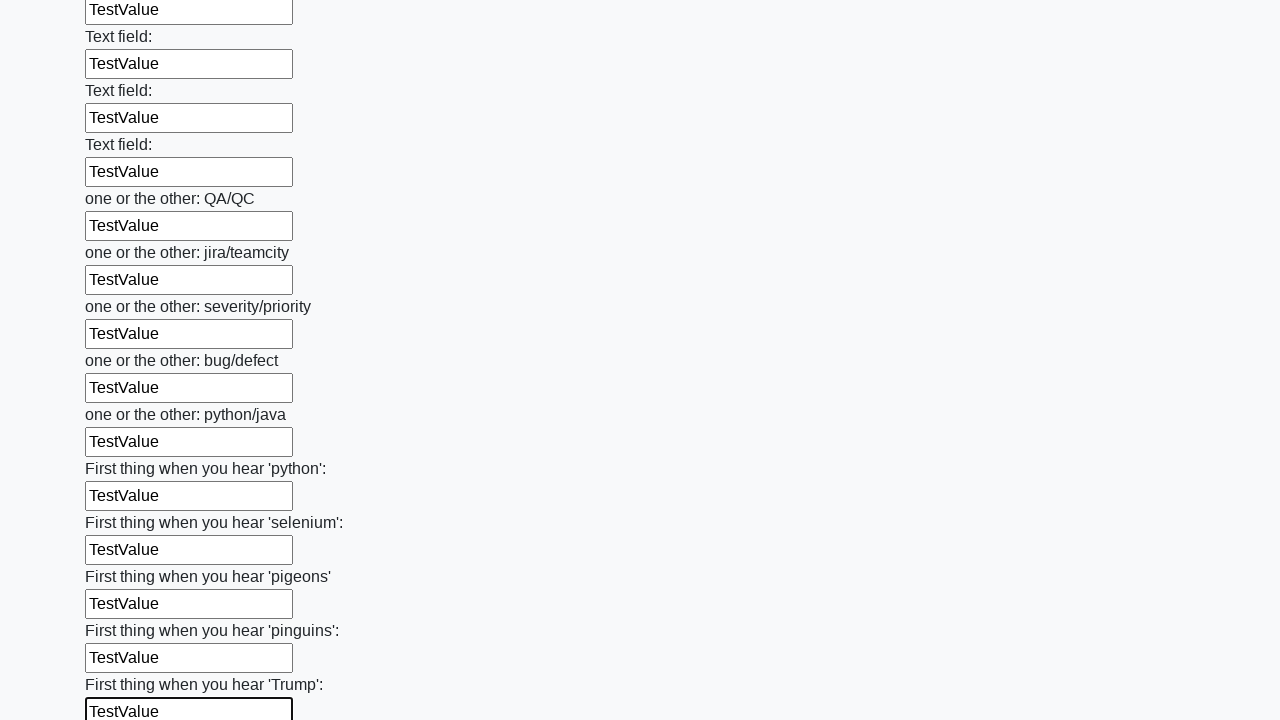

Filled input field with 'TestValue' on input >> nth=97
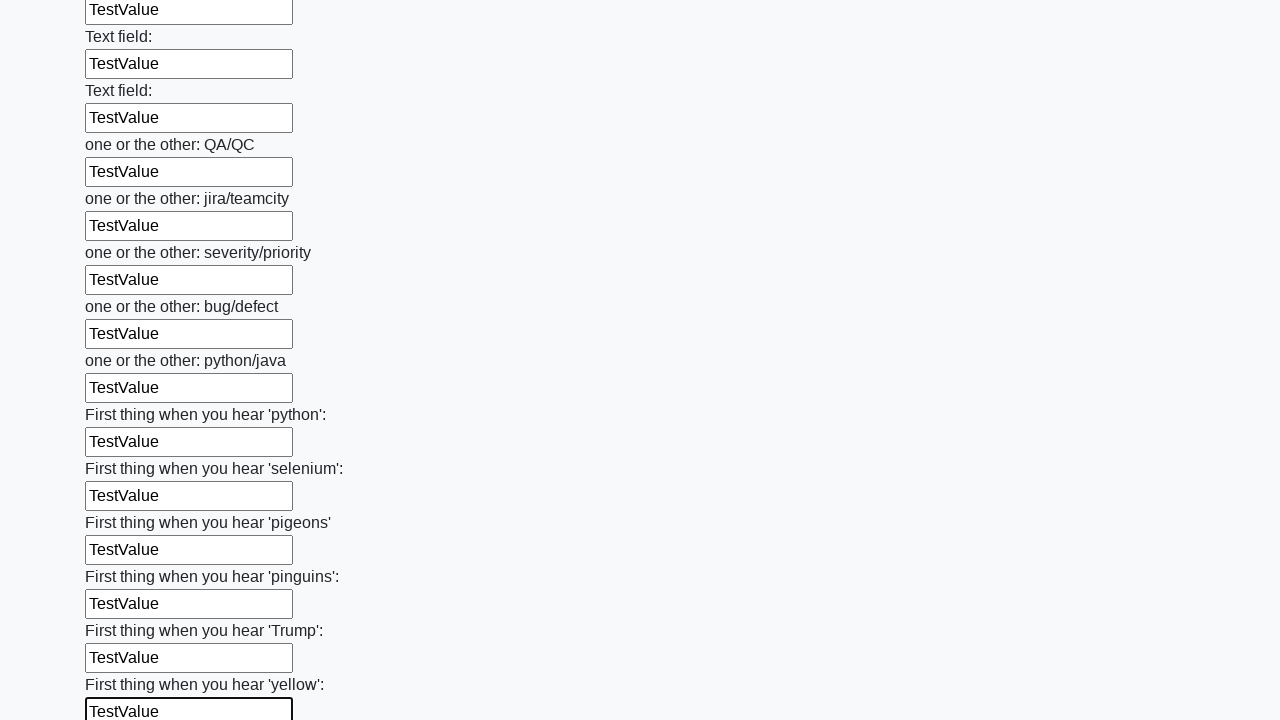

Filled input field with 'TestValue' on input >> nth=98
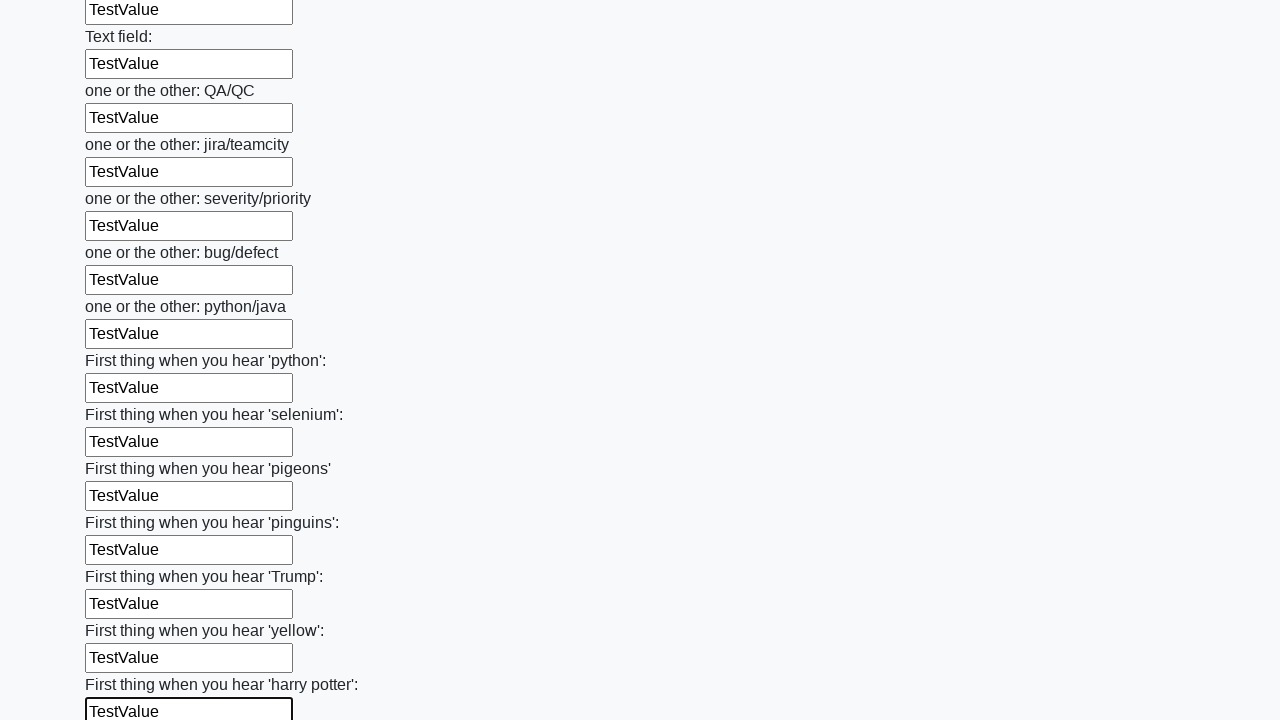

Filled input field with 'TestValue' on input >> nth=99
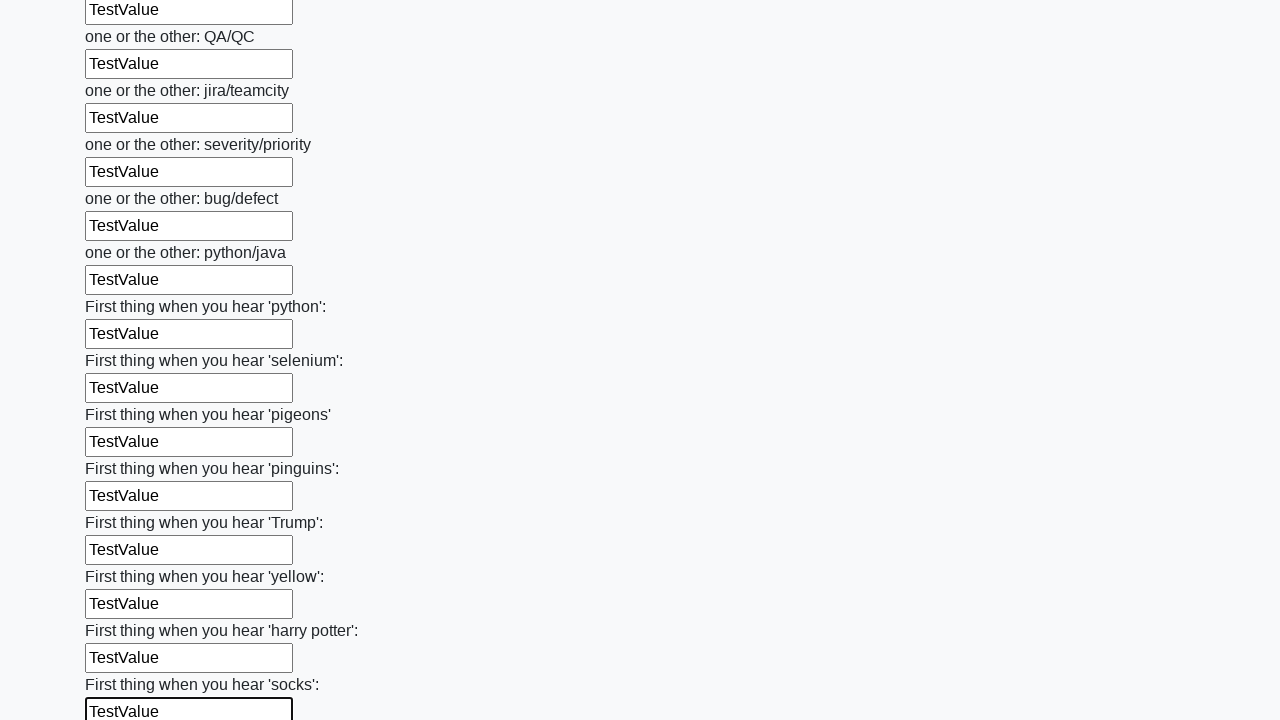

Clicked the submit button to submit the form at (123, 611) on button.btn
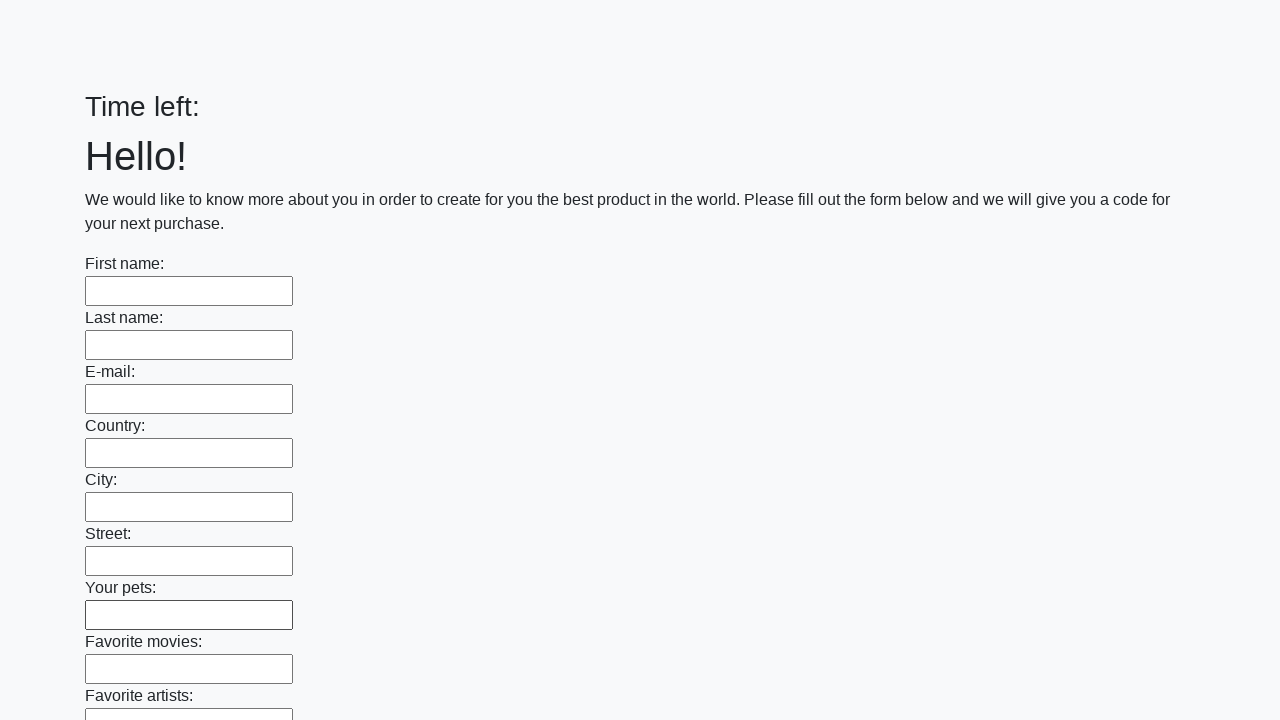

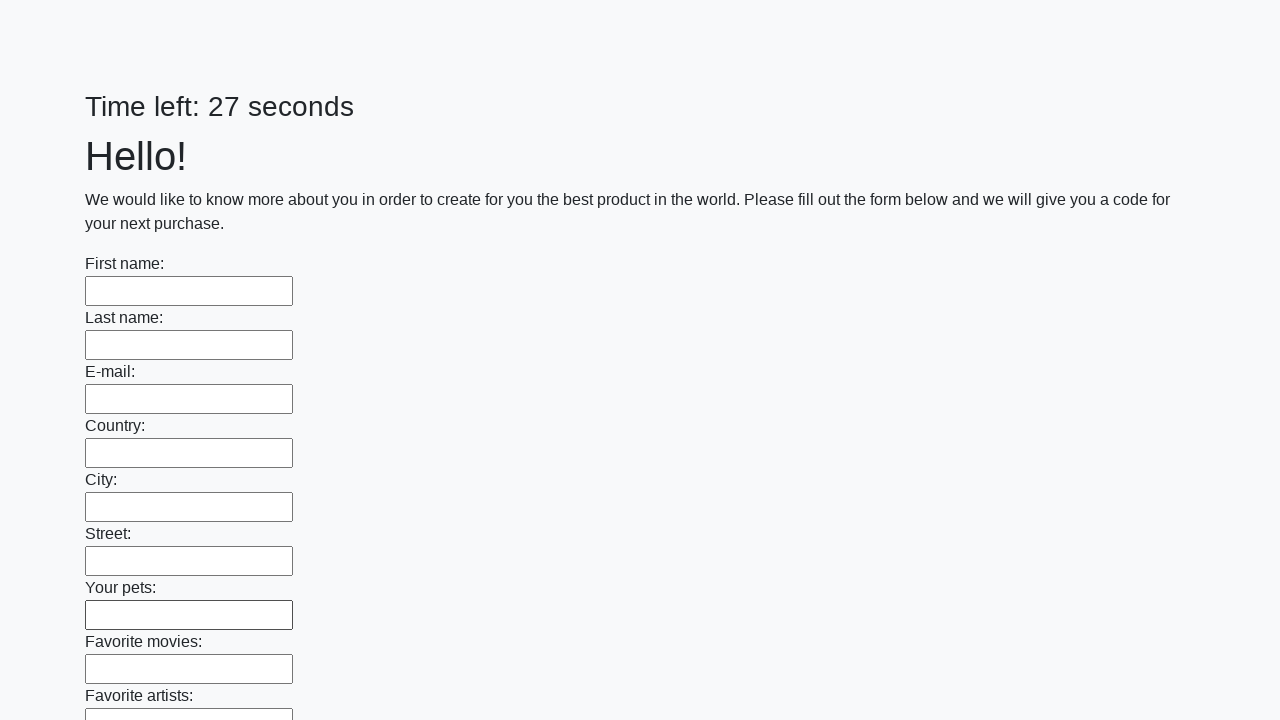